Tests the add/remove elements functionality by adding 100 elements, removing 20, and verifying the count

Starting URL: http://the-internet.herokuapp.com/add_remove_elements/

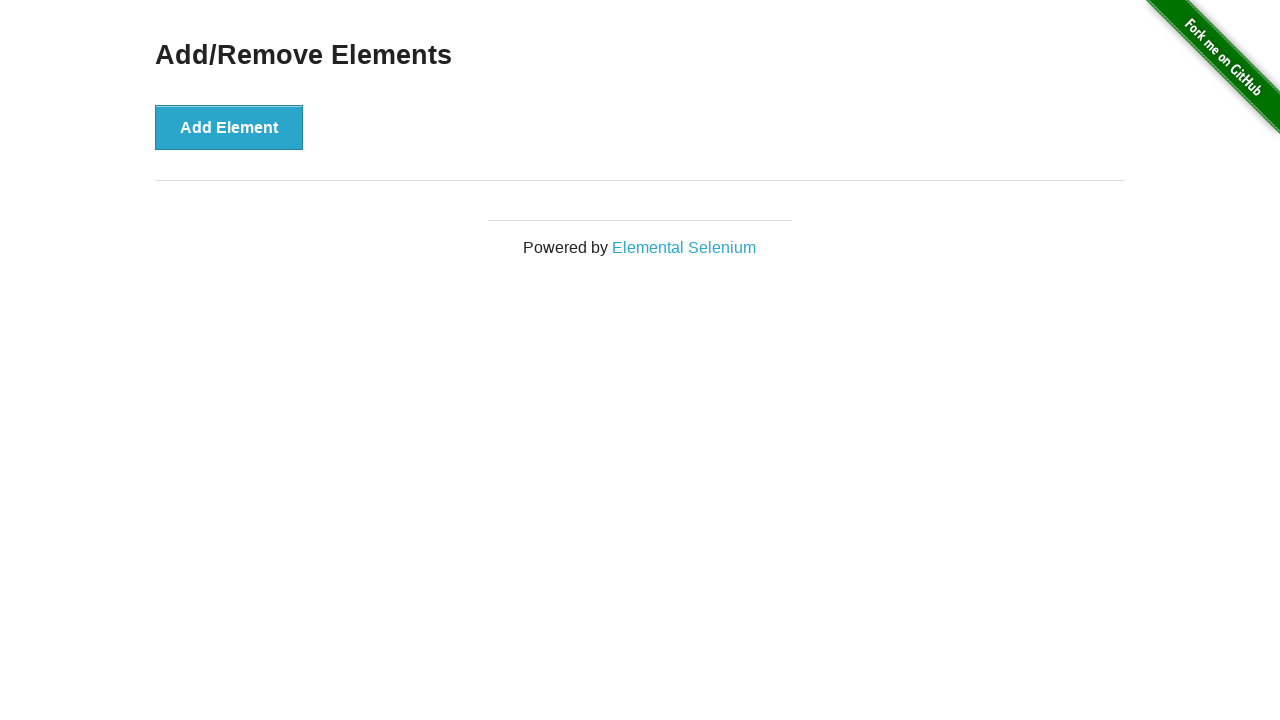

Clicked 'Add Element' button (iteration 1/100) at (229, 127) on button:has-text('Add Element')
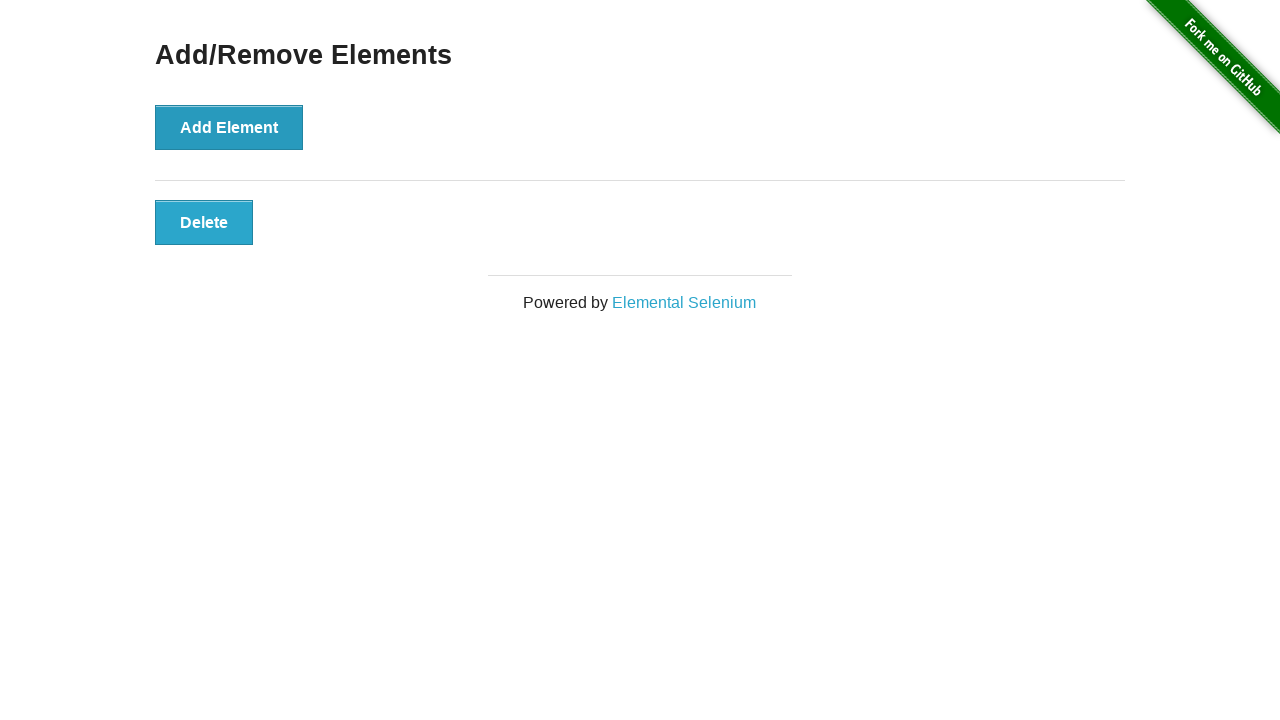

Clicked 'Add Element' button (iteration 2/100) at (229, 127) on button:has-text('Add Element')
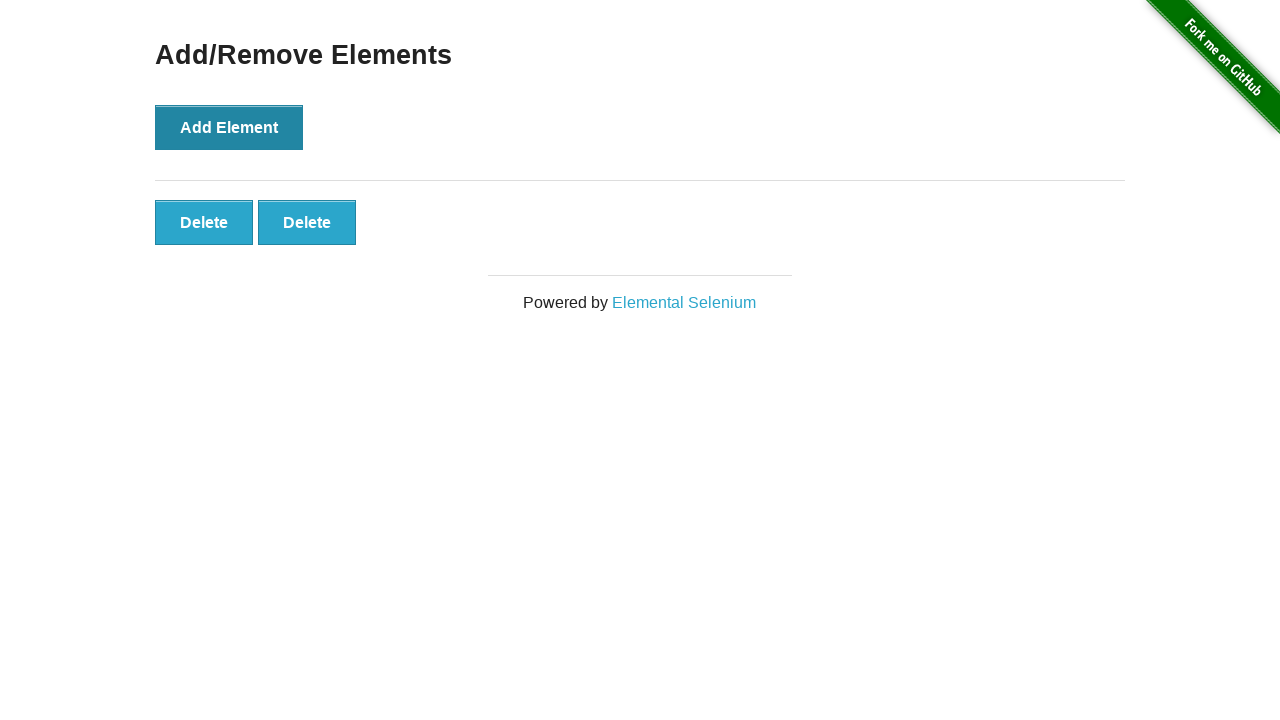

Clicked 'Add Element' button (iteration 3/100) at (229, 127) on button:has-text('Add Element')
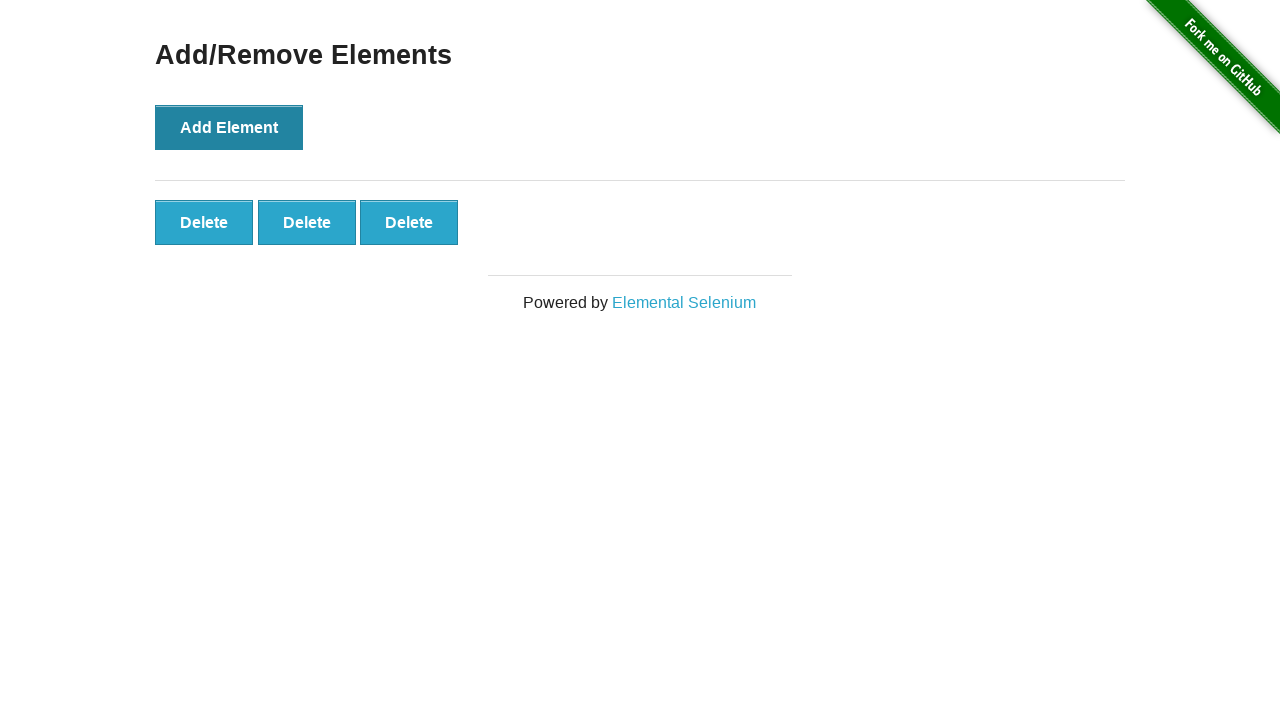

Clicked 'Add Element' button (iteration 4/100) at (229, 127) on button:has-text('Add Element')
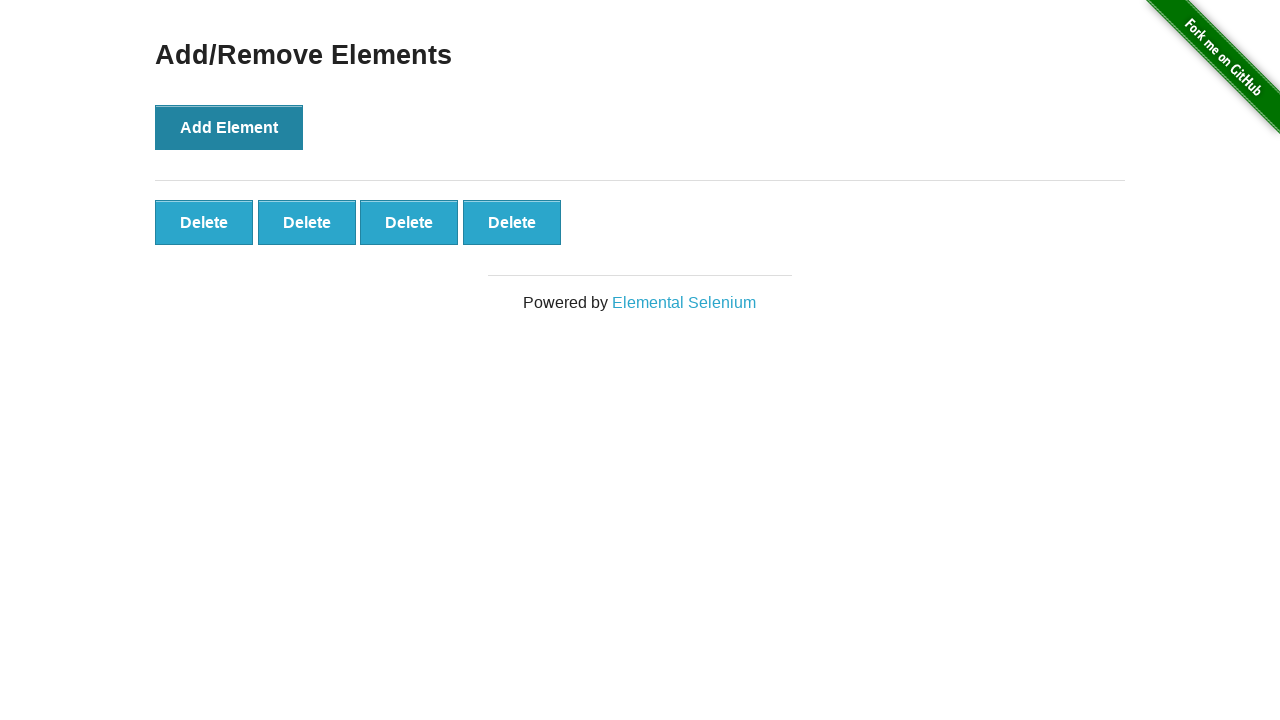

Clicked 'Add Element' button (iteration 5/100) at (229, 127) on button:has-text('Add Element')
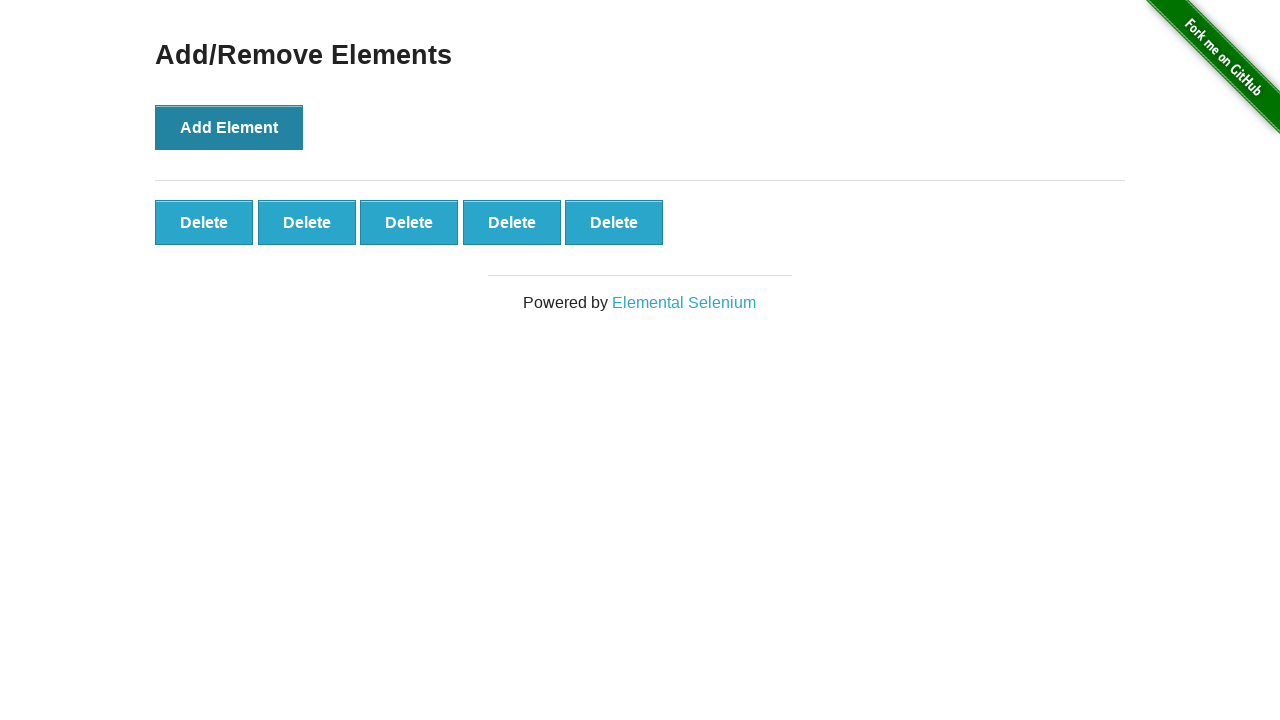

Clicked 'Add Element' button (iteration 6/100) at (229, 127) on button:has-text('Add Element')
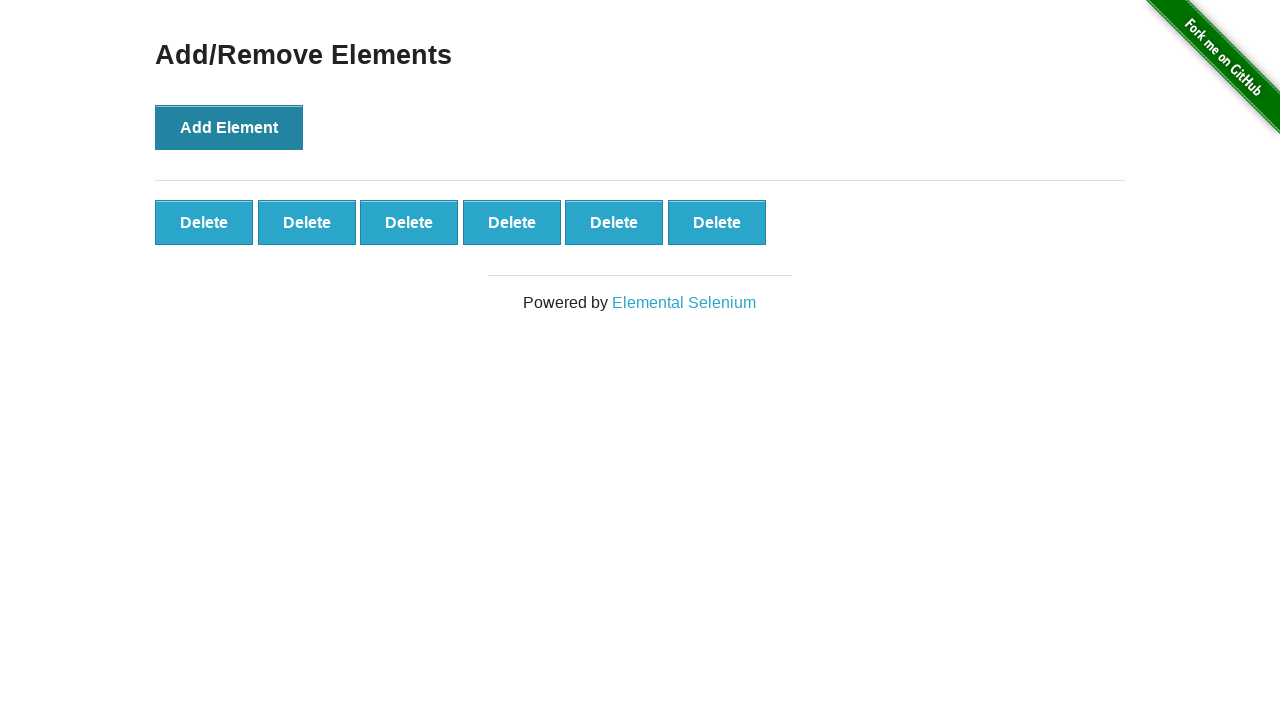

Clicked 'Add Element' button (iteration 7/100) at (229, 127) on button:has-text('Add Element')
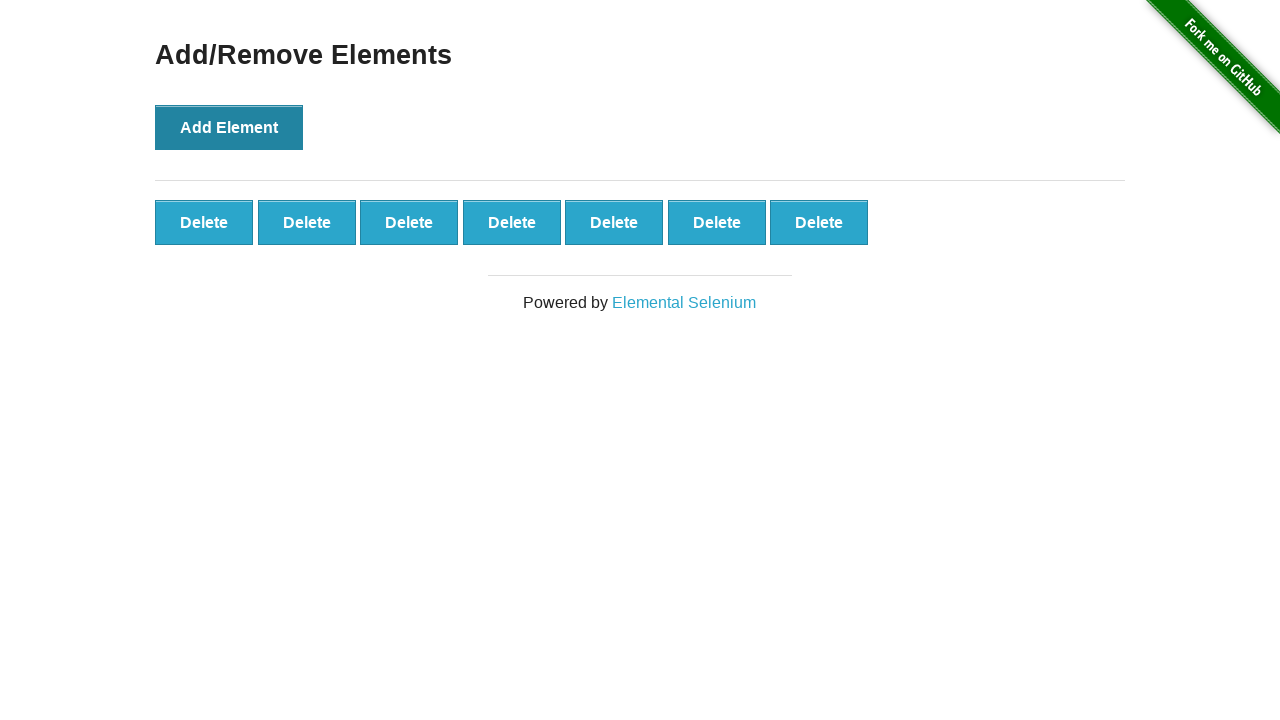

Clicked 'Add Element' button (iteration 8/100) at (229, 127) on button:has-text('Add Element')
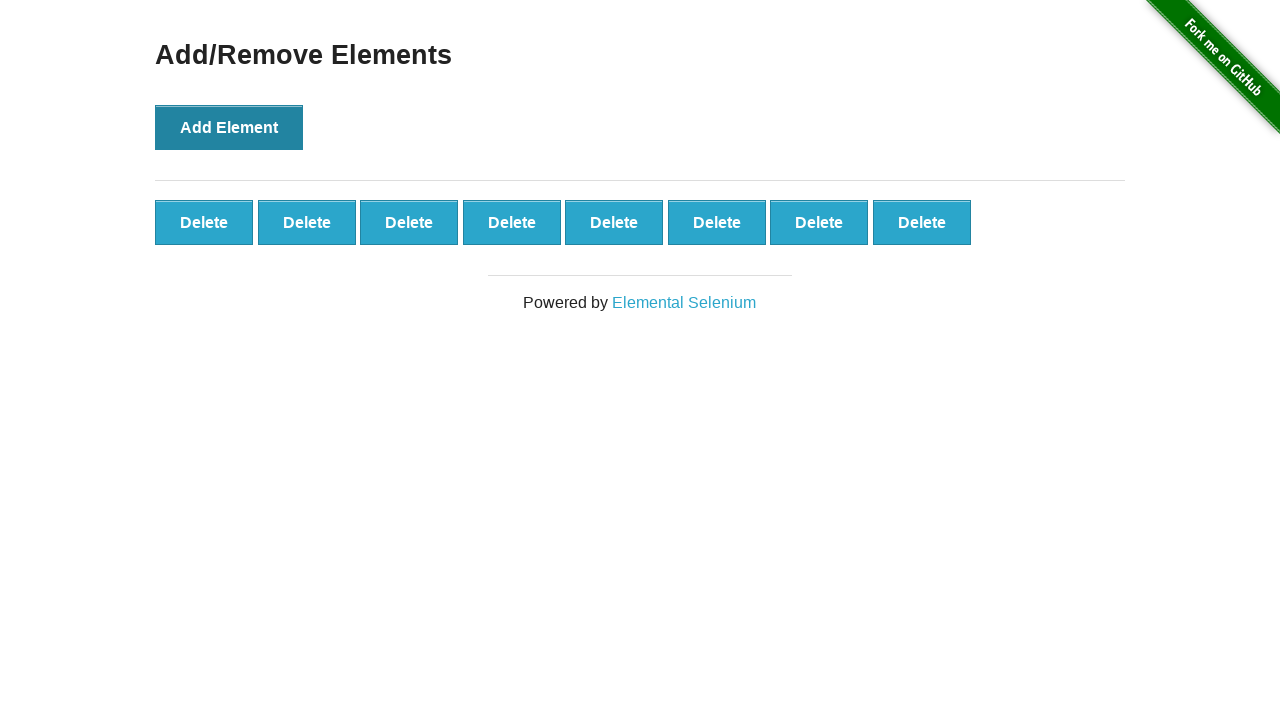

Clicked 'Add Element' button (iteration 9/100) at (229, 127) on button:has-text('Add Element')
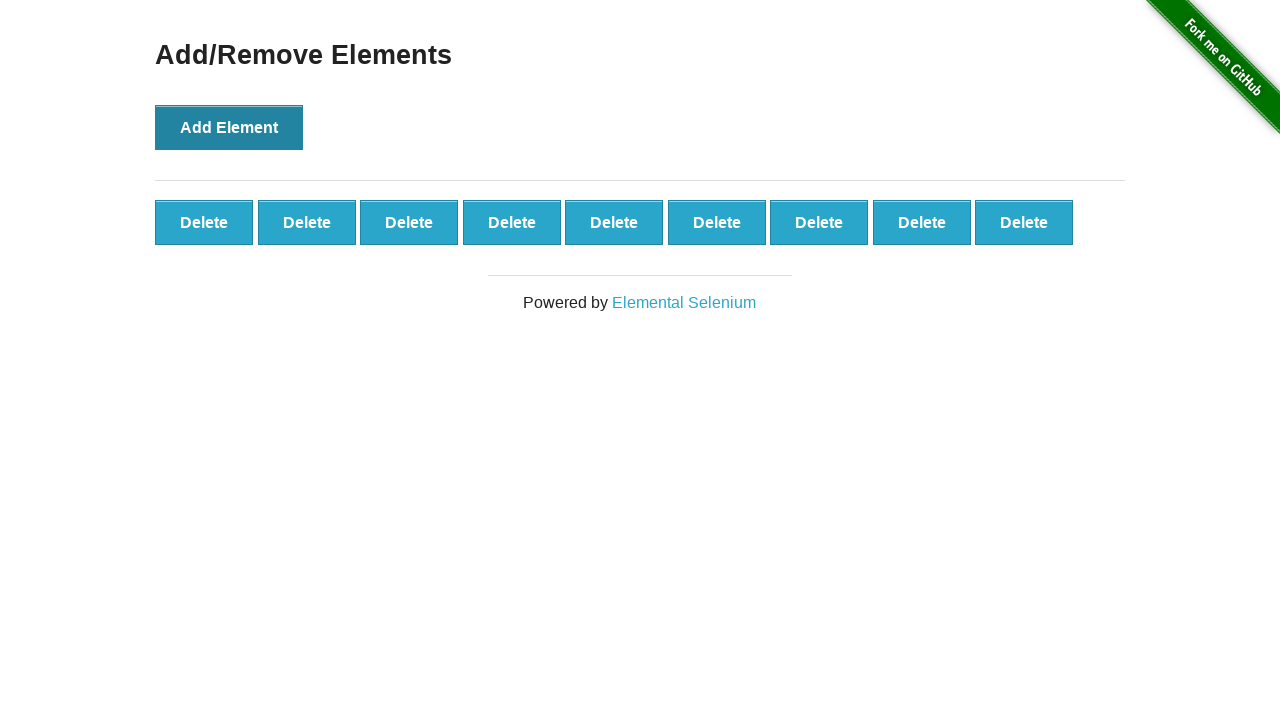

Clicked 'Add Element' button (iteration 10/100) at (229, 127) on button:has-text('Add Element')
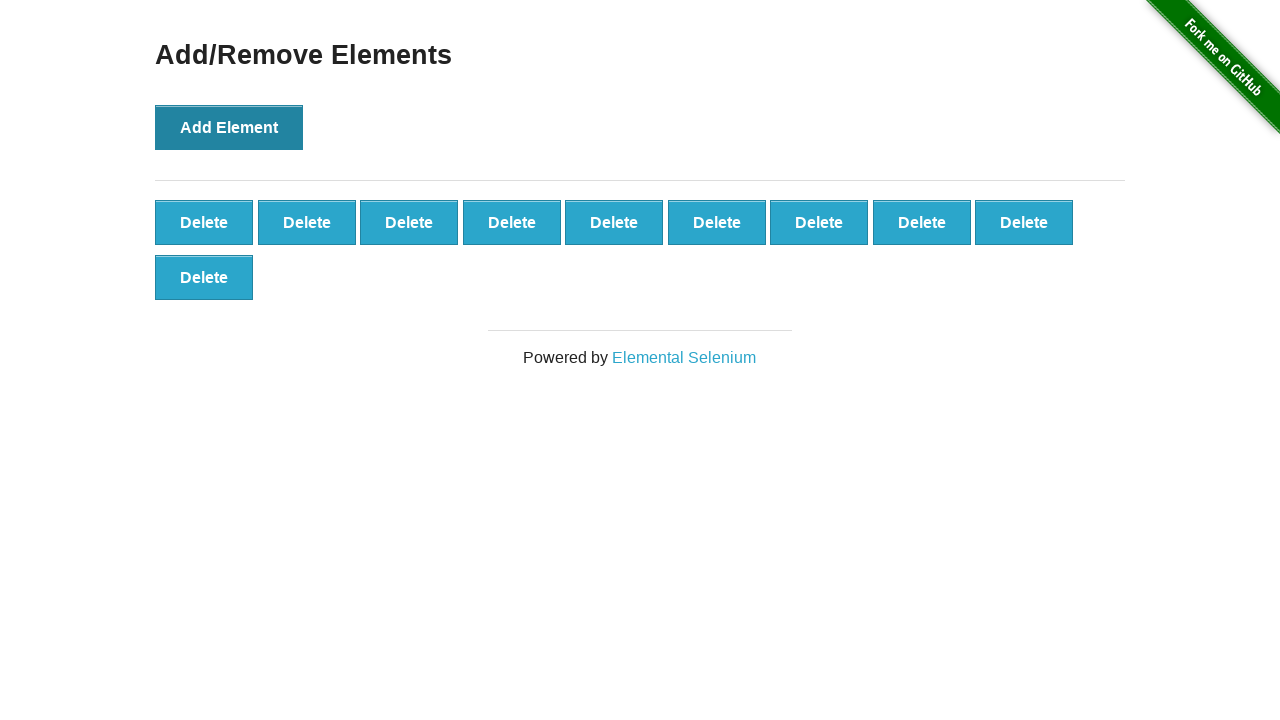

Clicked 'Add Element' button (iteration 11/100) at (229, 127) on button:has-text('Add Element')
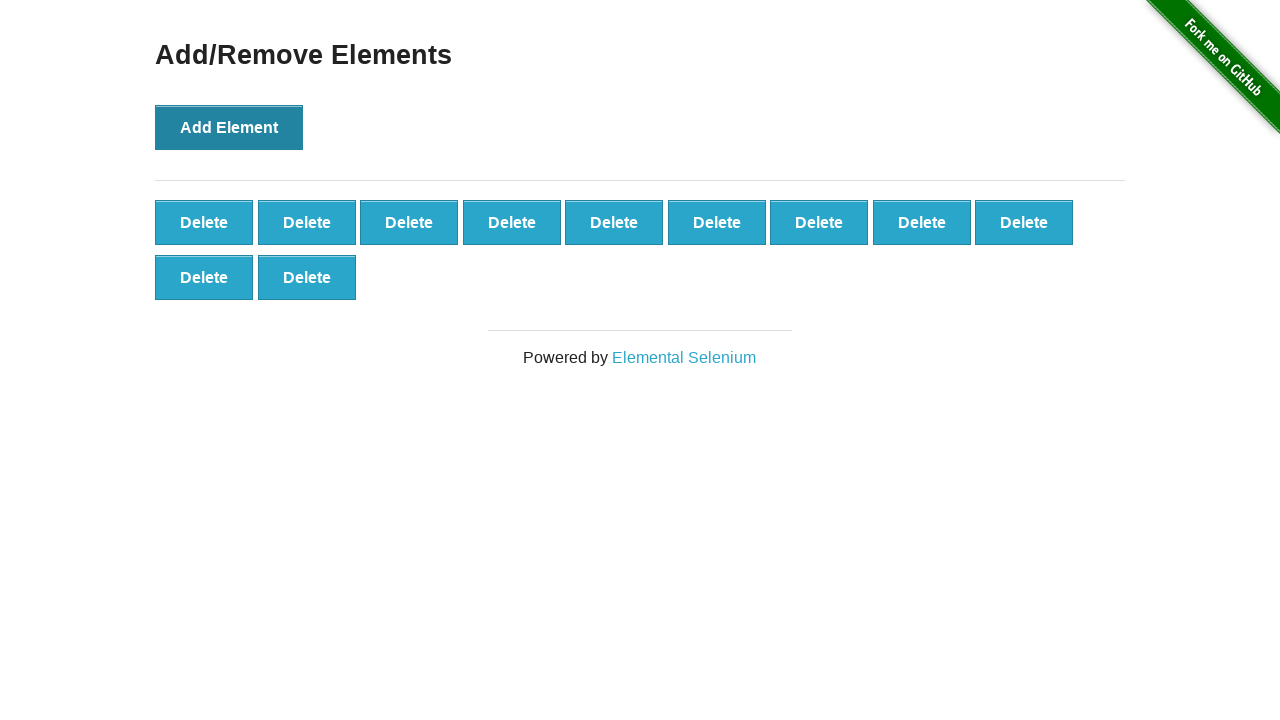

Clicked 'Add Element' button (iteration 12/100) at (229, 127) on button:has-text('Add Element')
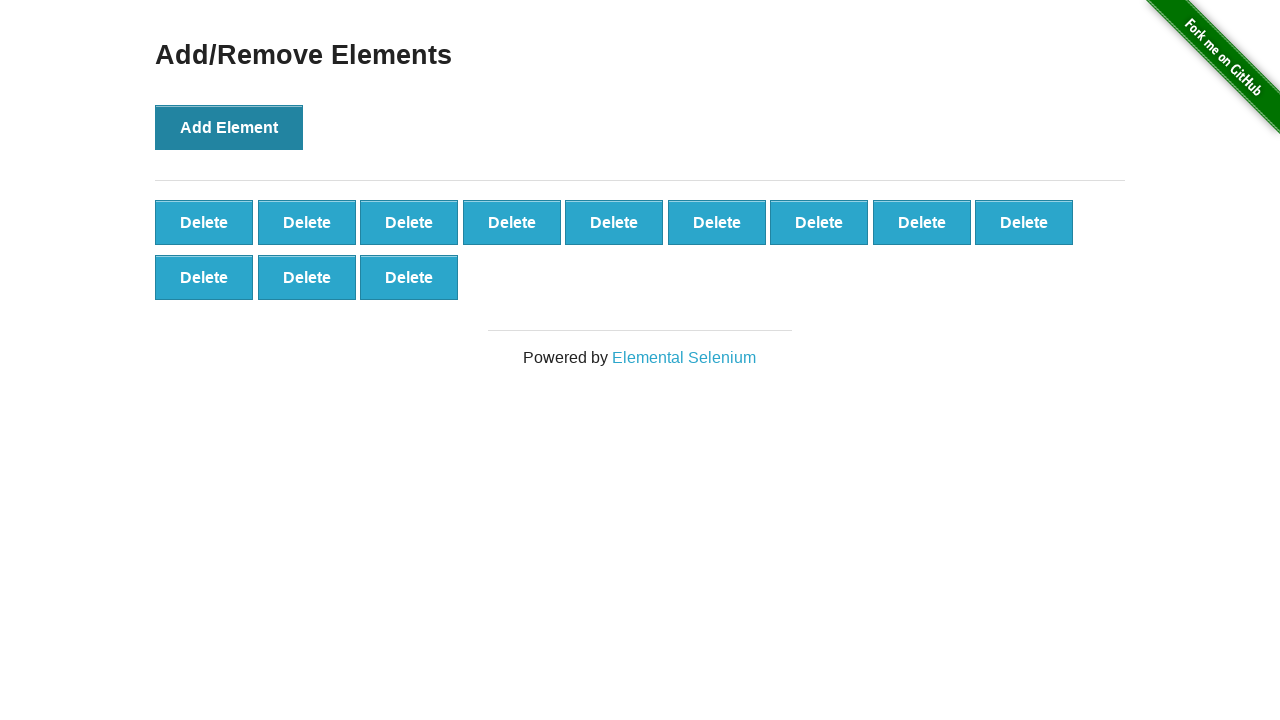

Clicked 'Add Element' button (iteration 13/100) at (229, 127) on button:has-text('Add Element')
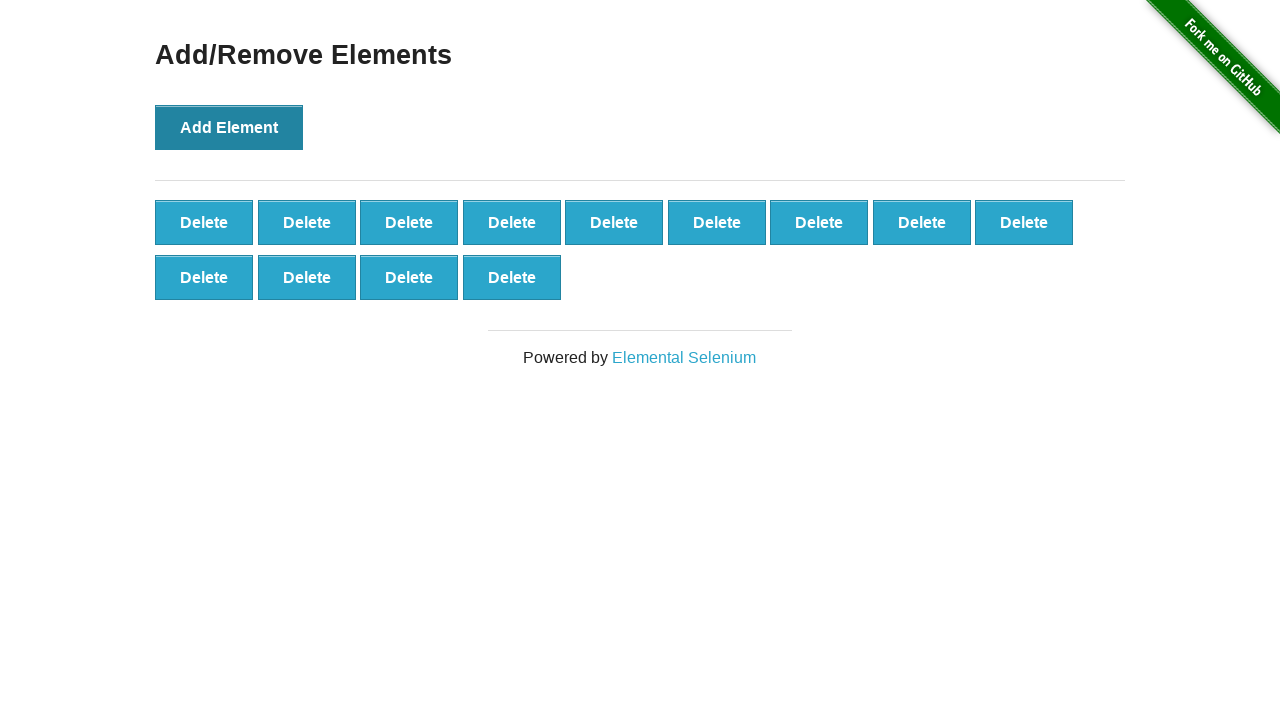

Clicked 'Add Element' button (iteration 14/100) at (229, 127) on button:has-text('Add Element')
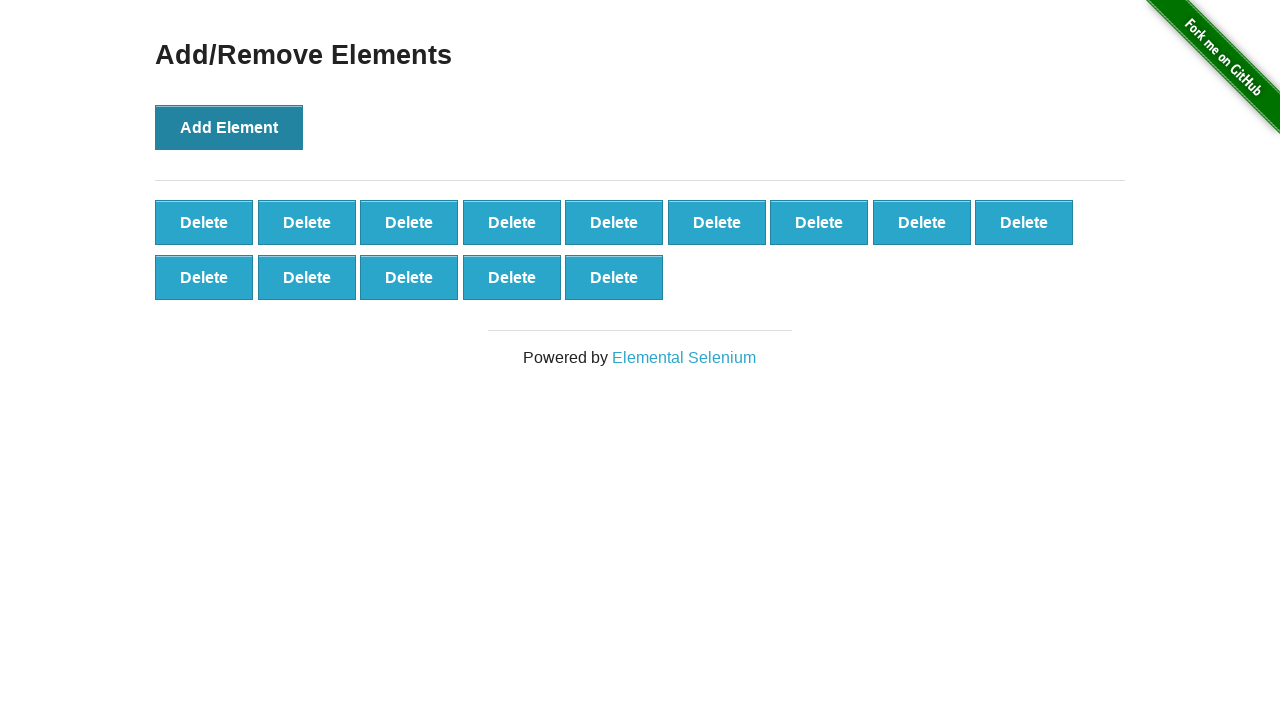

Clicked 'Add Element' button (iteration 15/100) at (229, 127) on button:has-text('Add Element')
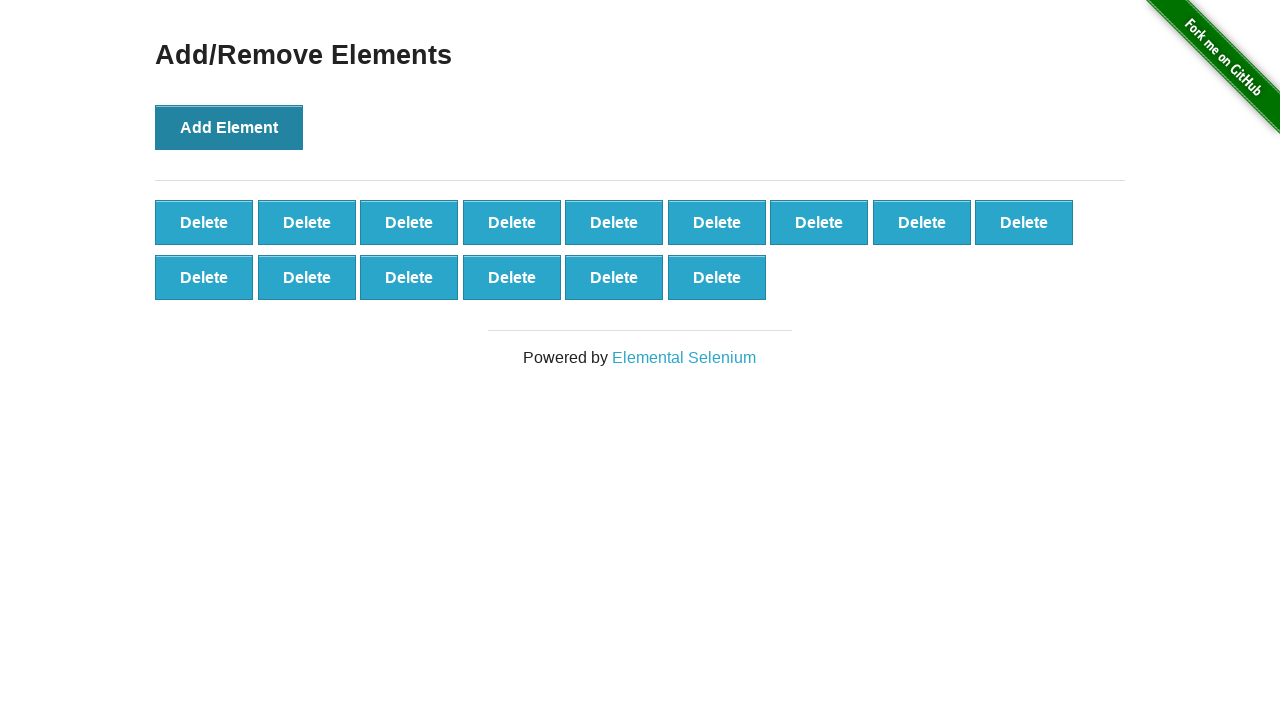

Clicked 'Add Element' button (iteration 16/100) at (229, 127) on button:has-text('Add Element')
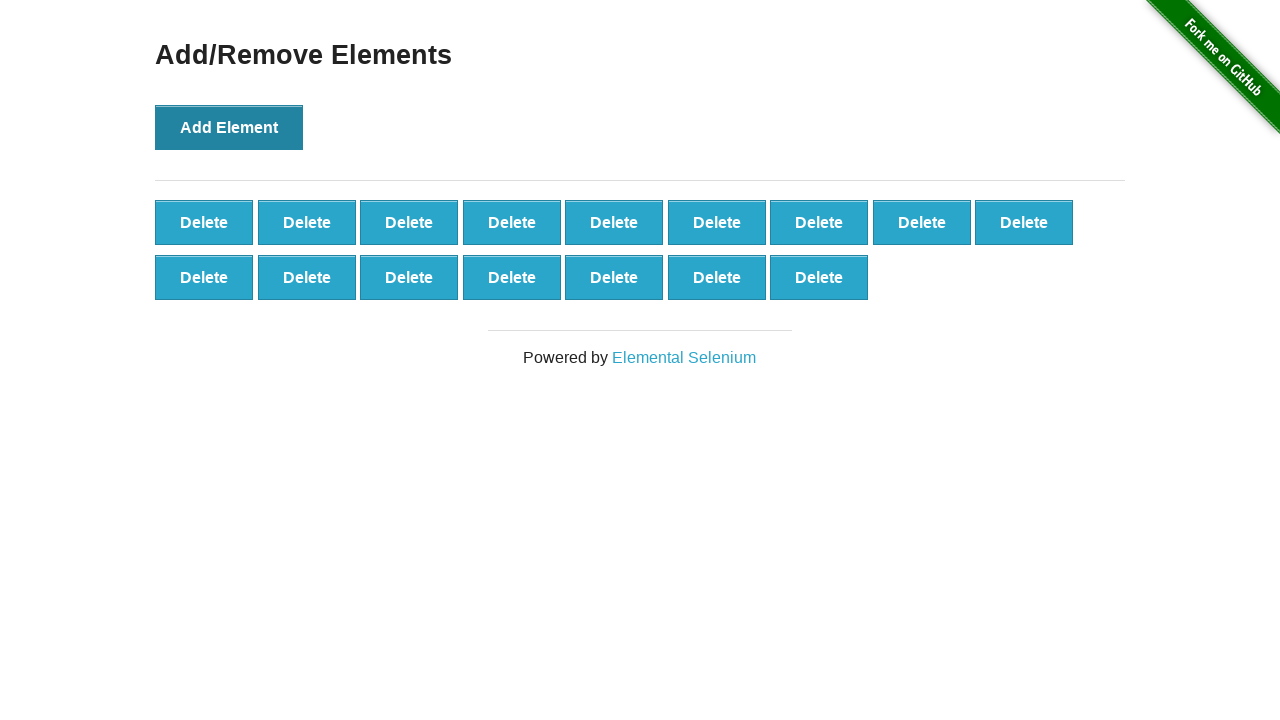

Clicked 'Add Element' button (iteration 17/100) at (229, 127) on button:has-text('Add Element')
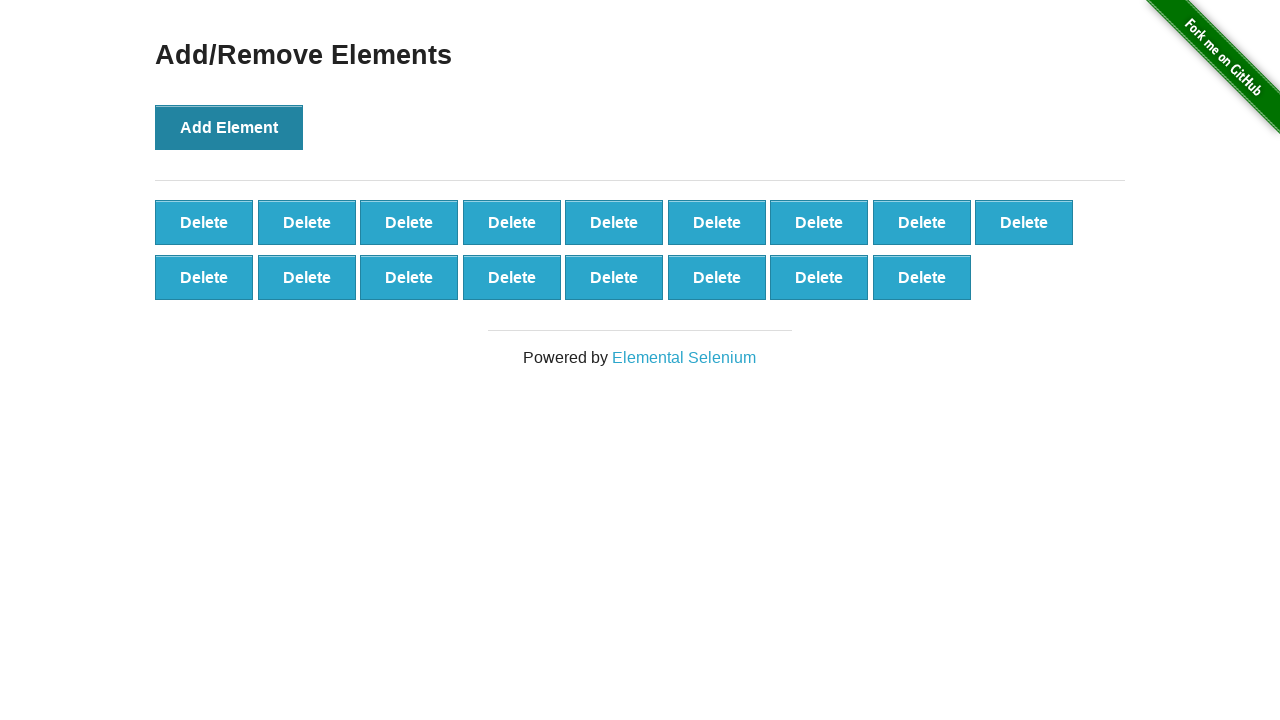

Clicked 'Add Element' button (iteration 18/100) at (229, 127) on button:has-text('Add Element')
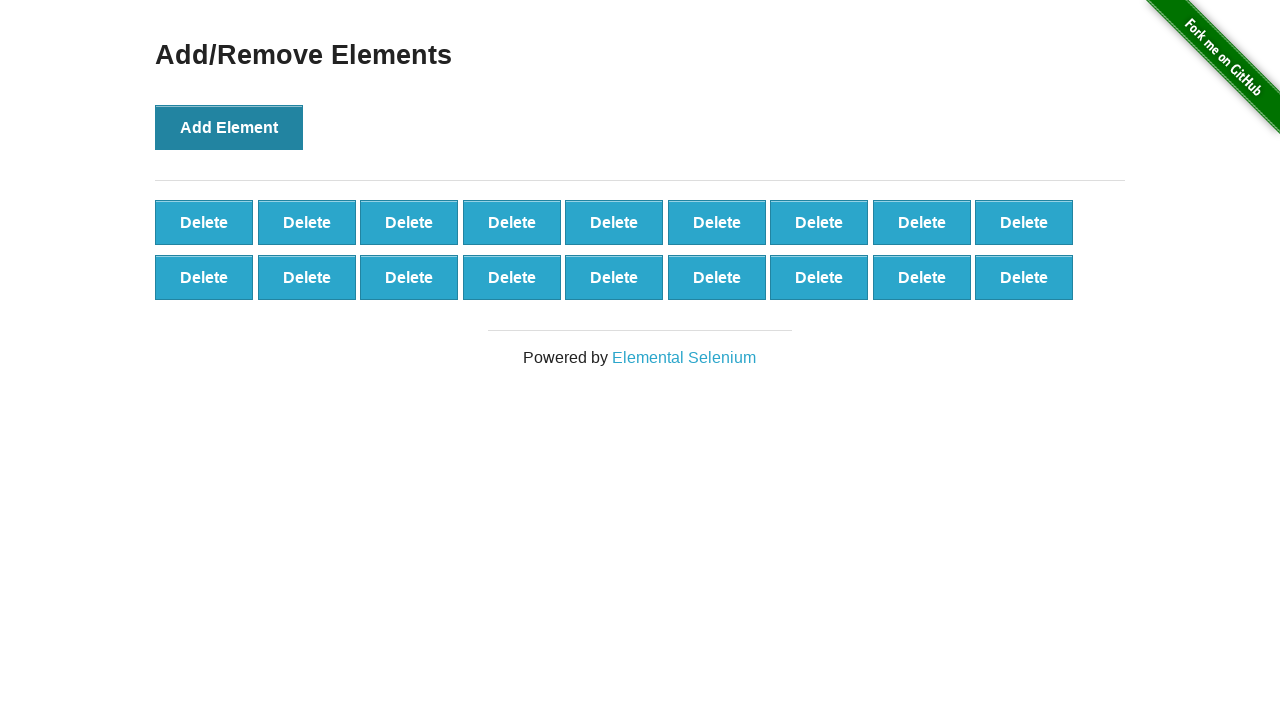

Clicked 'Add Element' button (iteration 19/100) at (229, 127) on button:has-text('Add Element')
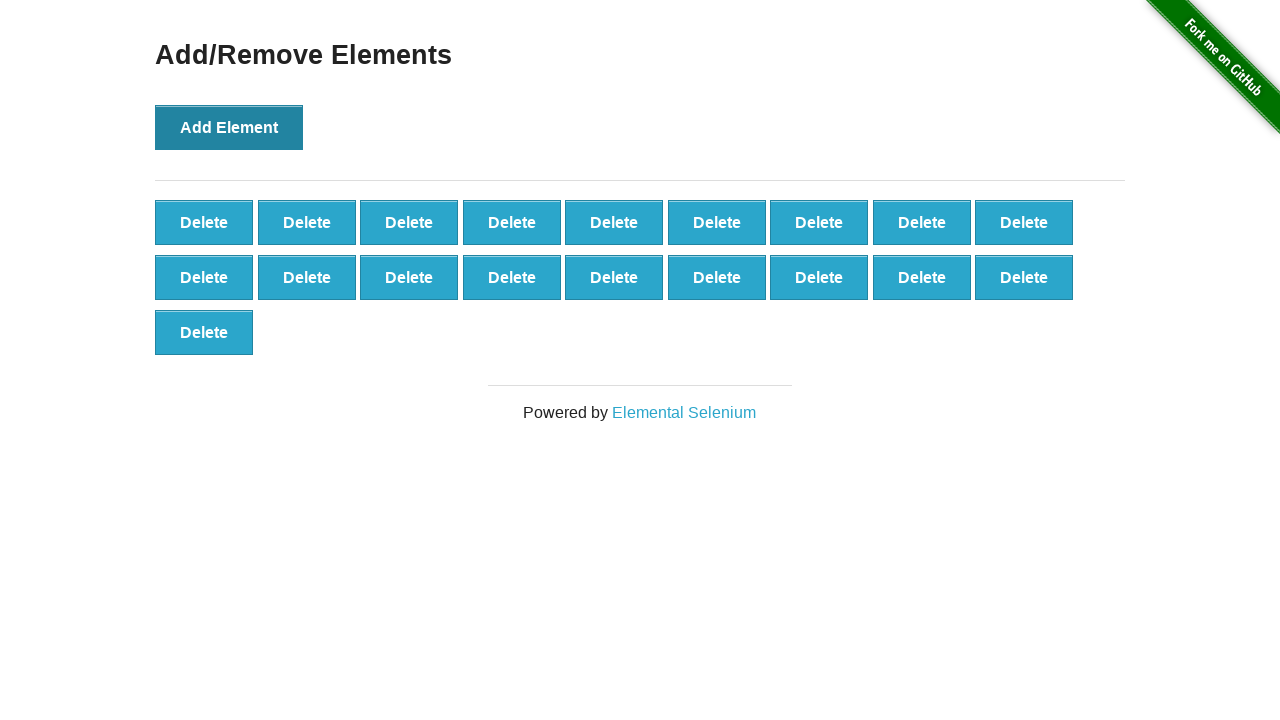

Clicked 'Add Element' button (iteration 20/100) at (229, 127) on button:has-text('Add Element')
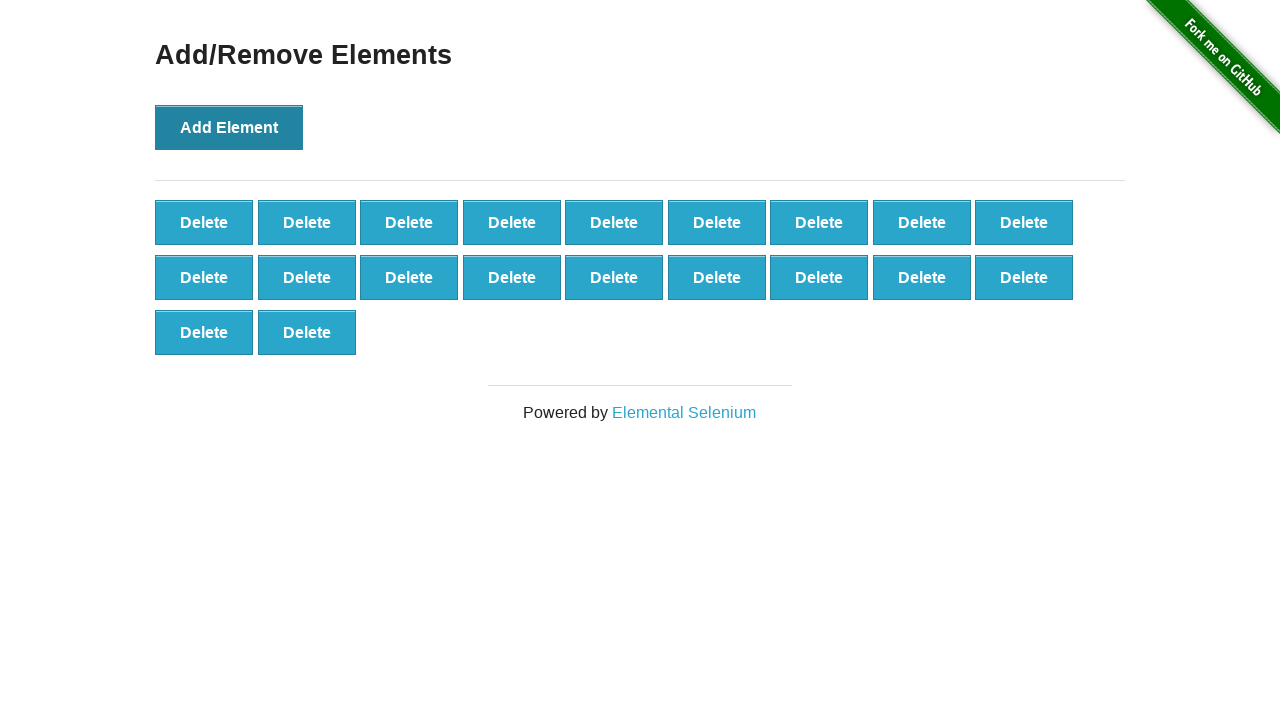

Clicked 'Add Element' button (iteration 21/100) at (229, 127) on button:has-text('Add Element')
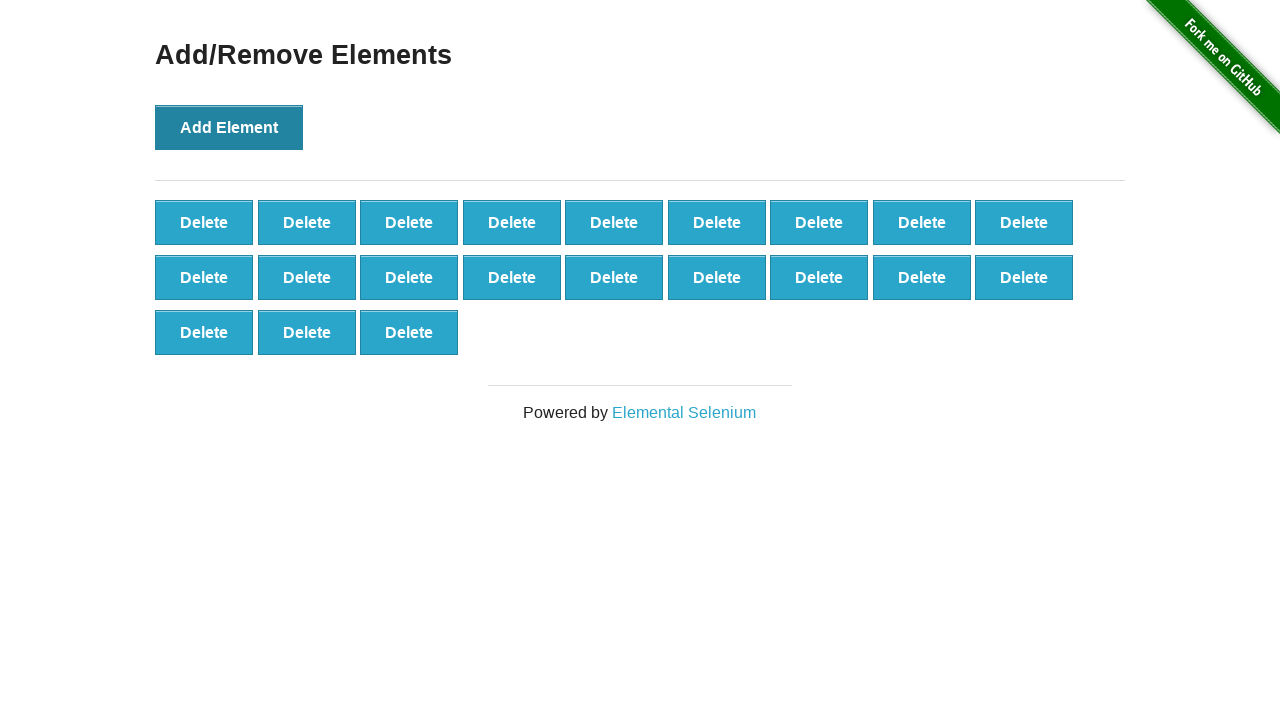

Clicked 'Add Element' button (iteration 22/100) at (229, 127) on button:has-text('Add Element')
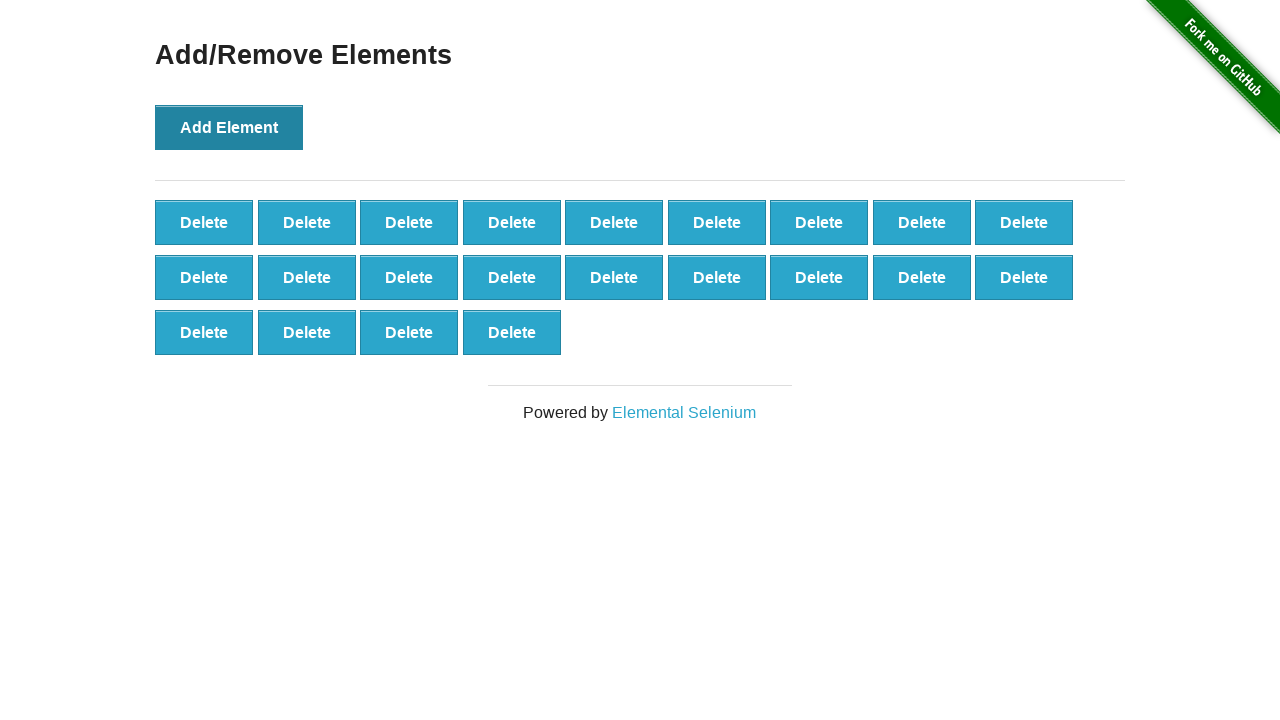

Clicked 'Add Element' button (iteration 23/100) at (229, 127) on button:has-text('Add Element')
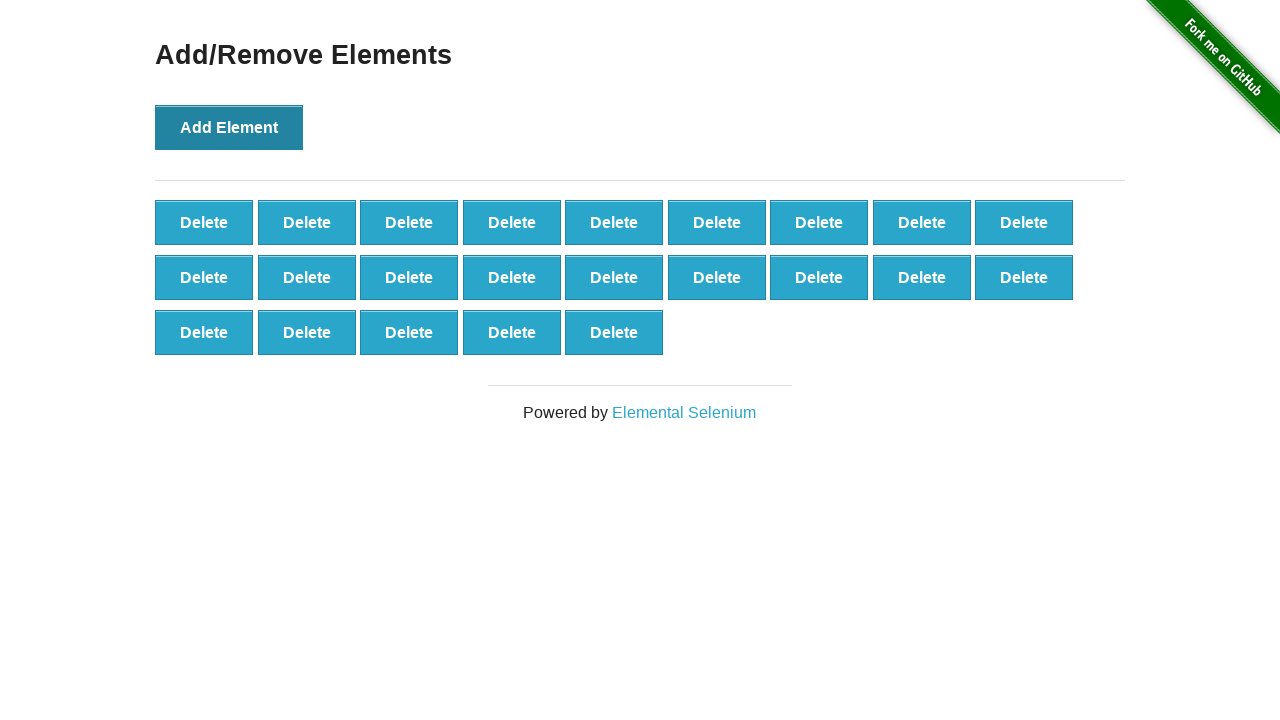

Clicked 'Add Element' button (iteration 24/100) at (229, 127) on button:has-text('Add Element')
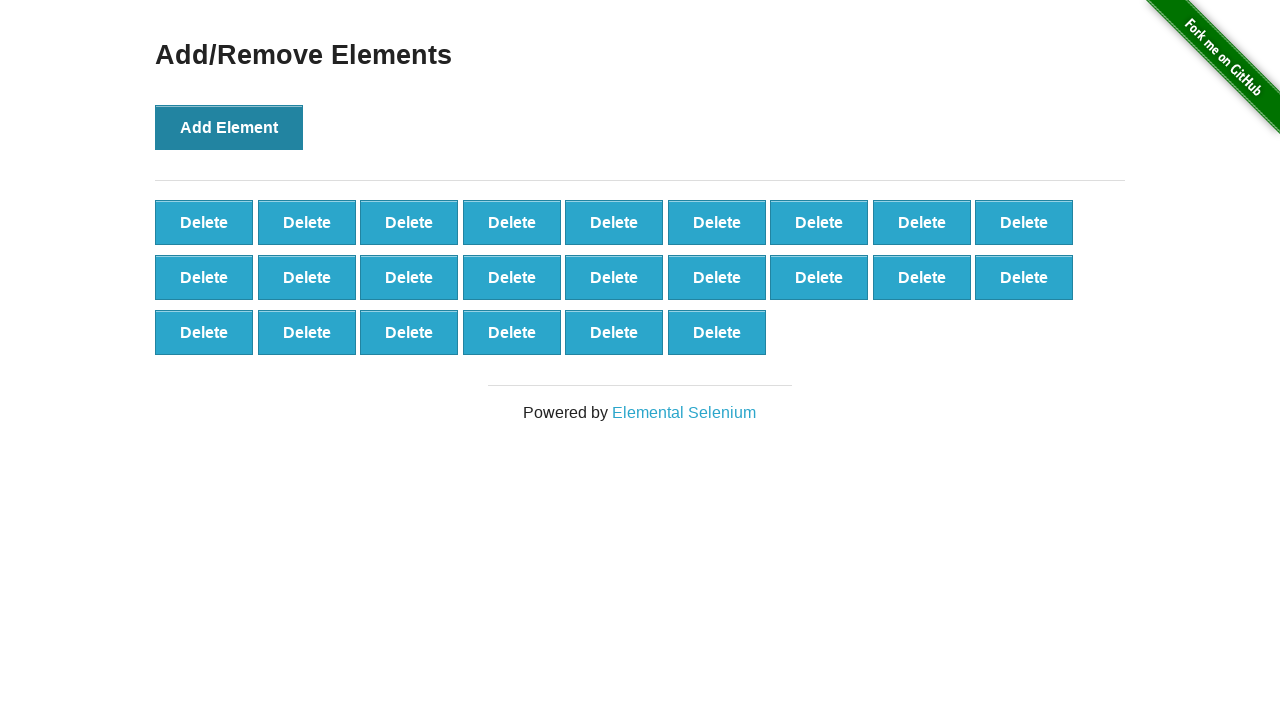

Clicked 'Add Element' button (iteration 25/100) at (229, 127) on button:has-text('Add Element')
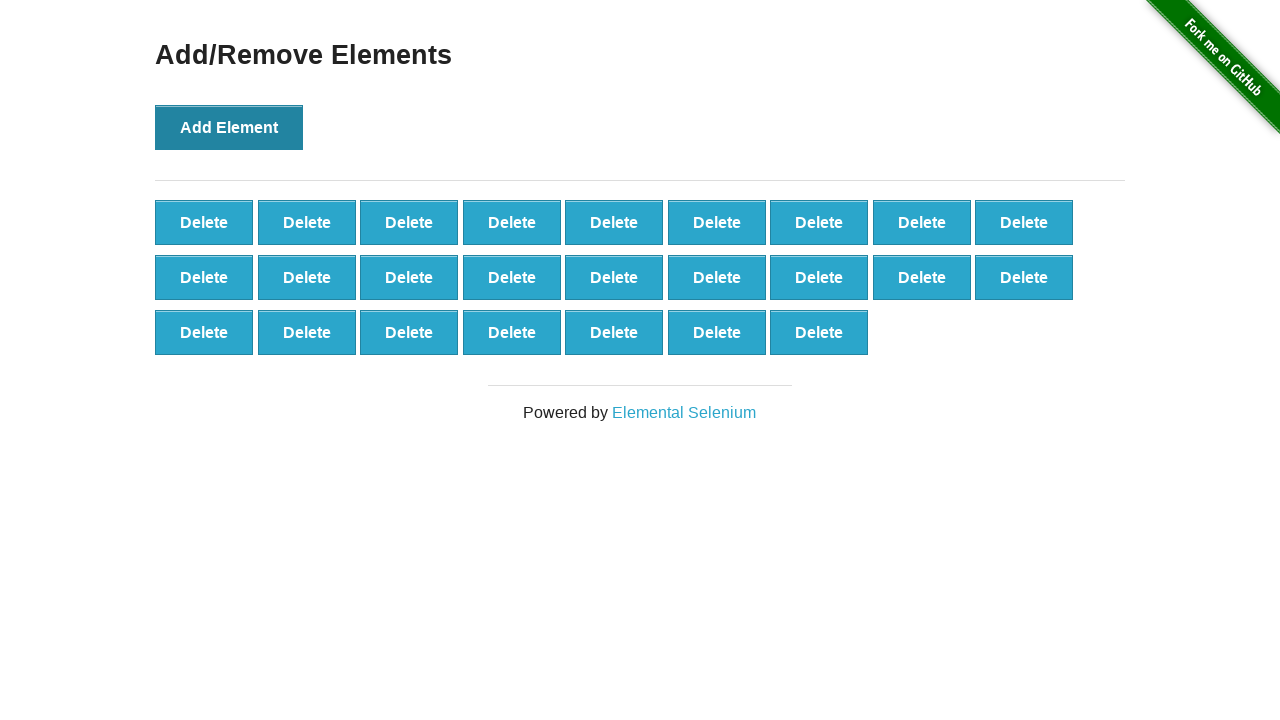

Clicked 'Add Element' button (iteration 26/100) at (229, 127) on button:has-text('Add Element')
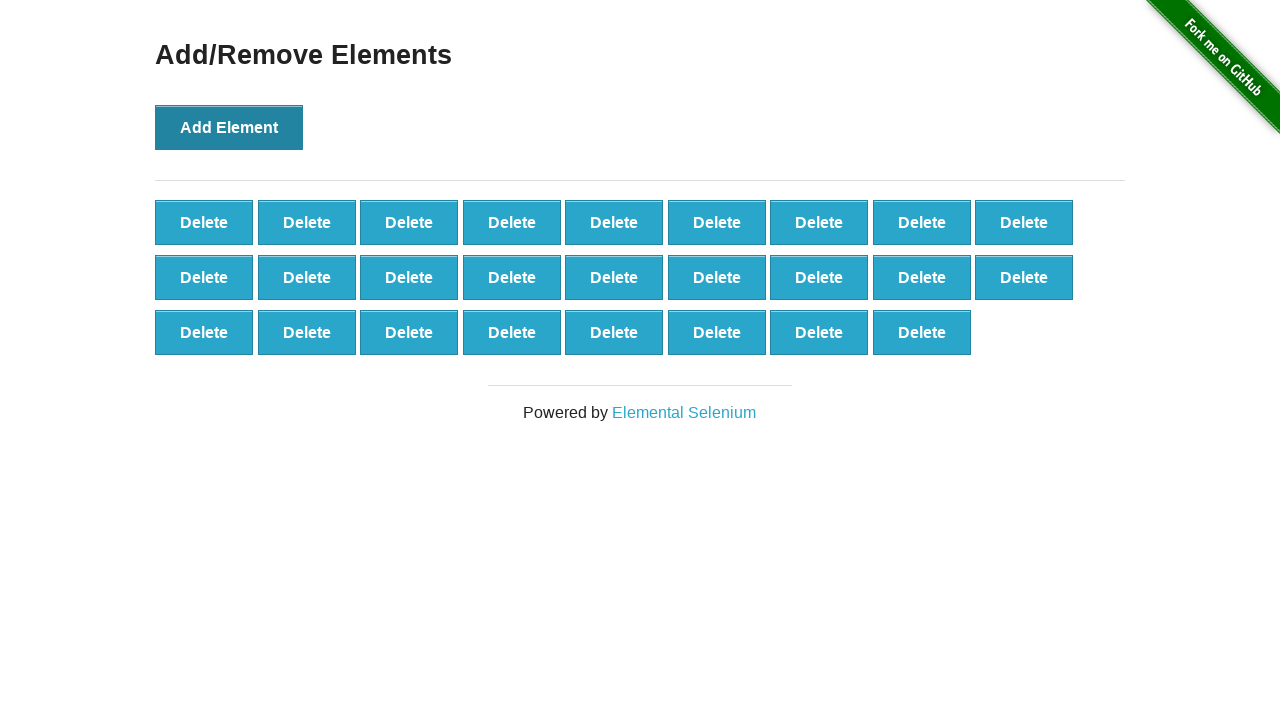

Clicked 'Add Element' button (iteration 27/100) at (229, 127) on button:has-text('Add Element')
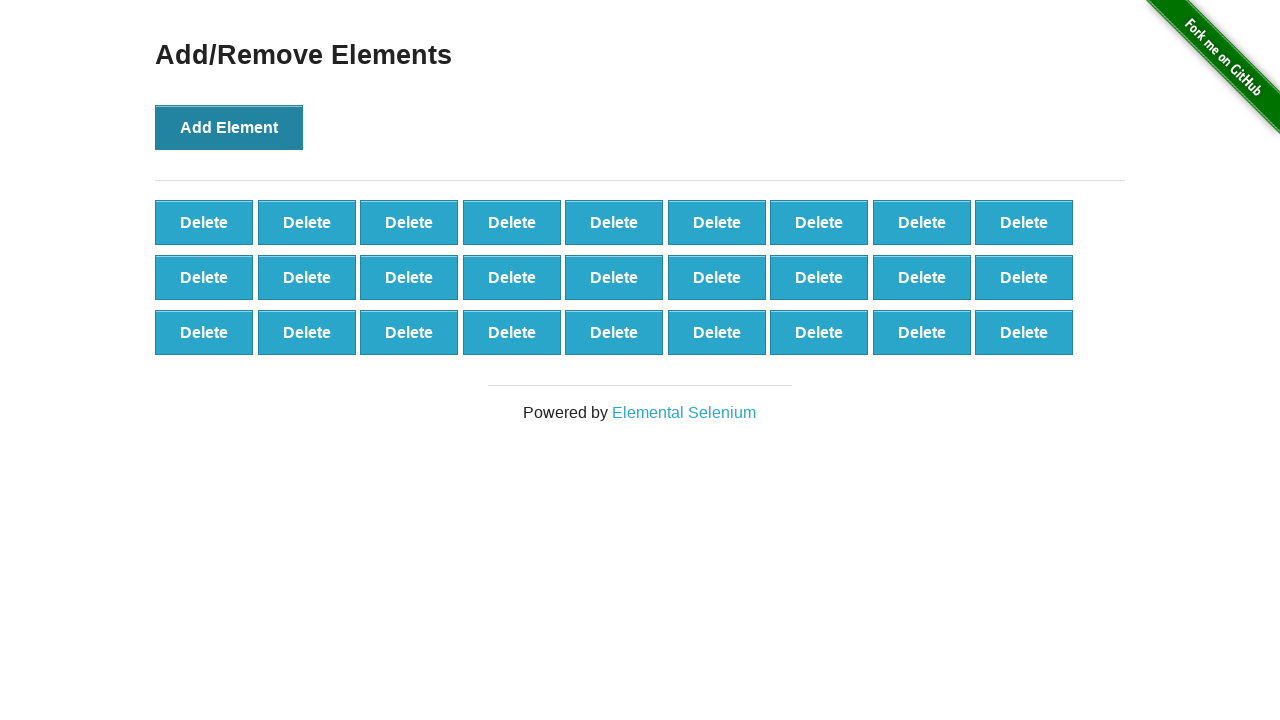

Clicked 'Add Element' button (iteration 28/100) at (229, 127) on button:has-text('Add Element')
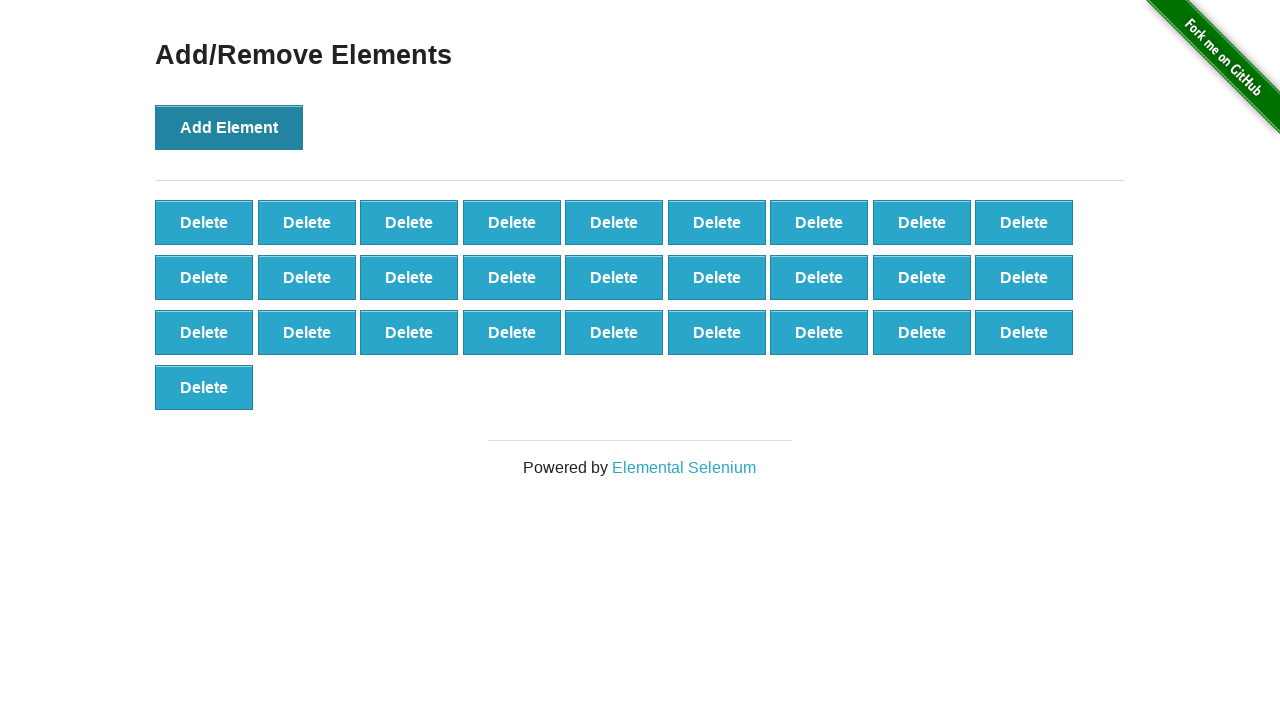

Clicked 'Add Element' button (iteration 29/100) at (229, 127) on button:has-text('Add Element')
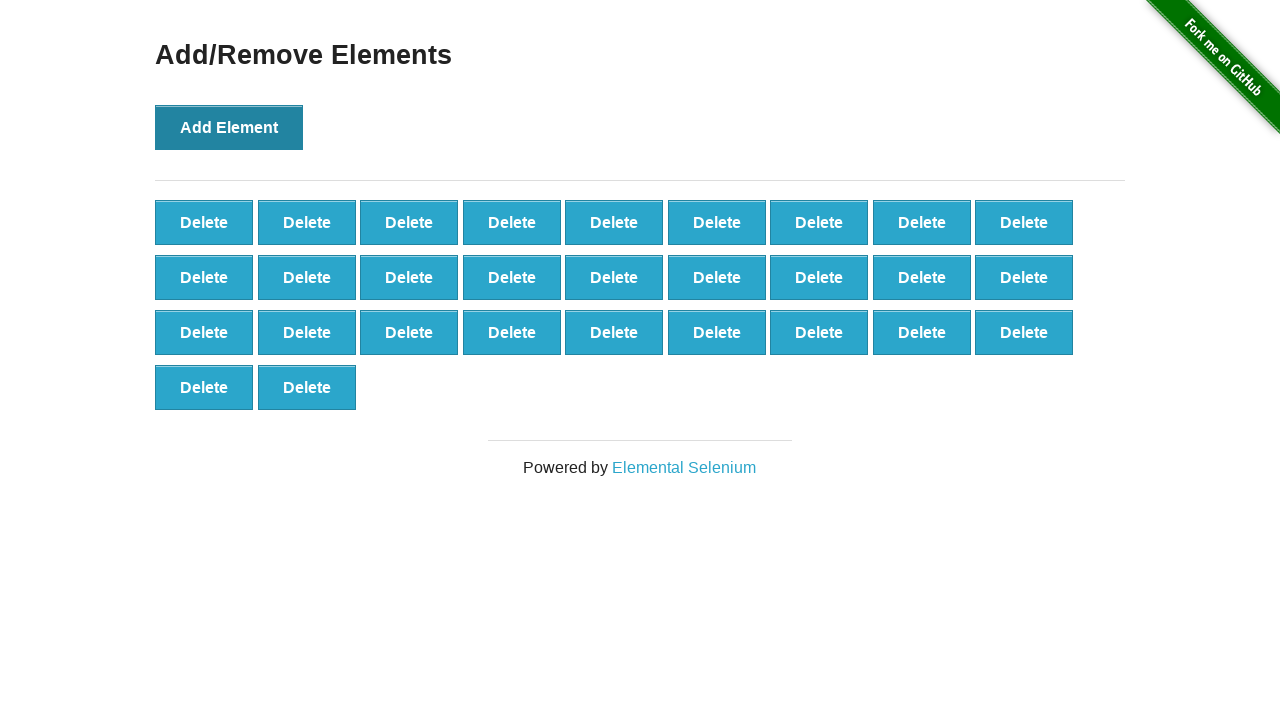

Clicked 'Add Element' button (iteration 30/100) at (229, 127) on button:has-text('Add Element')
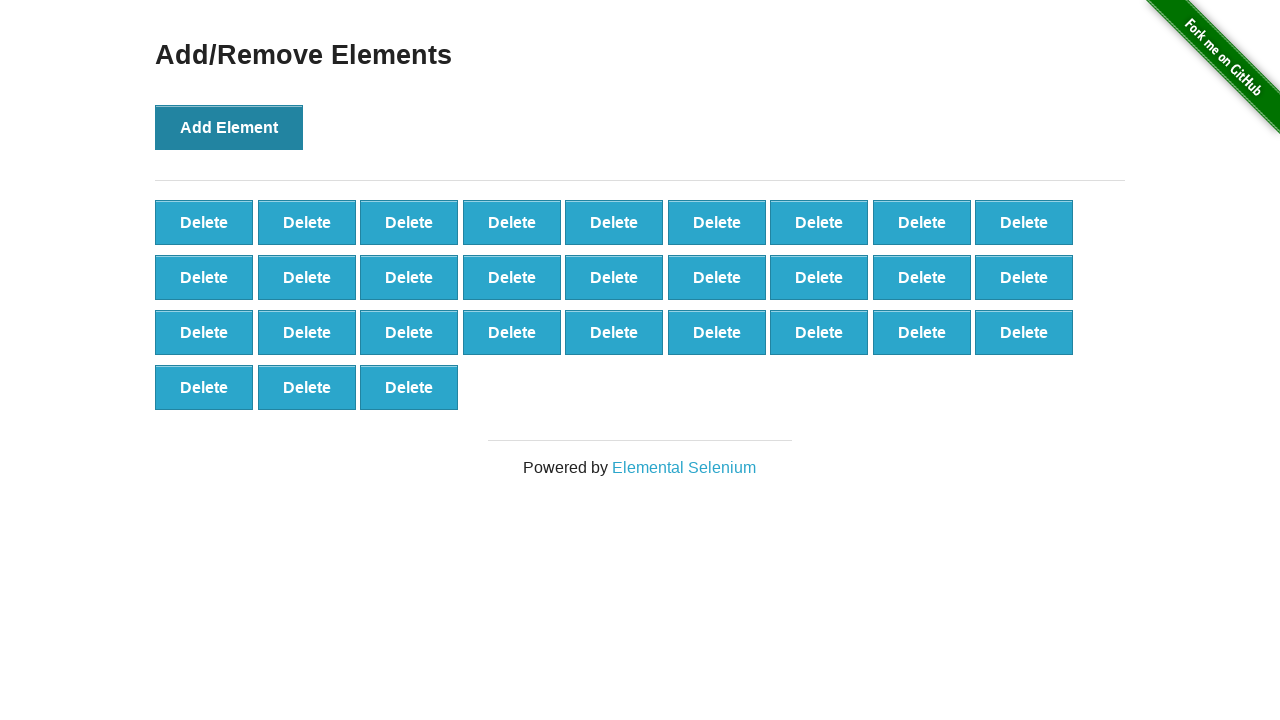

Clicked 'Add Element' button (iteration 31/100) at (229, 127) on button:has-text('Add Element')
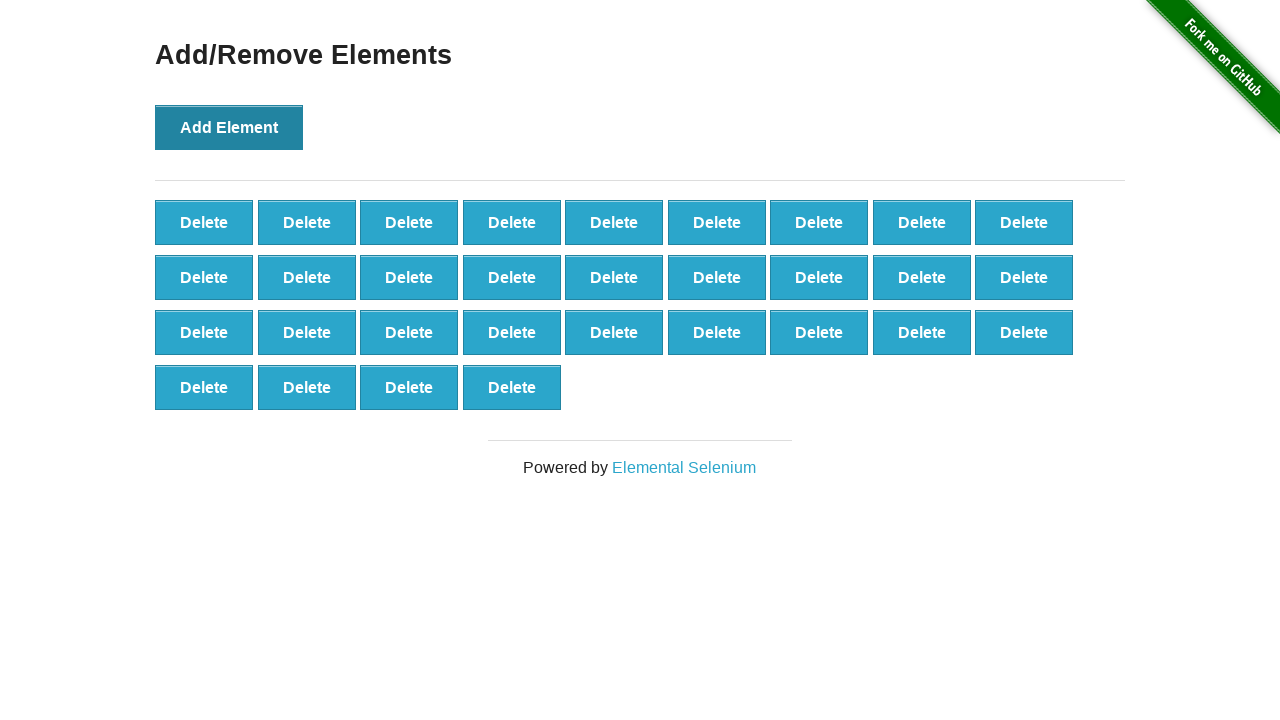

Clicked 'Add Element' button (iteration 32/100) at (229, 127) on button:has-text('Add Element')
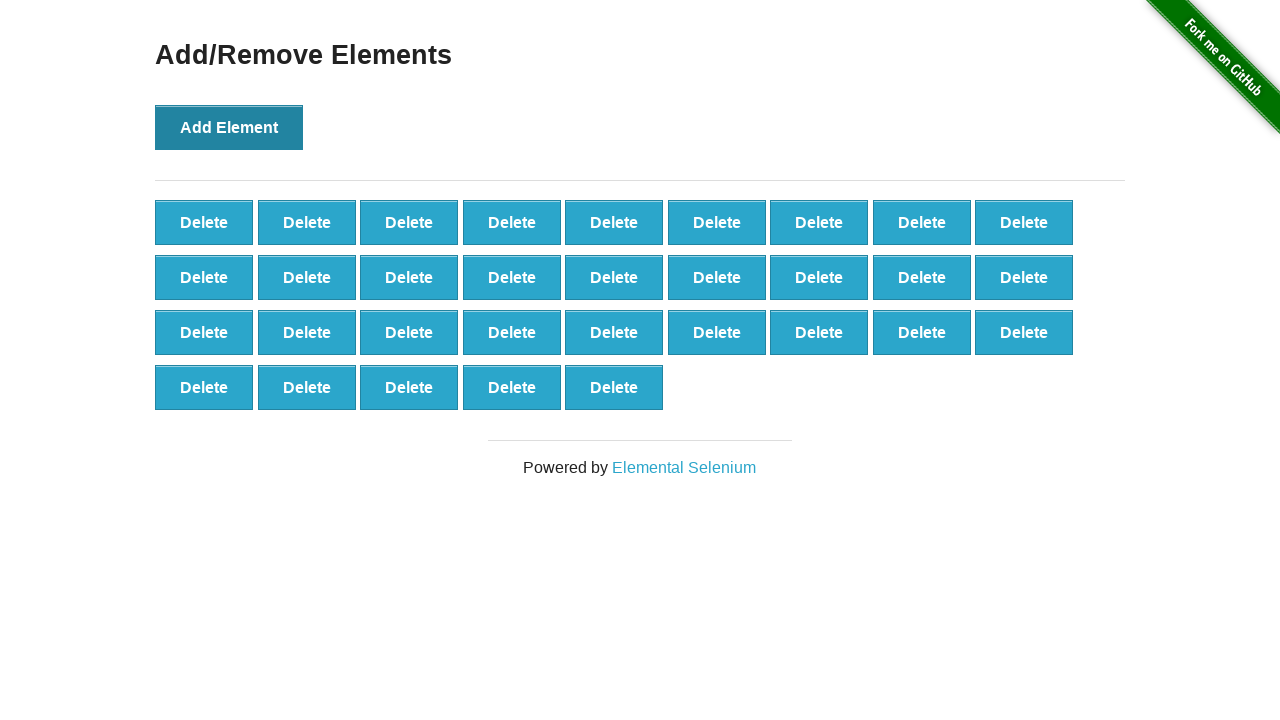

Clicked 'Add Element' button (iteration 33/100) at (229, 127) on button:has-text('Add Element')
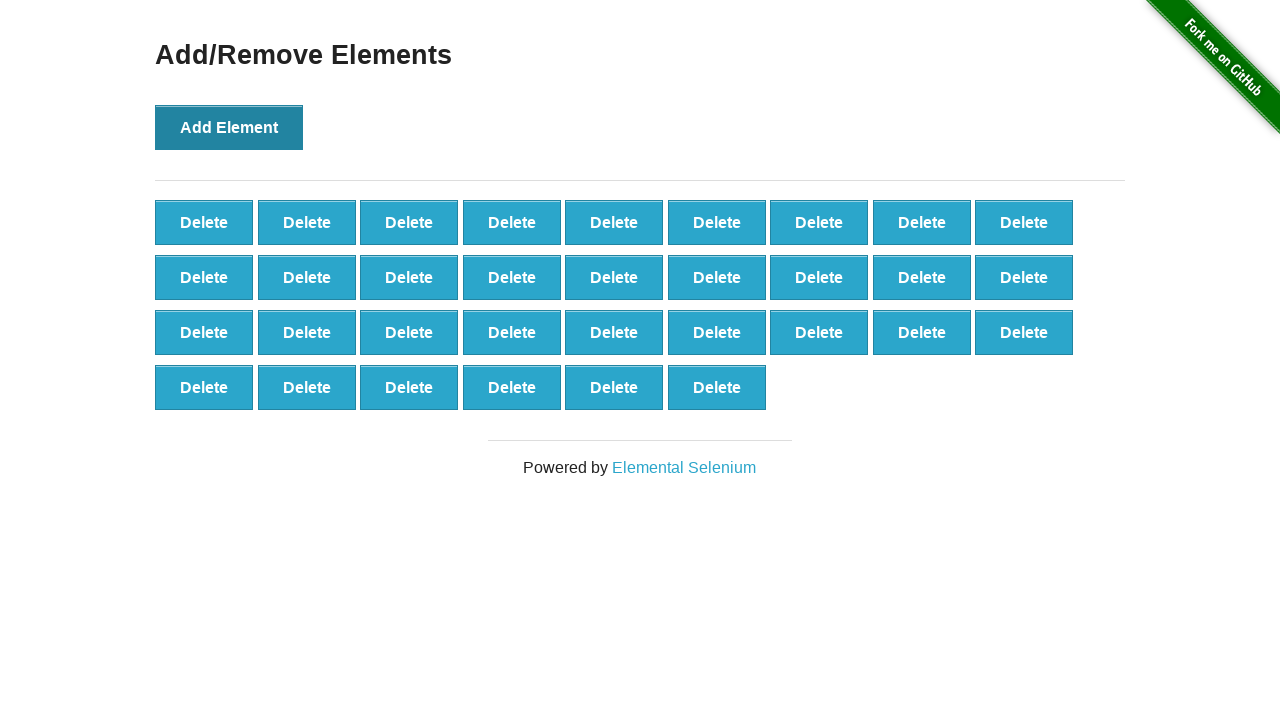

Clicked 'Add Element' button (iteration 34/100) at (229, 127) on button:has-text('Add Element')
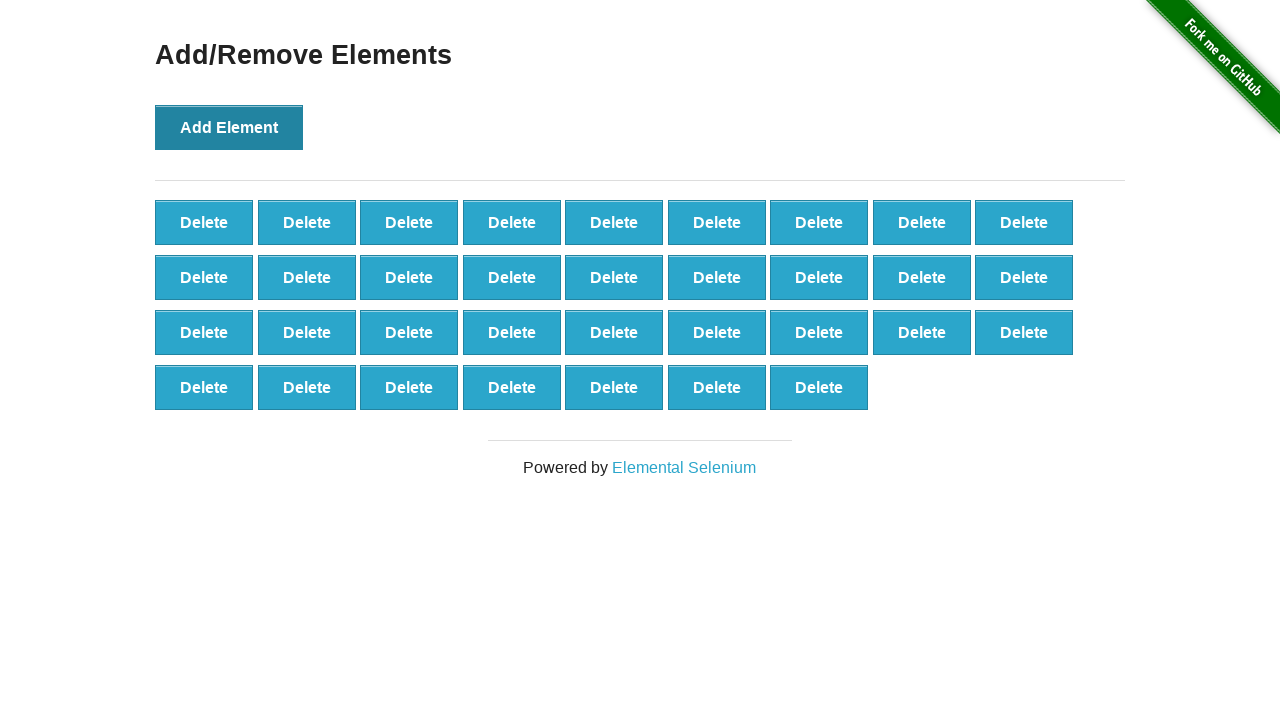

Clicked 'Add Element' button (iteration 35/100) at (229, 127) on button:has-text('Add Element')
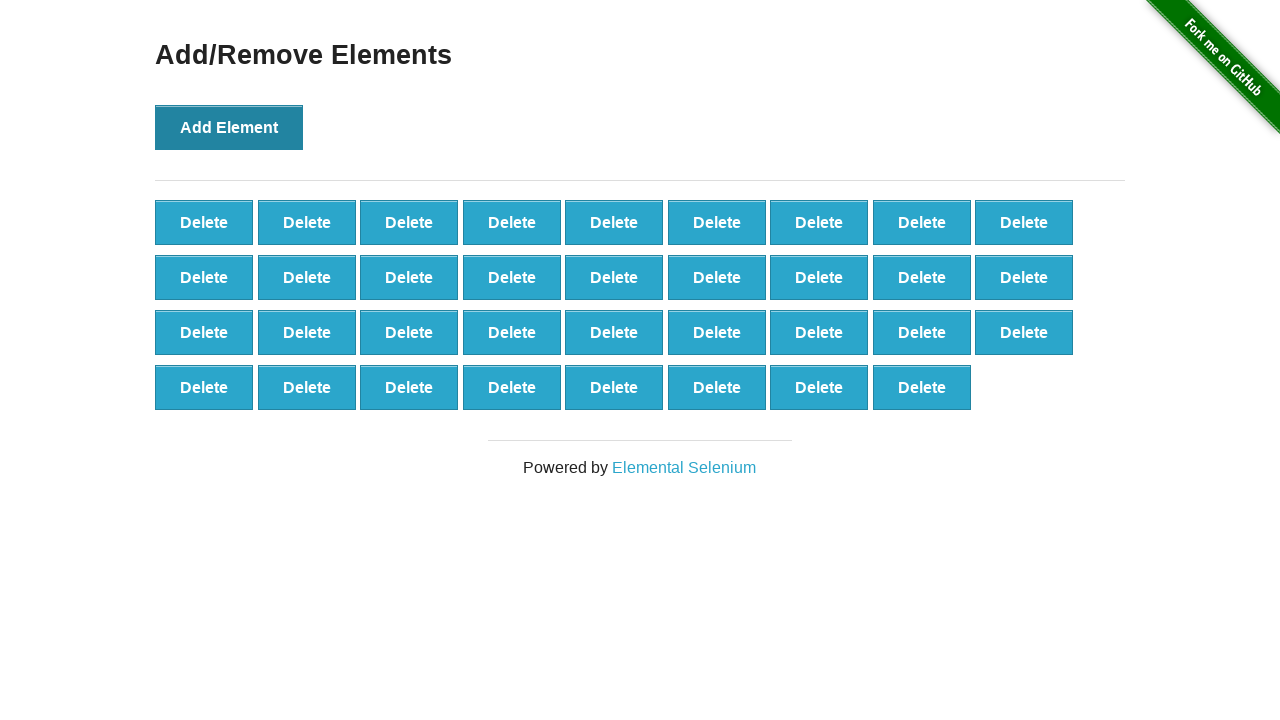

Clicked 'Add Element' button (iteration 36/100) at (229, 127) on button:has-text('Add Element')
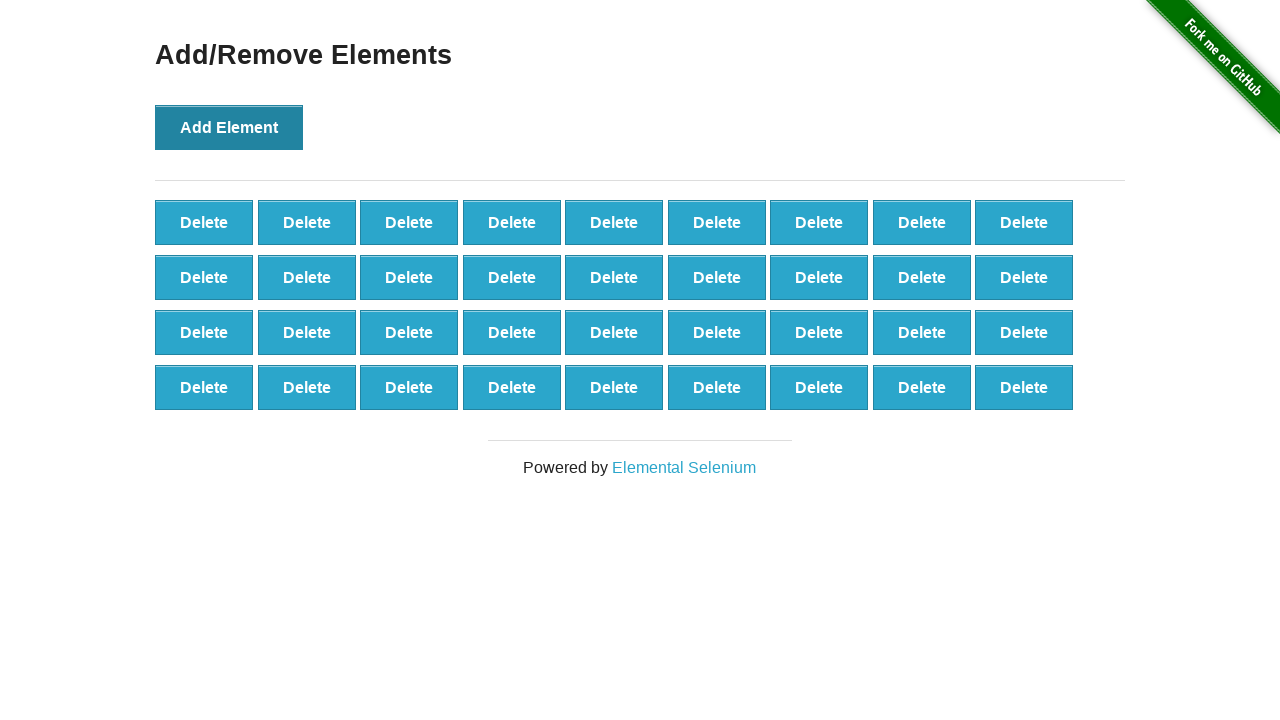

Clicked 'Add Element' button (iteration 37/100) at (229, 127) on button:has-text('Add Element')
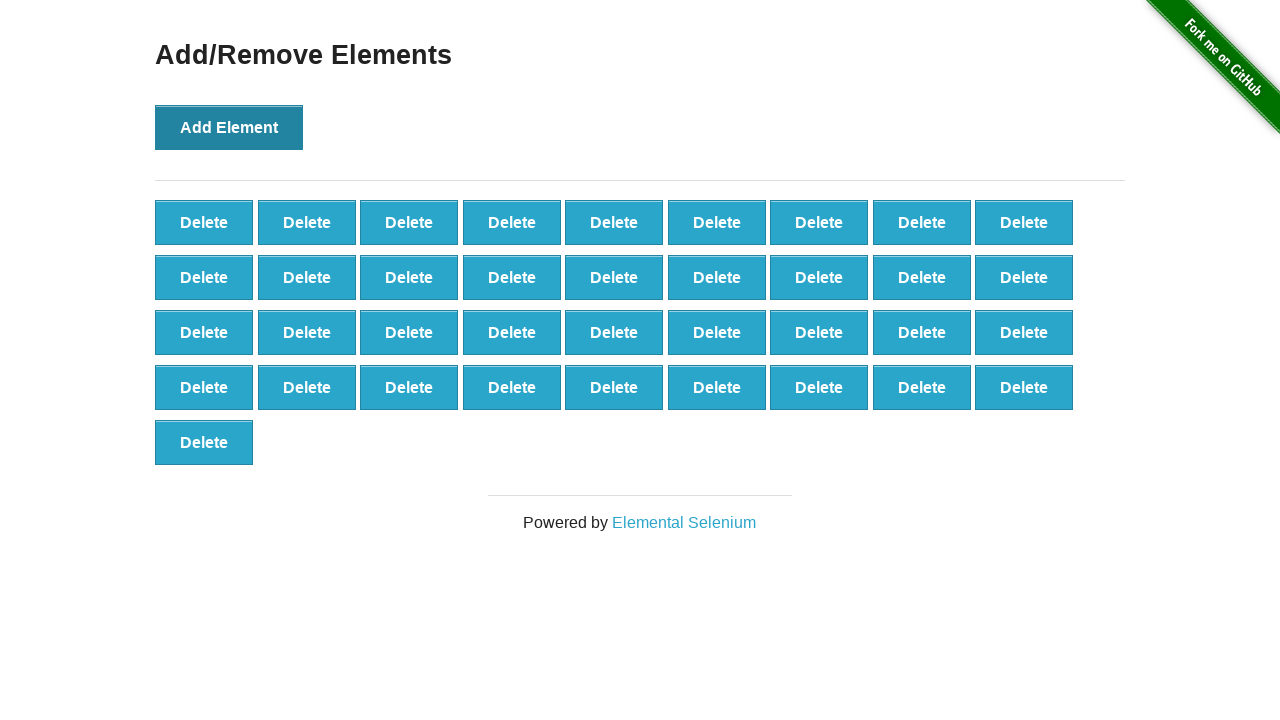

Clicked 'Add Element' button (iteration 38/100) at (229, 127) on button:has-text('Add Element')
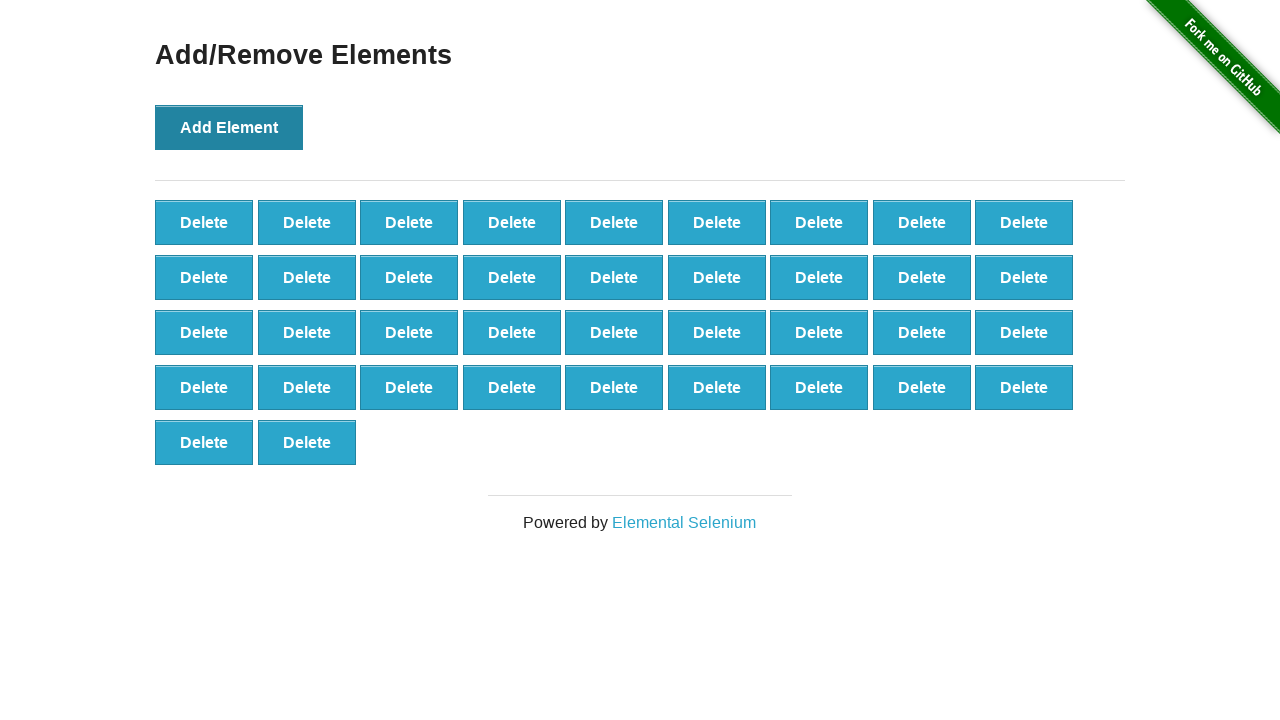

Clicked 'Add Element' button (iteration 39/100) at (229, 127) on button:has-text('Add Element')
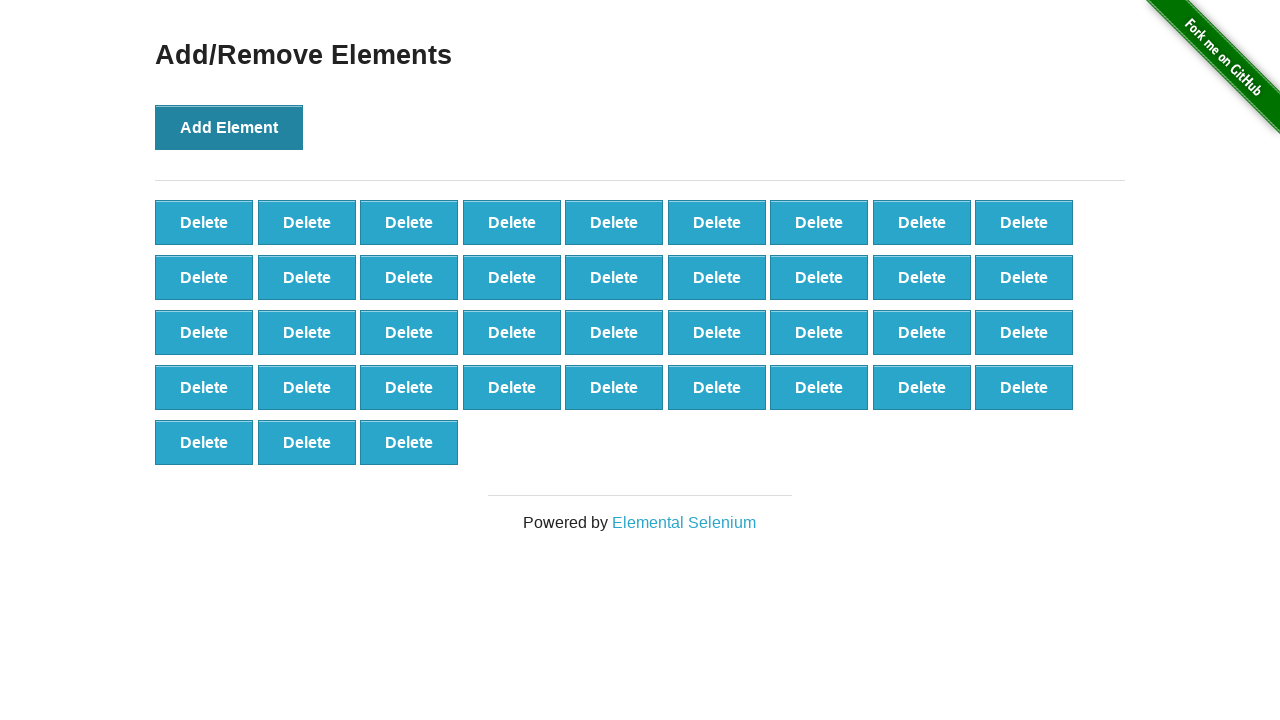

Clicked 'Add Element' button (iteration 40/100) at (229, 127) on button:has-text('Add Element')
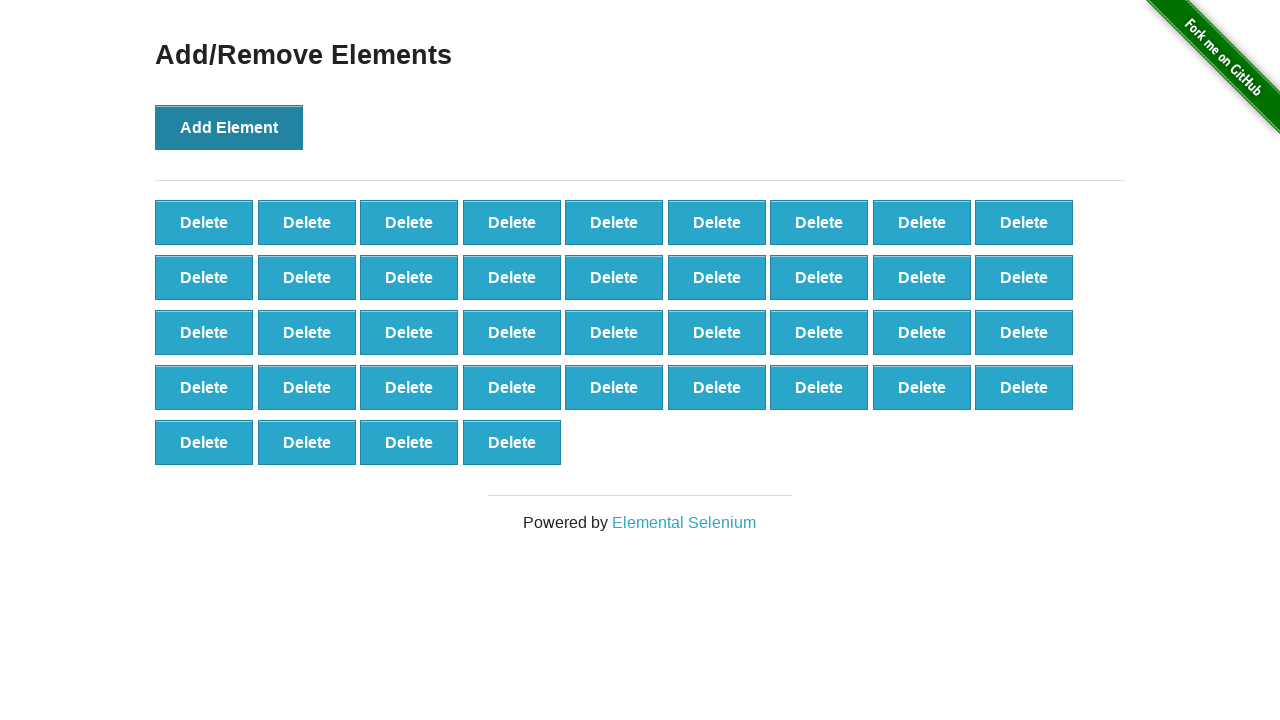

Clicked 'Add Element' button (iteration 41/100) at (229, 127) on button:has-text('Add Element')
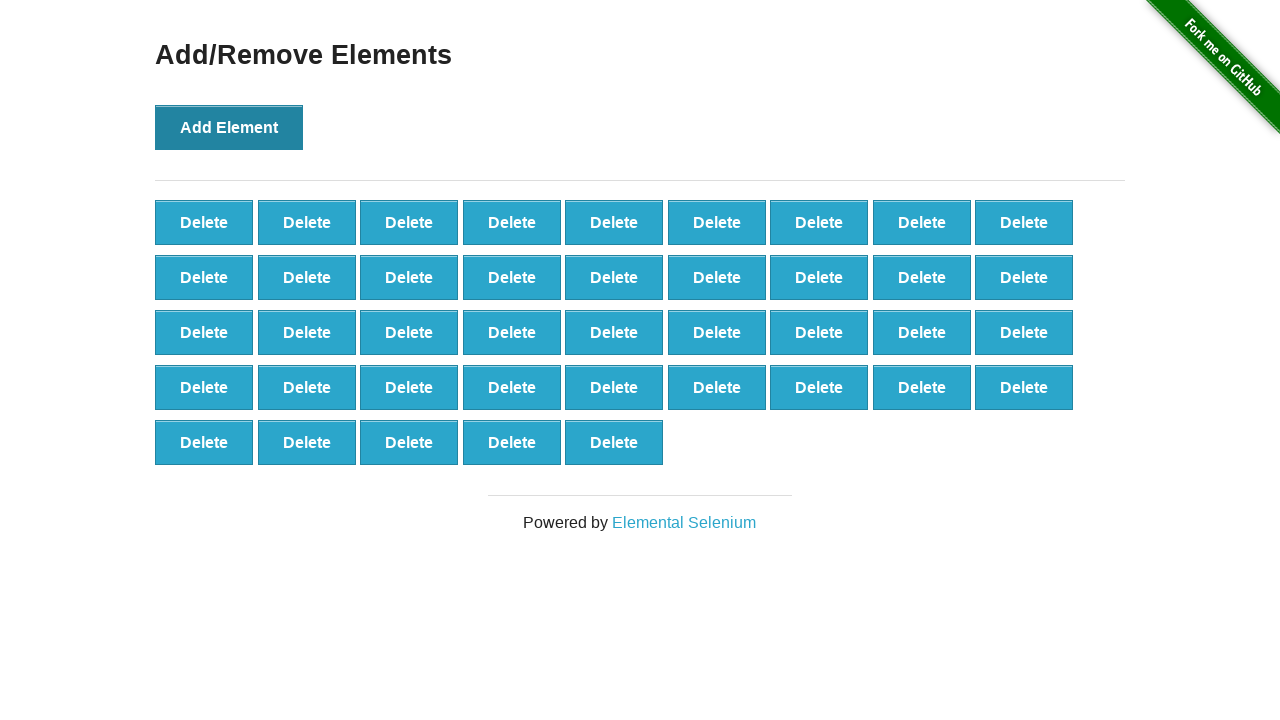

Clicked 'Add Element' button (iteration 42/100) at (229, 127) on button:has-text('Add Element')
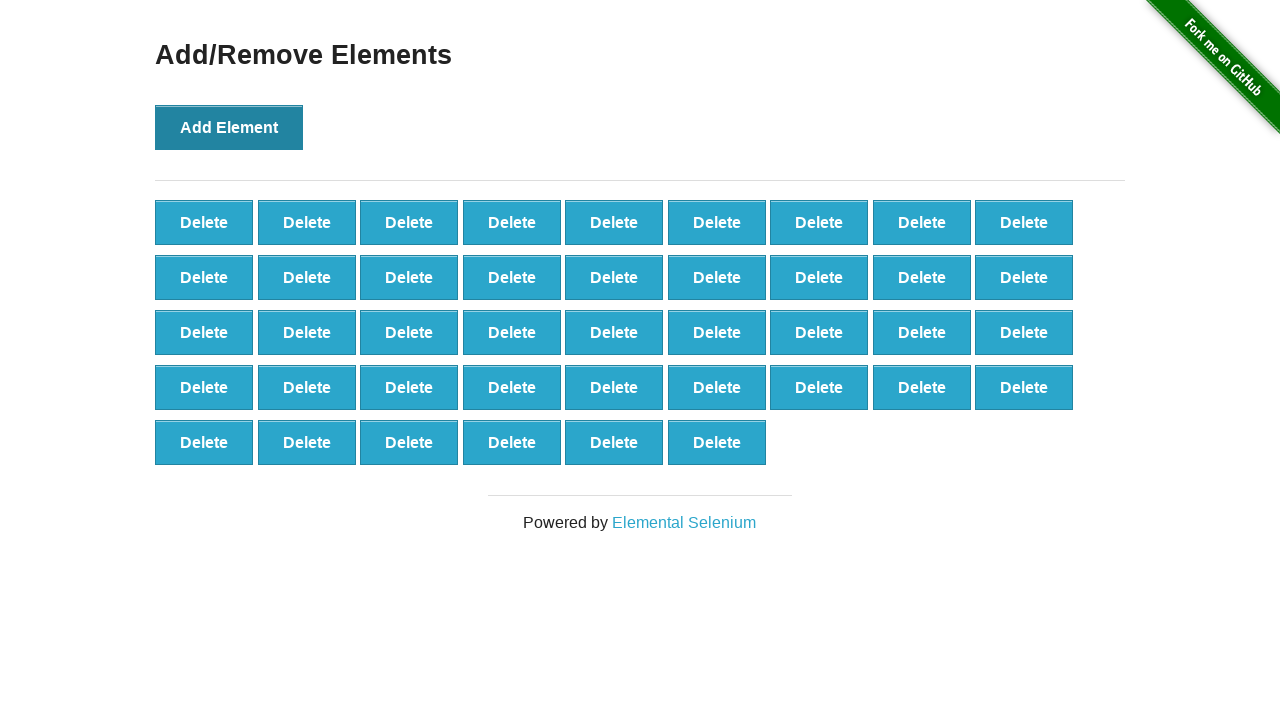

Clicked 'Add Element' button (iteration 43/100) at (229, 127) on button:has-text('Add Element')
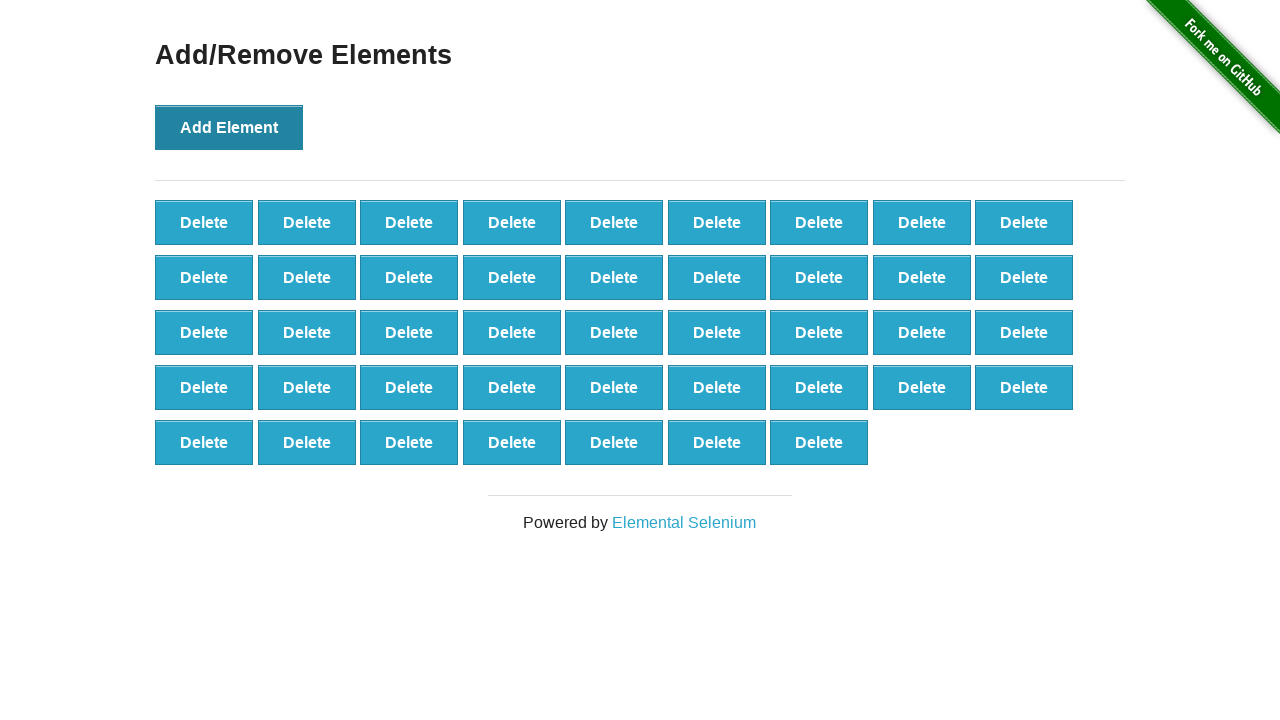

Clicked 'Add Element' button (iteration 44/100) at (229, 127) on button:has-text('Add Element')
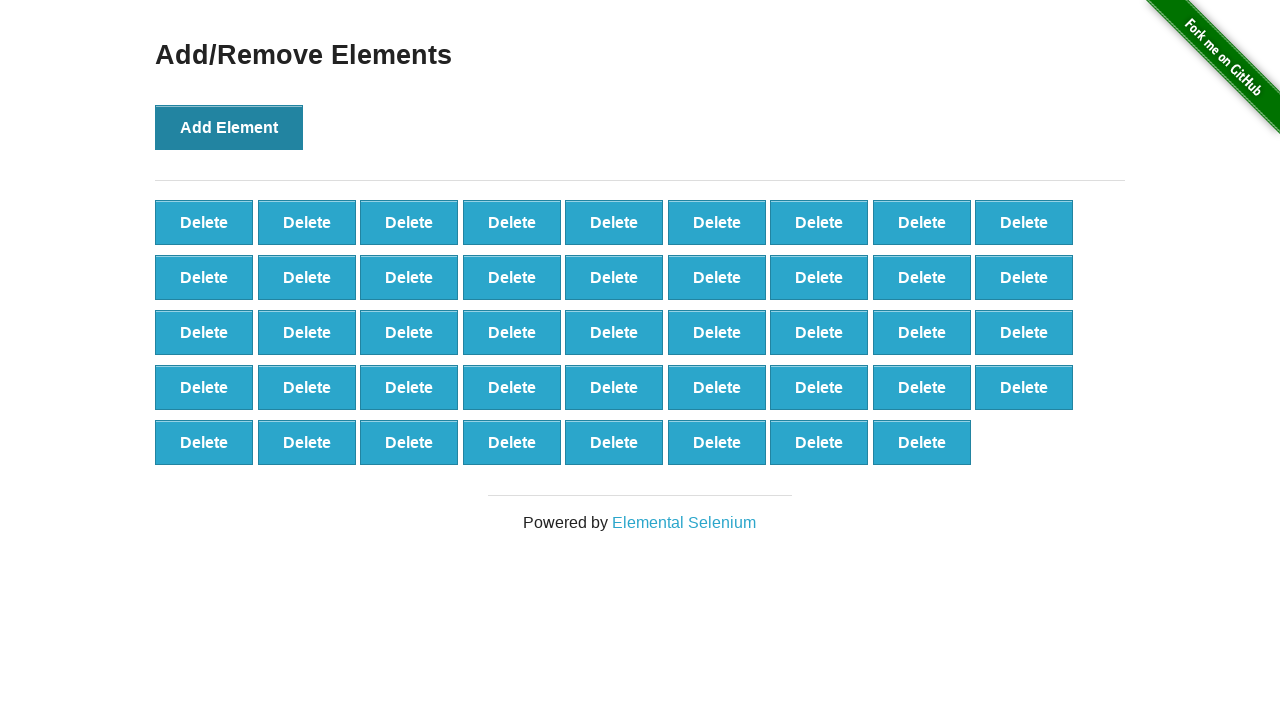

Clicked 'Add Element' button (iteration 45/100) at (229, 127) on button:has-text('Add Element')
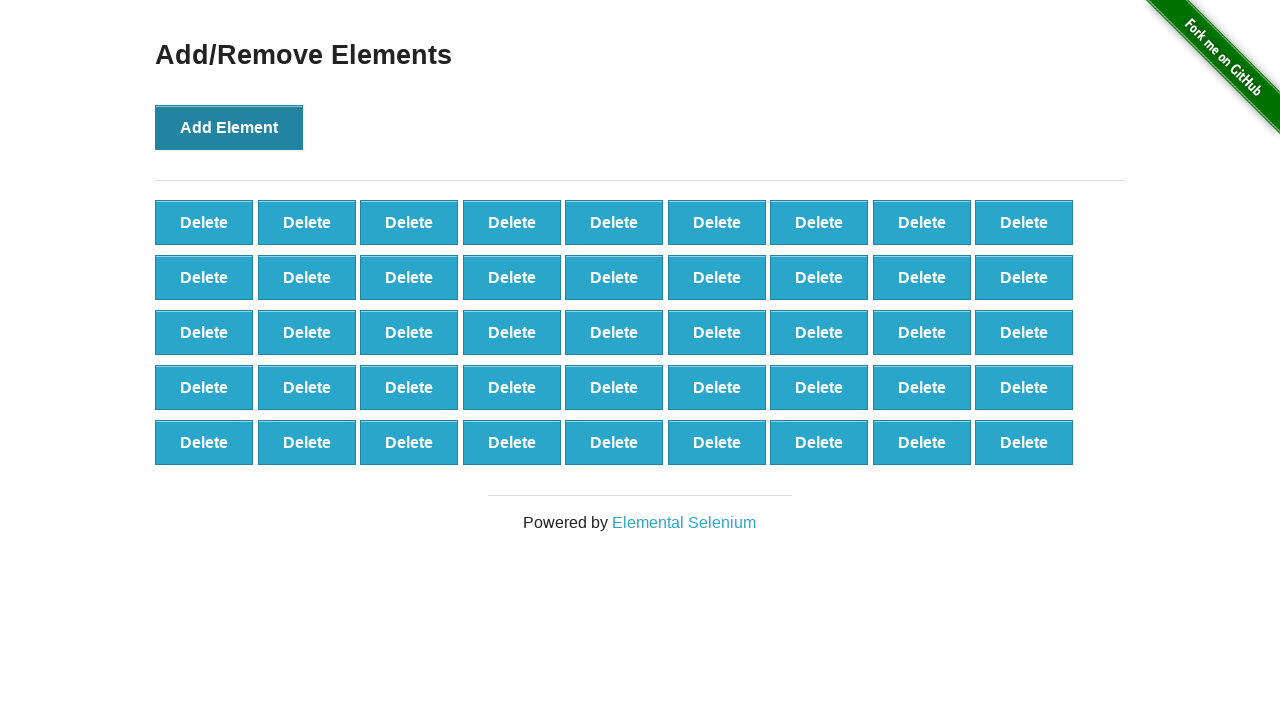

Clicked 'Add Element' button (iteration 46/100) at (229, 127) on button:has-text('Add Element')
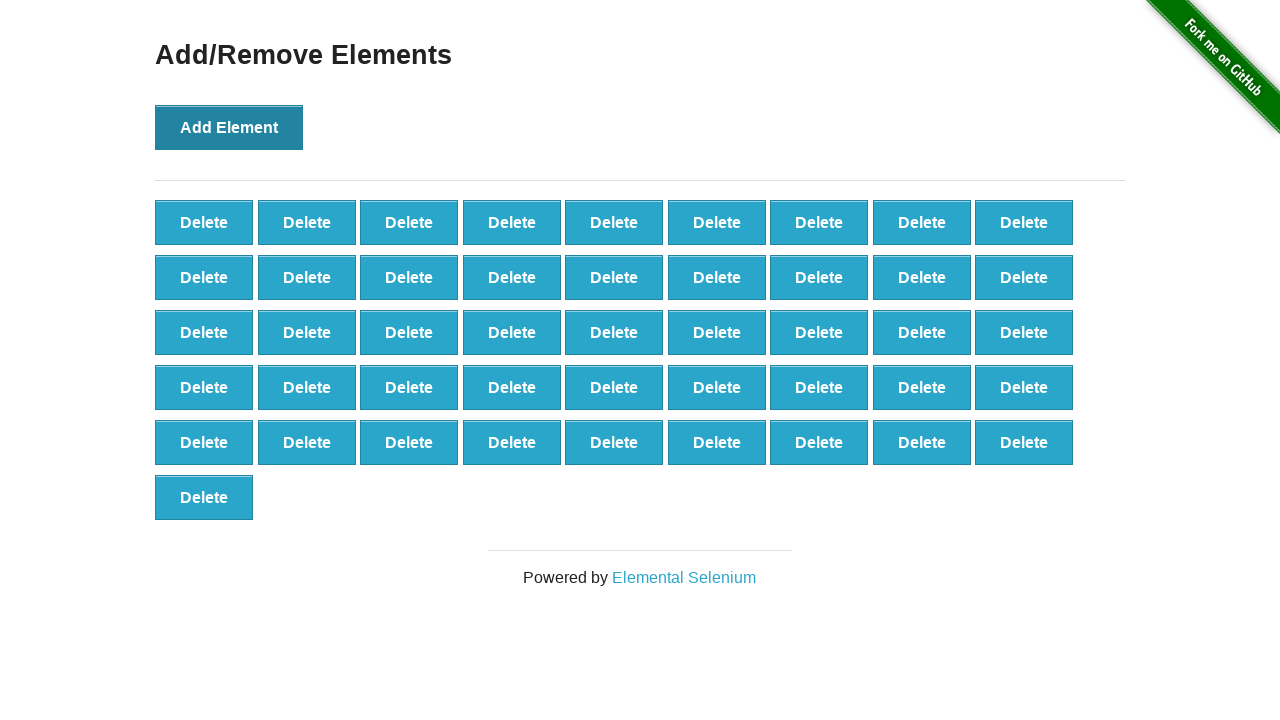

Clicked 'Add Element' button (iteration 47/100) at (229, 127) on button:has-text('Add Element')
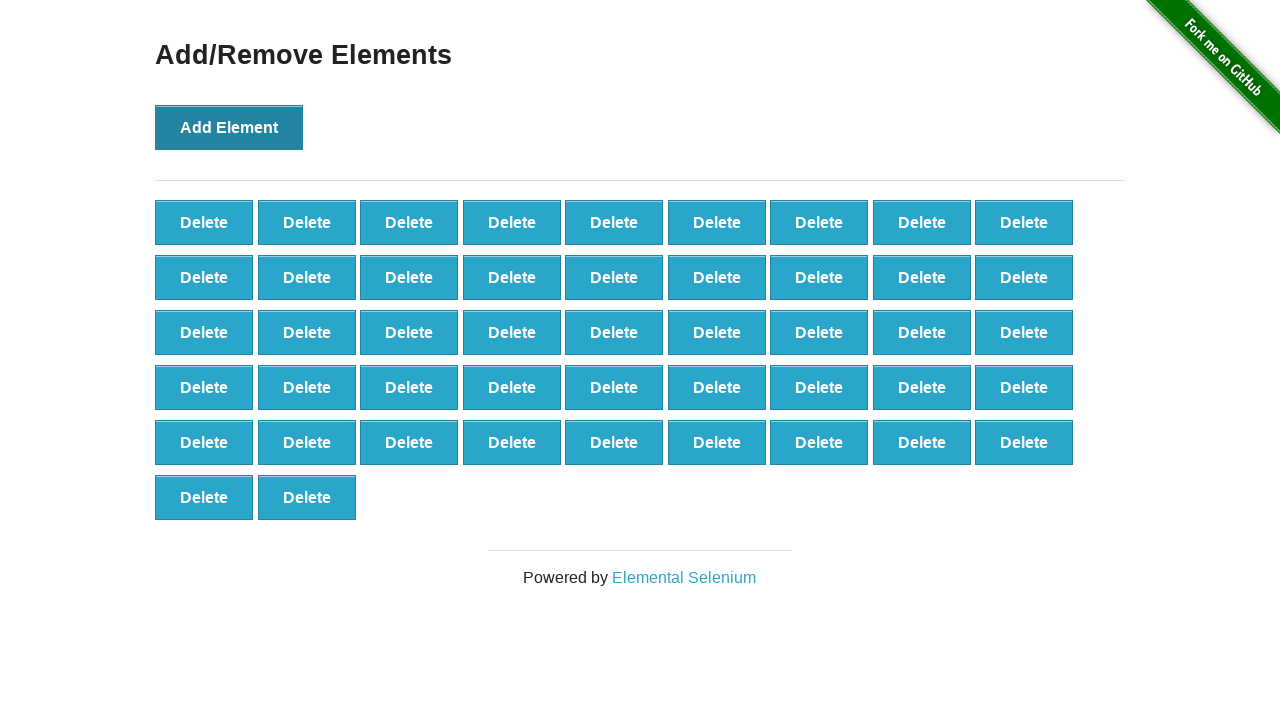

Clicked 'Add Element' button (iteration 48/100) at (229, 127) on button:has-text('Add Element')
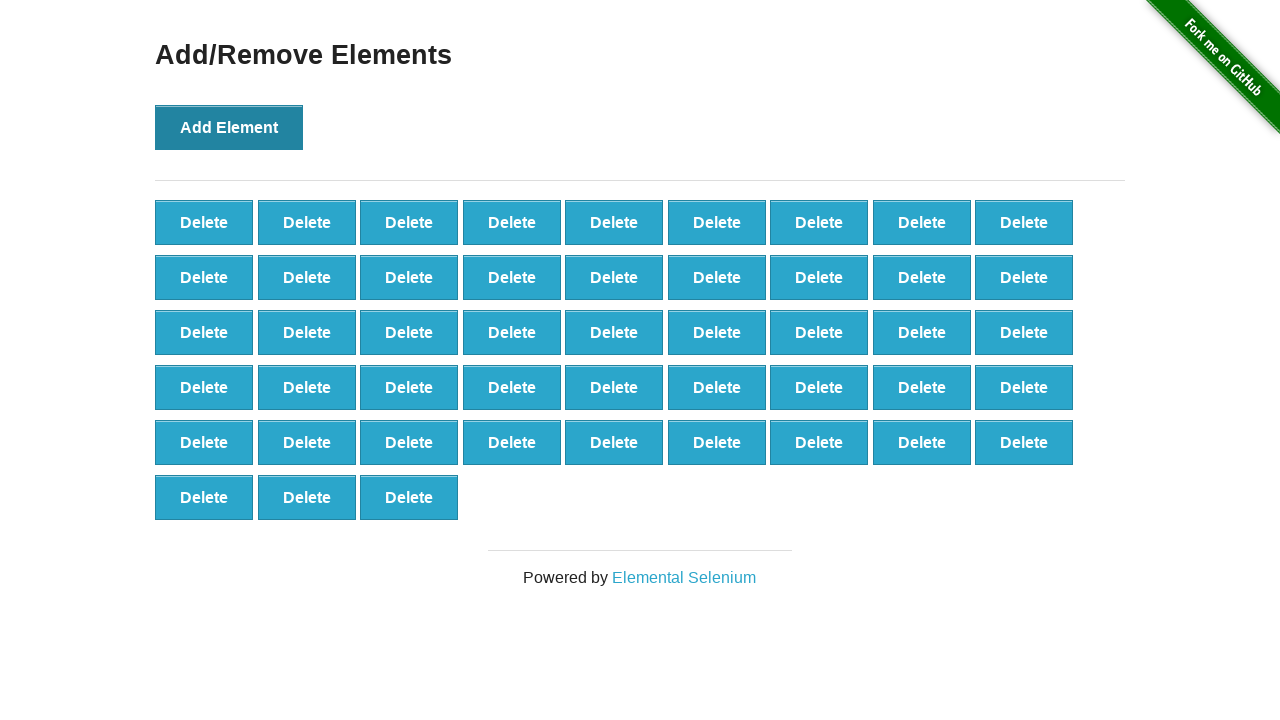

Clicked 'Add Element' button (iteration 49/100) at (229, 127) on button:has-text('Add Element')
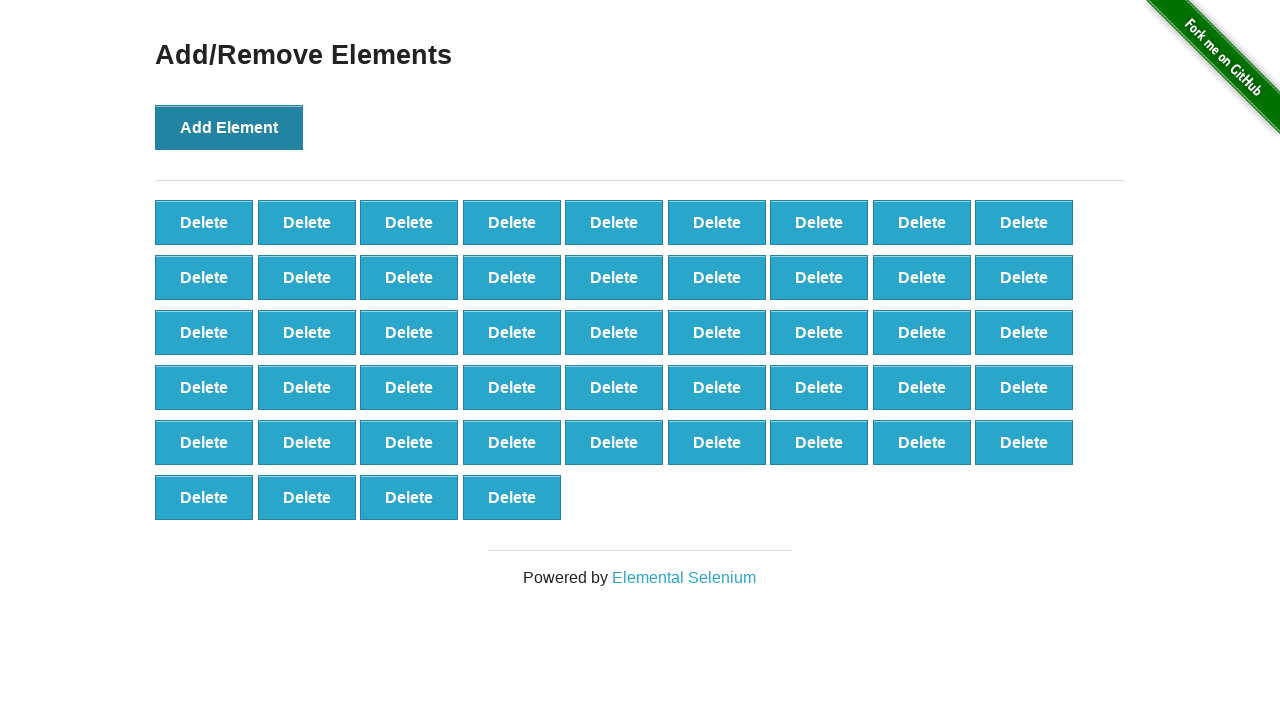

Clicked 'Add Element' button (iteration 50/100) at (229, 127) on button:has-text('Add Element')
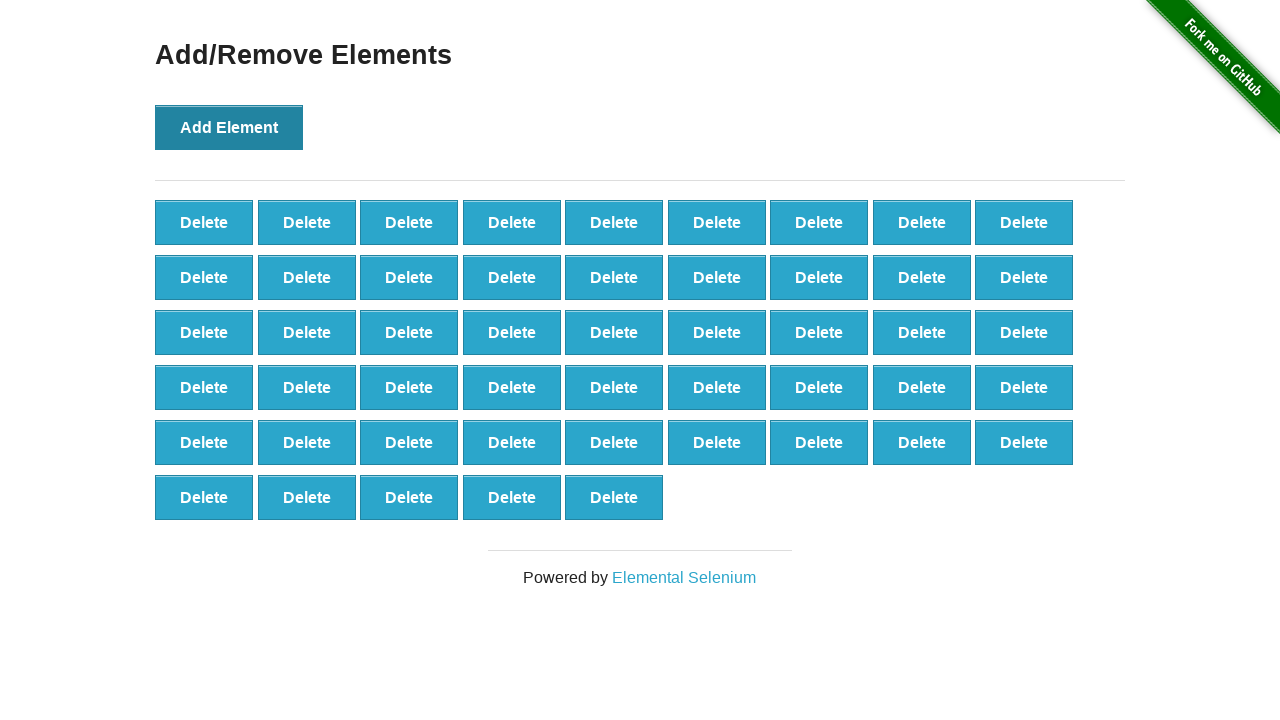

Clicked 'Add Element' button (iteration 51/100) at (229, 127) on button:has-text('Add Element')
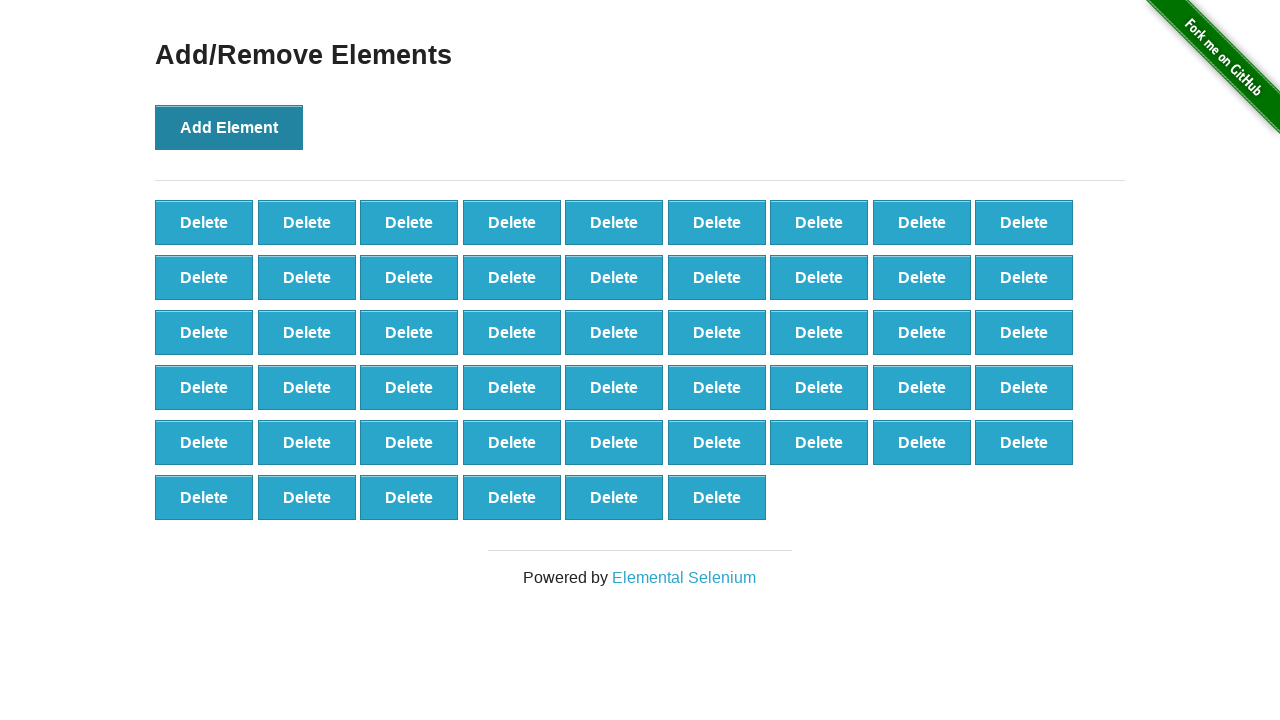

Clicked 'Add Element' button (iteration 52/100) at (229, 127) on button:has-text('Add Element')
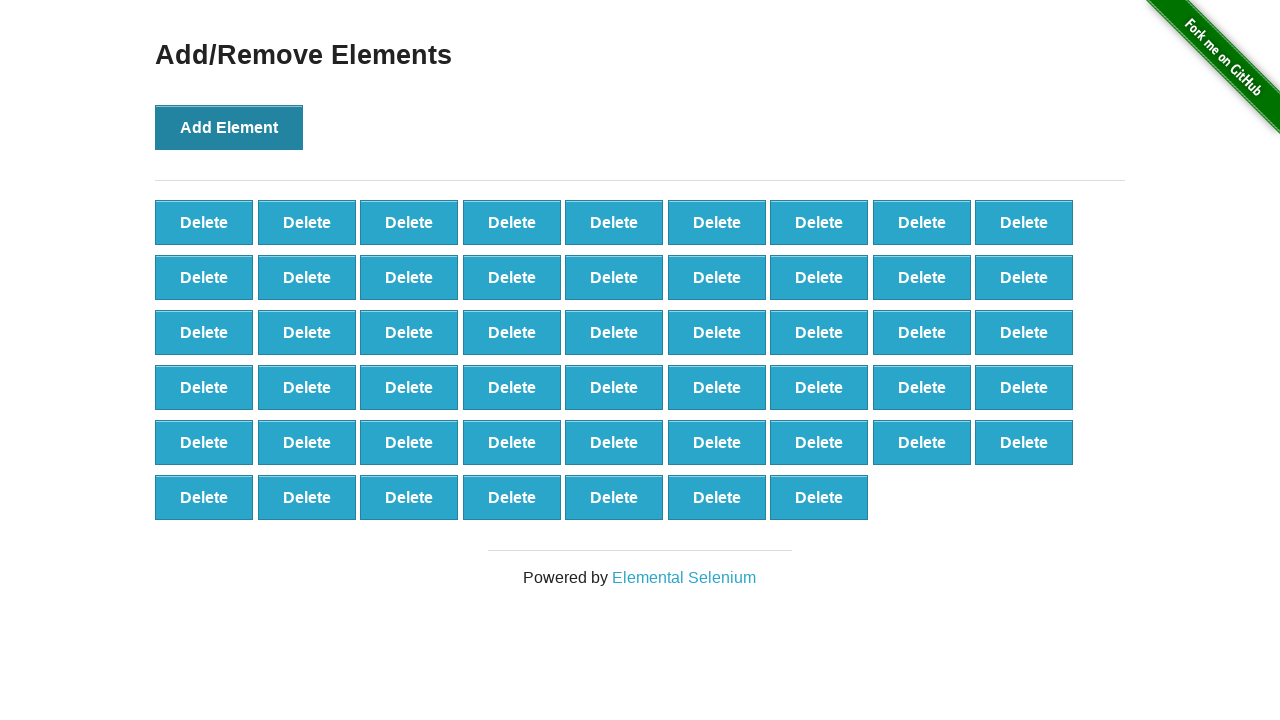

Clicked 'Add Element' button (iteration 53/100) at (229, 127) on button:has-text('Add Element')
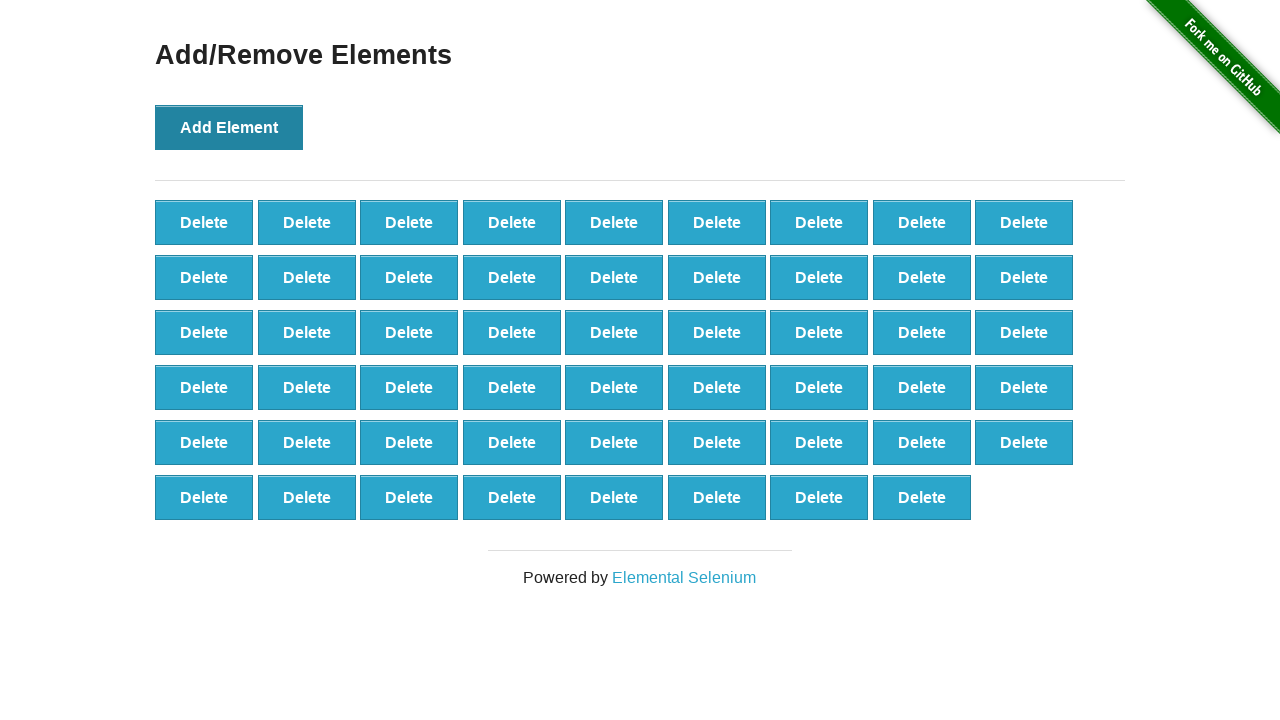

Clicked 'Add Element' button (iteration 54/100) at (229, 127) on button:has-text('Add Element')
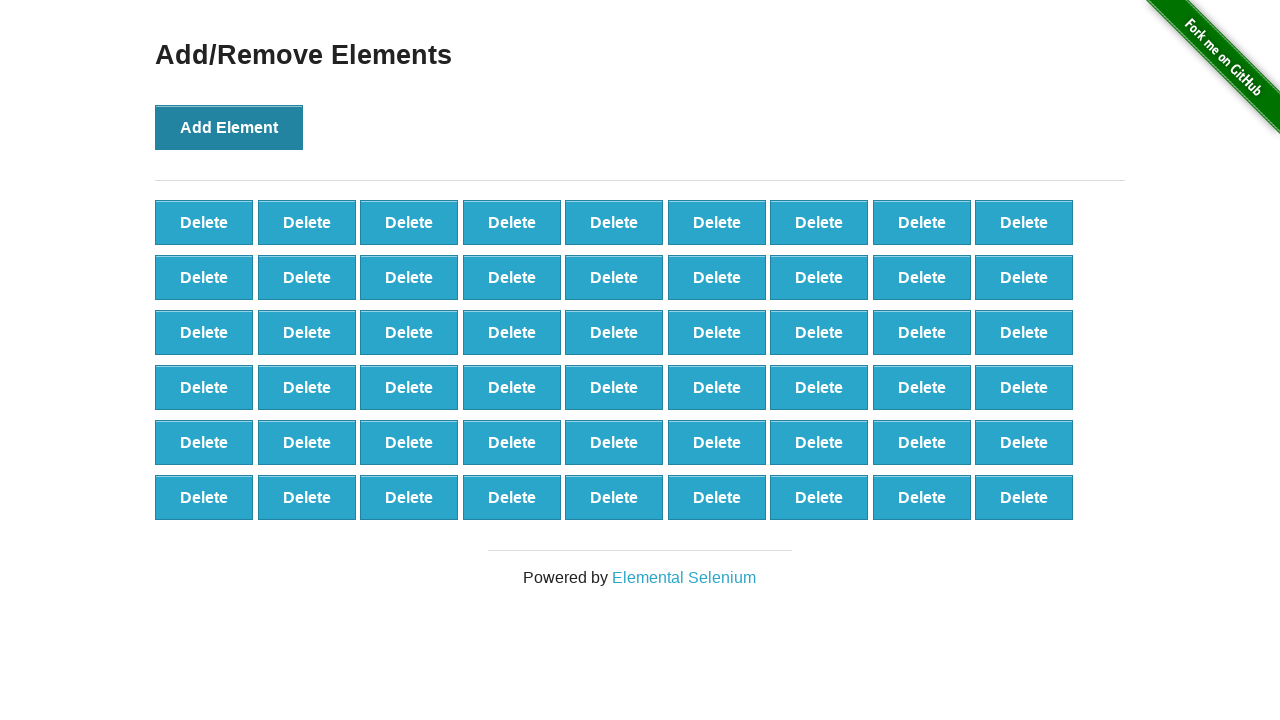

Clicked 'Add Element' button (iteration 55/100) at (229, 127) on button:has-text('Add Element')
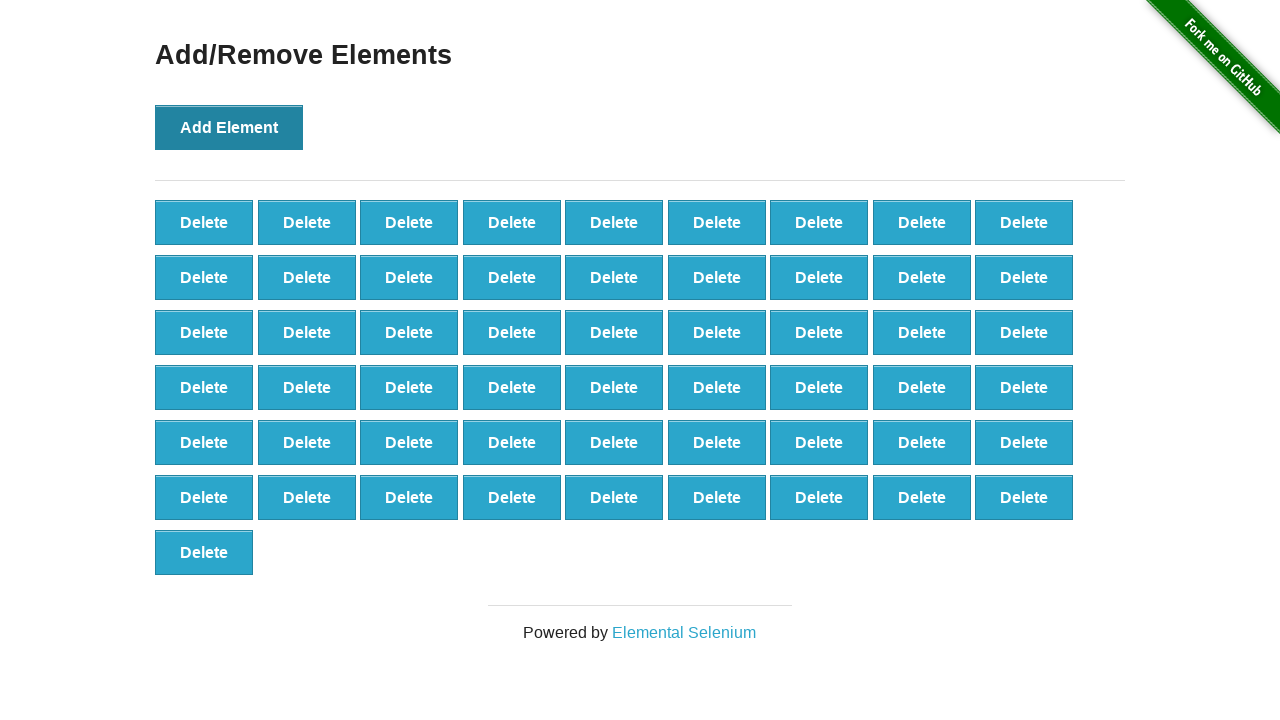

Clicked 'Add Element' button (iteration 56/100) at (229, 127) on button:has-text('Add Element')
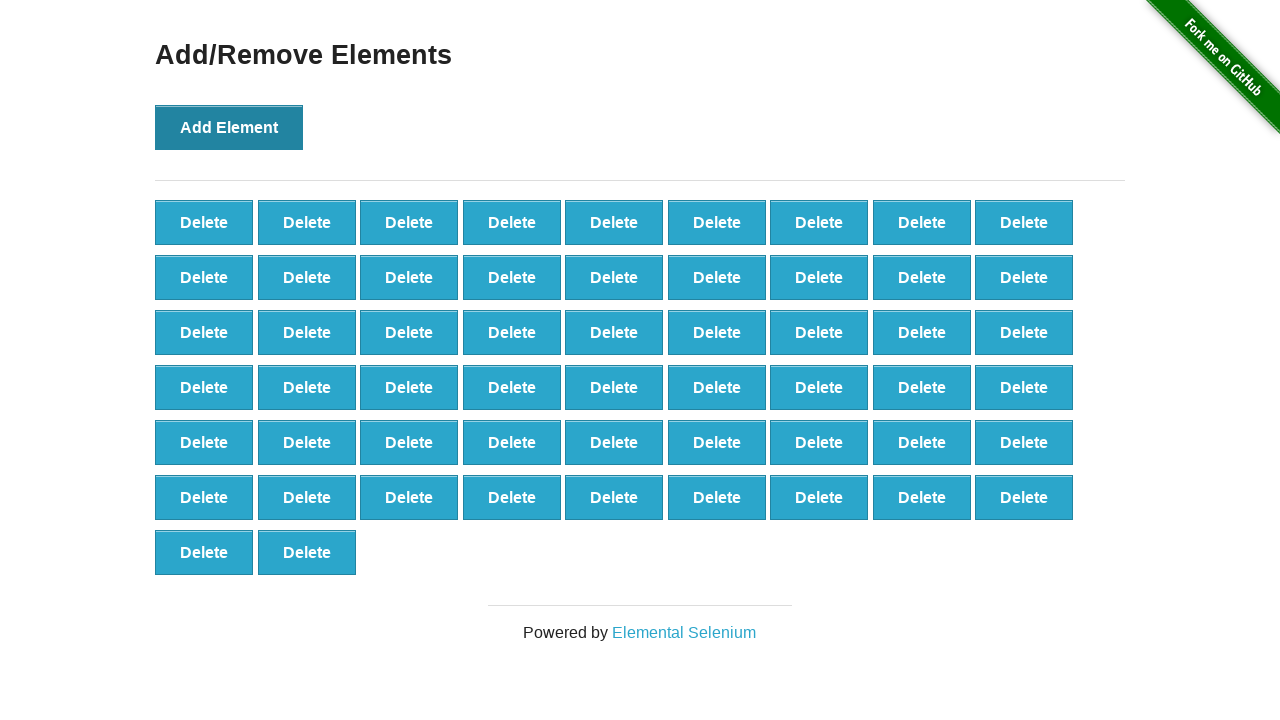

Clicked 'Add Element' button (iteration 57/100) at (229, 127) on button:has-text('Add Element')
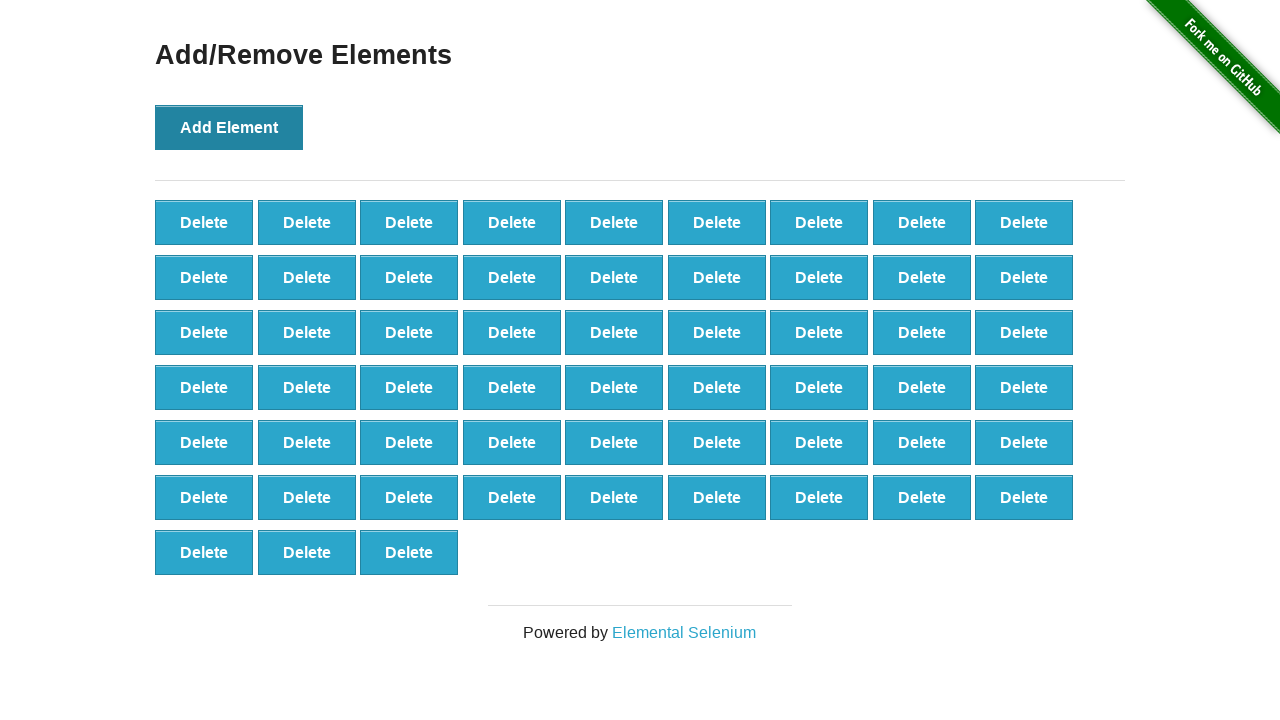

Clicked 'Add Element' button (iteration 58/100) at (229, 127) on button:has-text('Add Element')
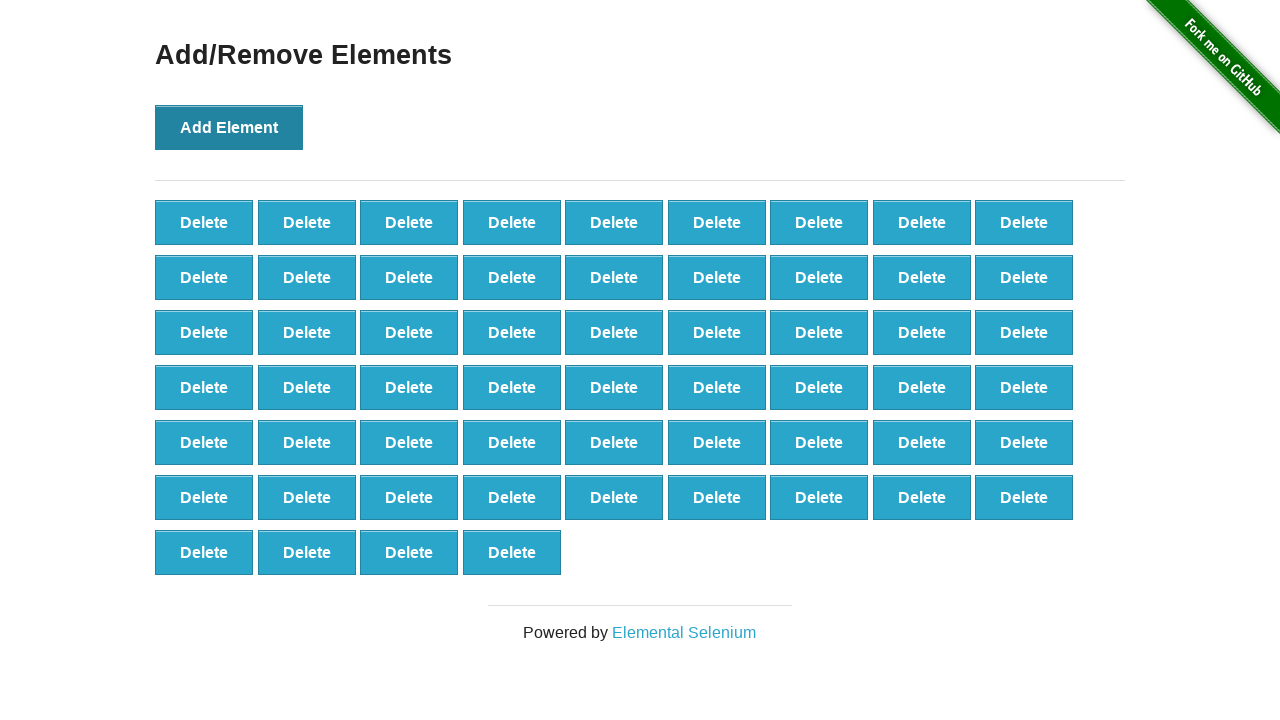

Clicked 'Add Element' button (iteration 59/100) at (229, 127) on button:has-text('Add Element')
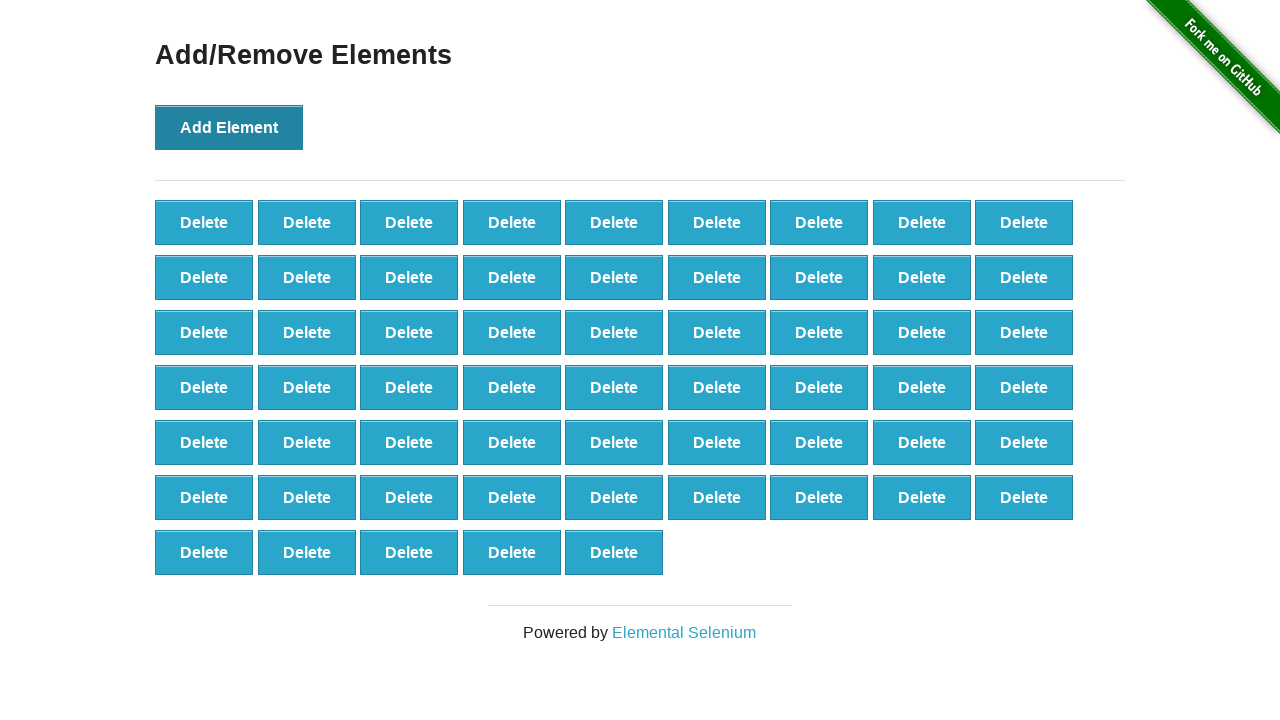

Clicked 'Add Element' button (iteration 60/100) at (229, 127) on button:has-text('Add Element')
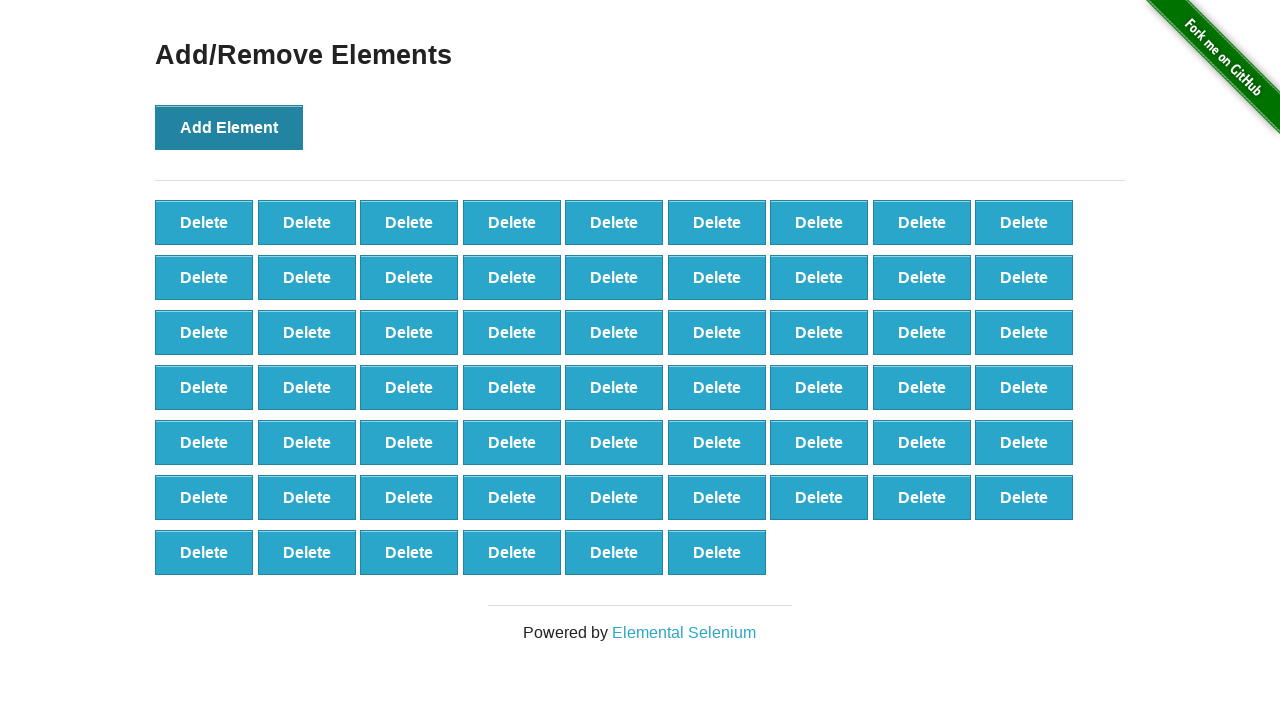

Clicked 'Add Element' button (iteration 61/100) at (229, 127) on button:has-text('Add Element')
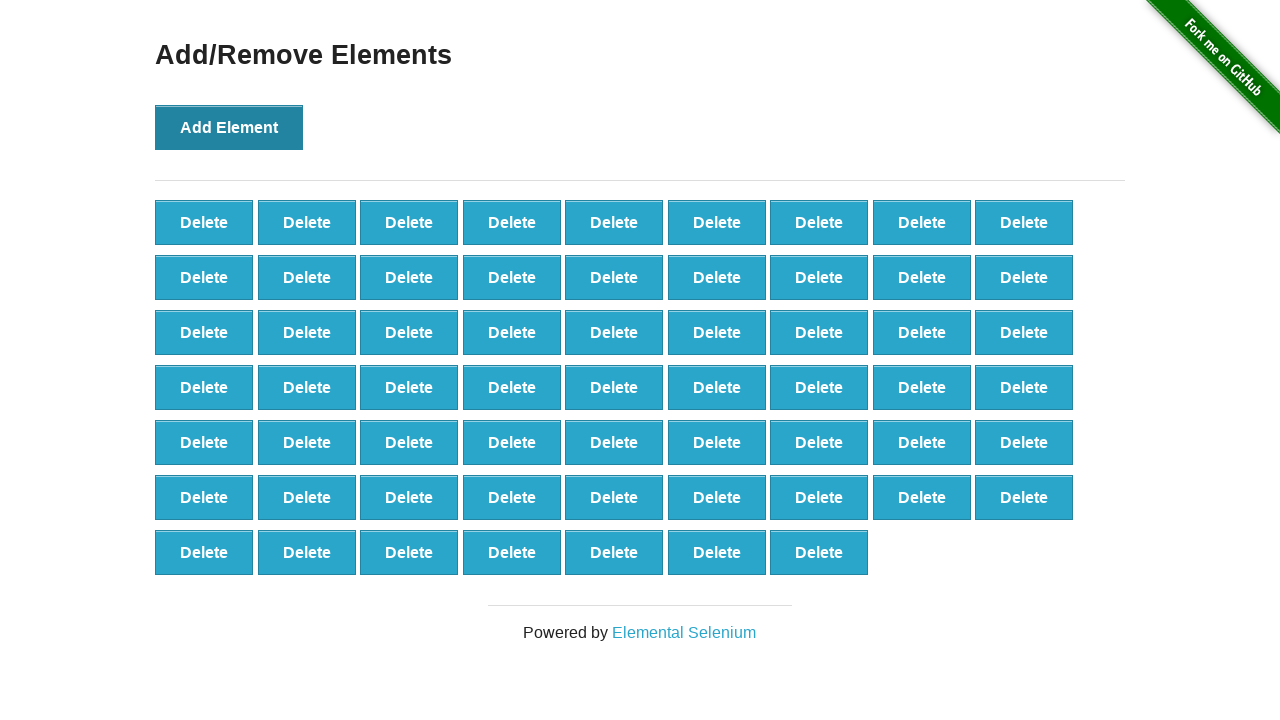

Clicked 'Add Element' button (iteration 62/100) at (229, 127) on button:has-text('Add Element')
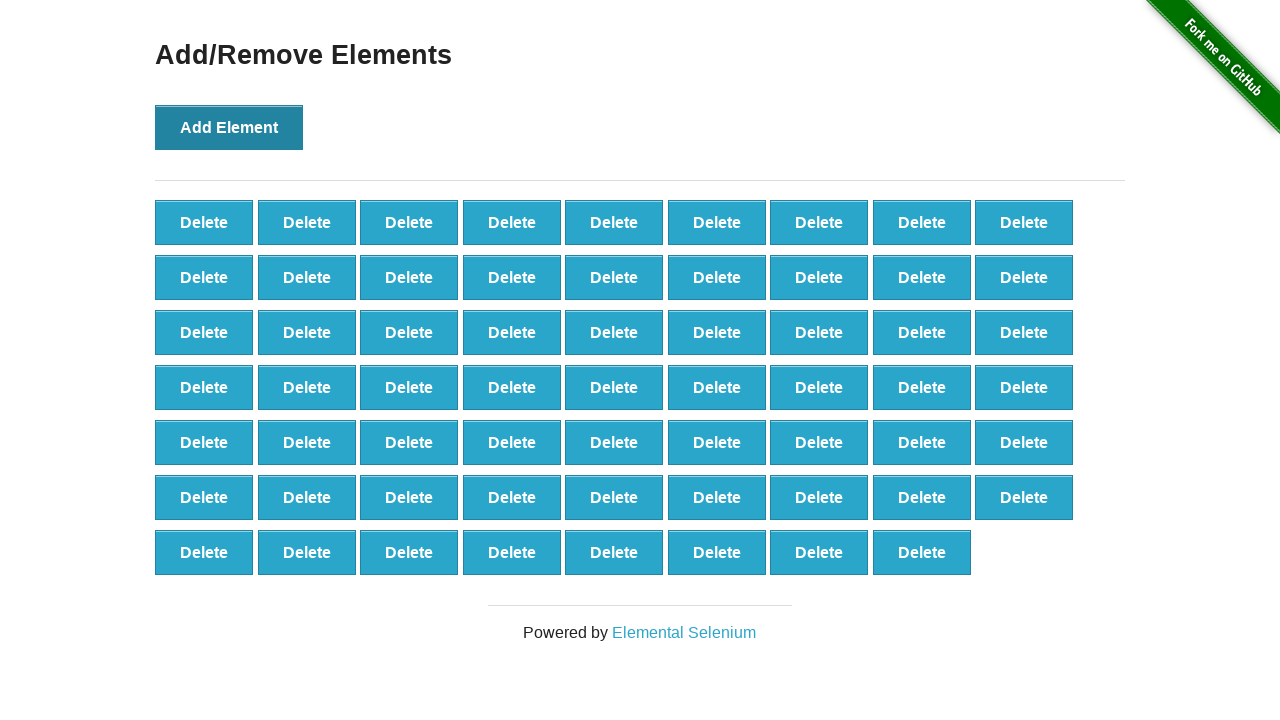

Clicked 'Add Element' button (iteration 63/100) at (229, 127) on button:has-text('Add Element')
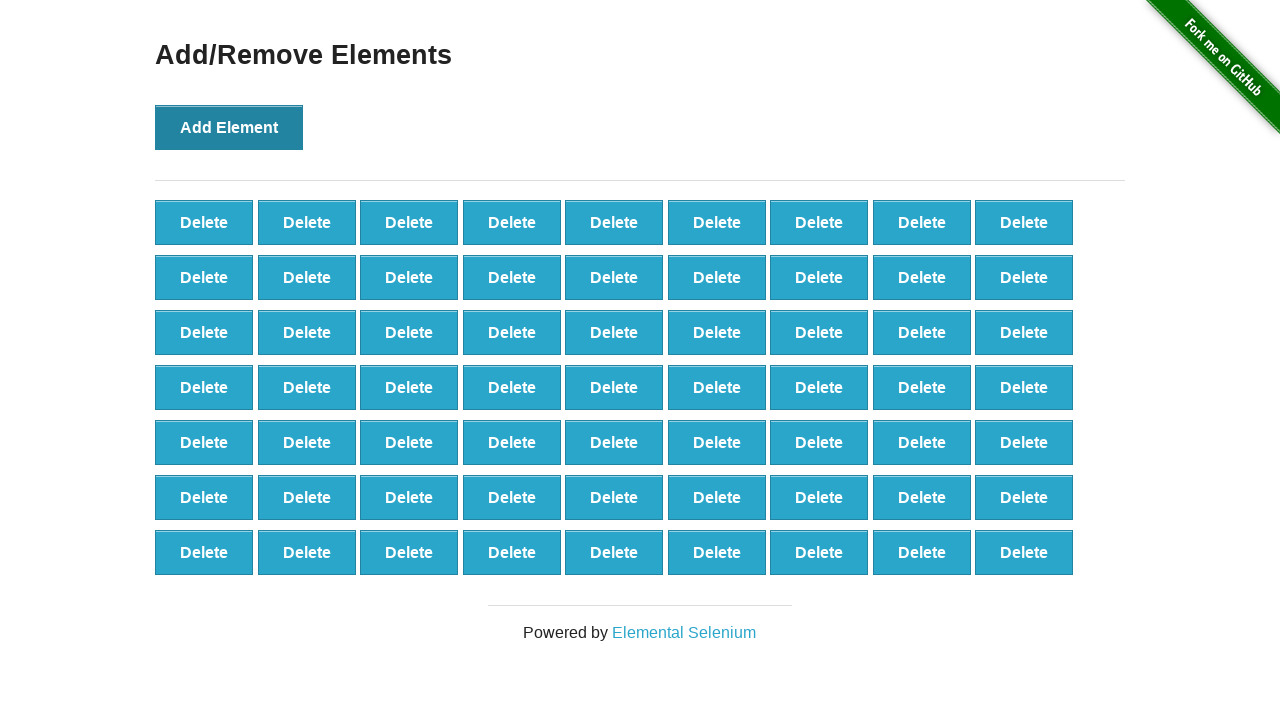

Clicked 'Add Element' button (iteration 64/100) at (229, 127) on button:has-text('Add Element')
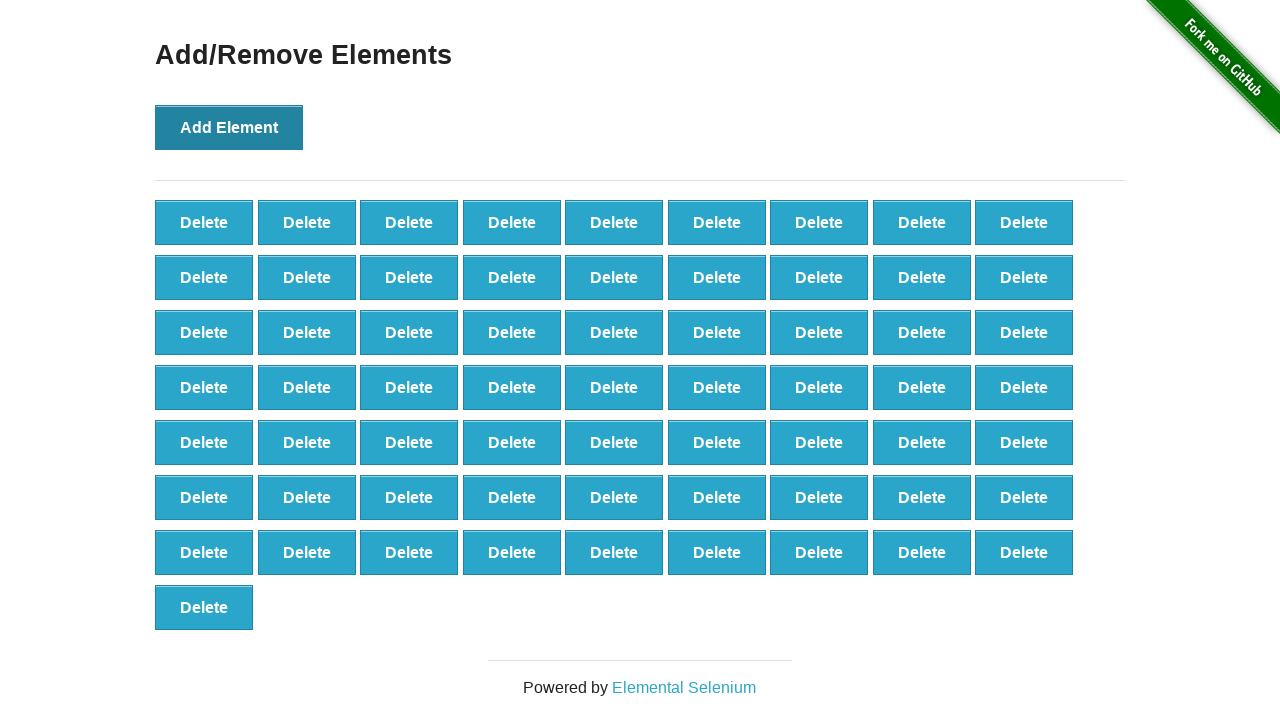

Clicked 'Add Element' button (iteration 65/100) at (229, 127) on button:has-text('Add Element')
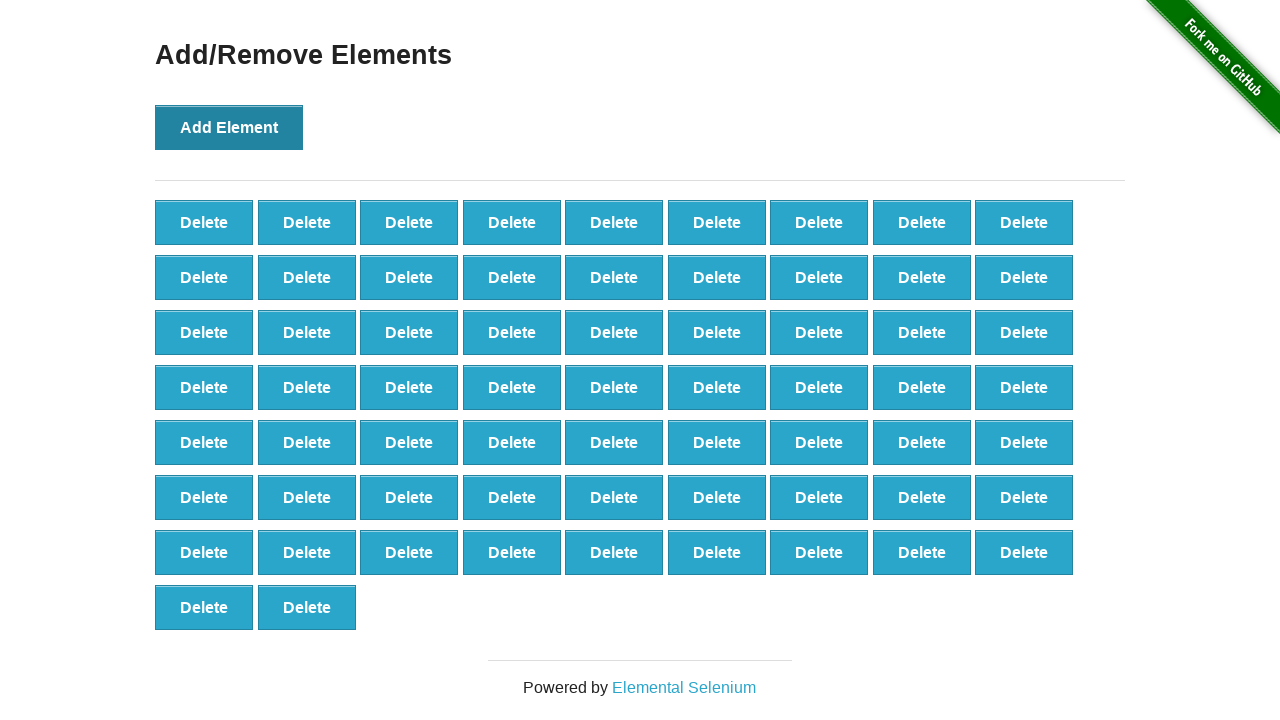

Clicked 'Add Element' button (iteration 66/100) at (229, 127) on button:has-text('Add Element')
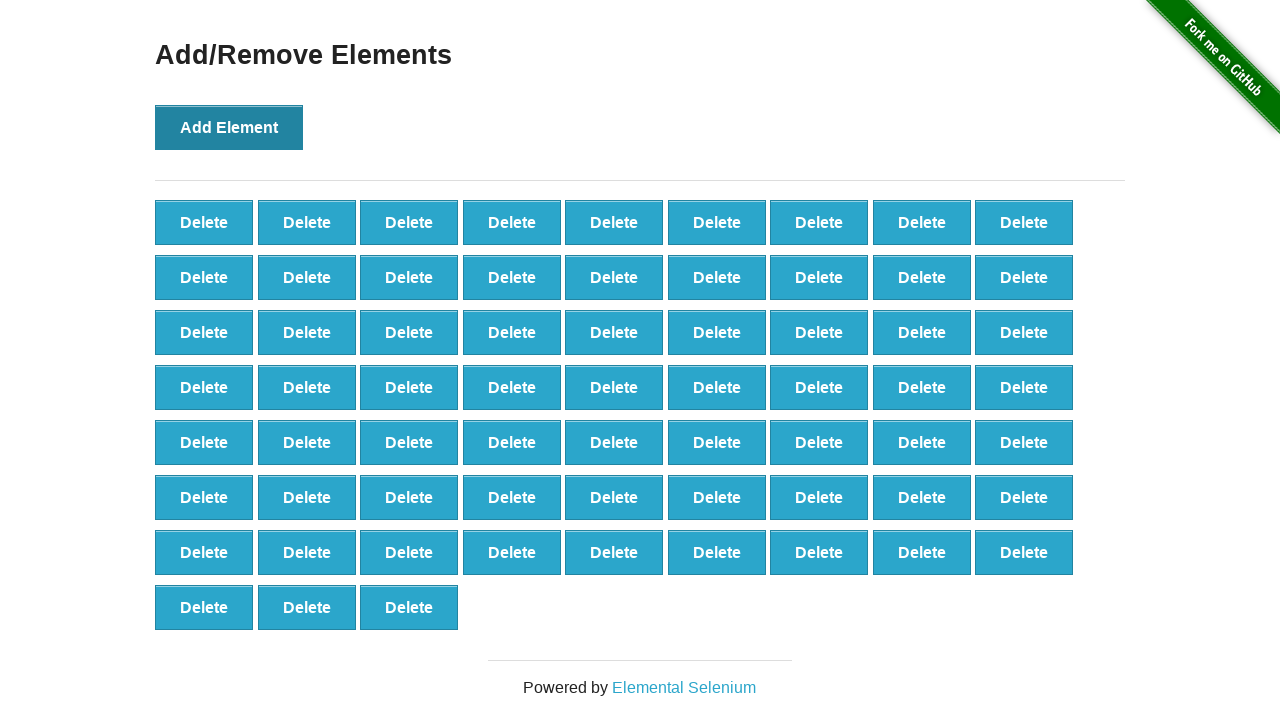

Clicked 'Add Element' button (iteration 67/100) at (229, 127) on button:has-text('Add Element')
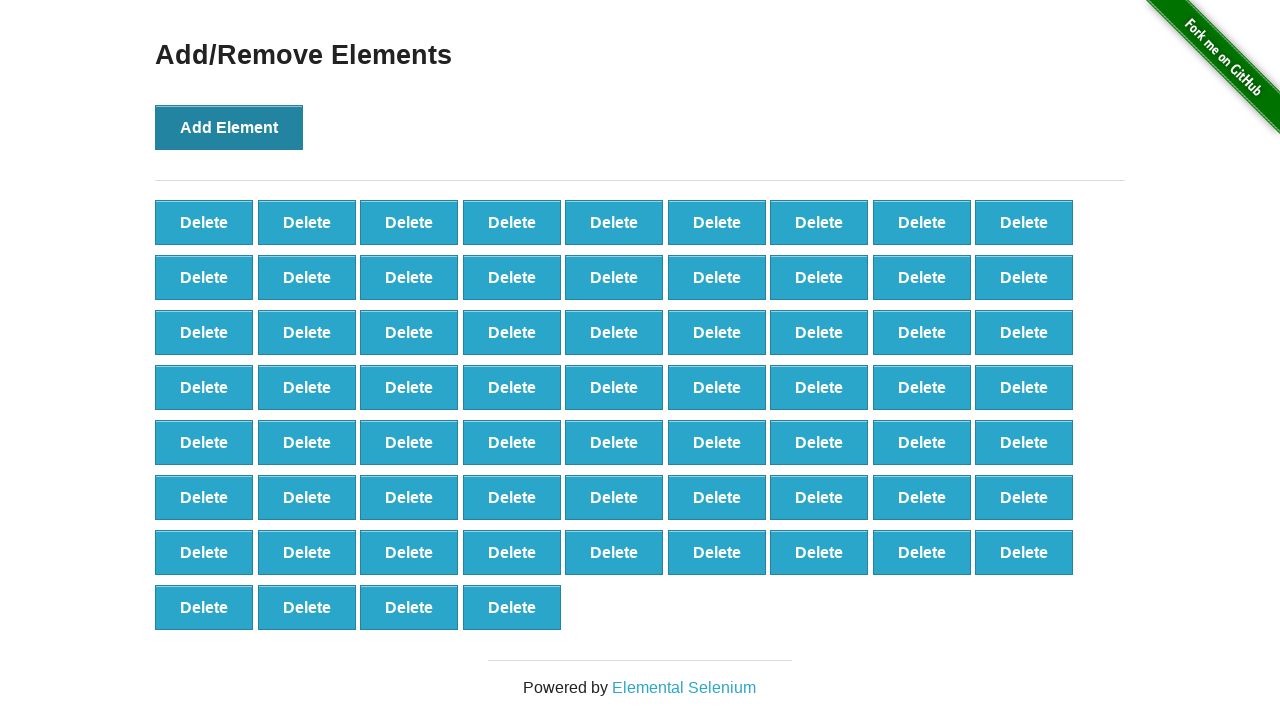

Clicked 'Add Element' button (iteration 68/100) at (229, 127) on button:has-text('Add Element')
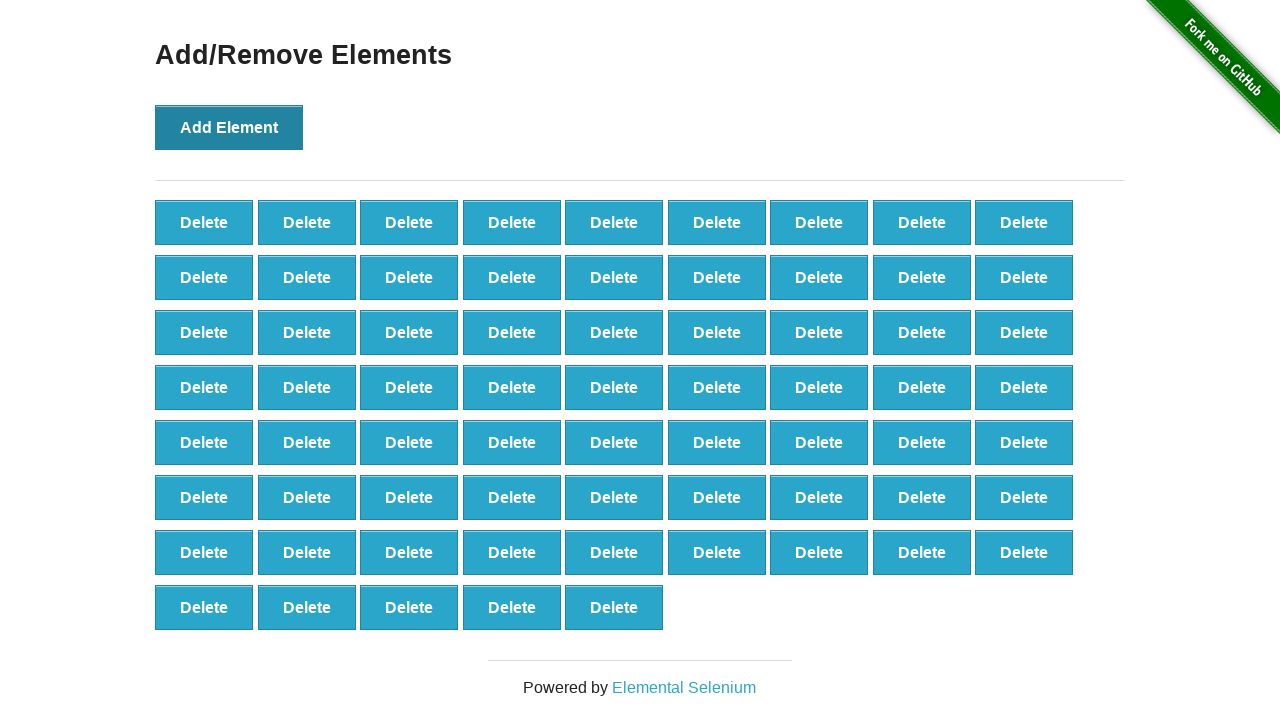

Clicked 'Add Element' button (iteration 69/100) at (229, 127) on button:has-text('Add Element')
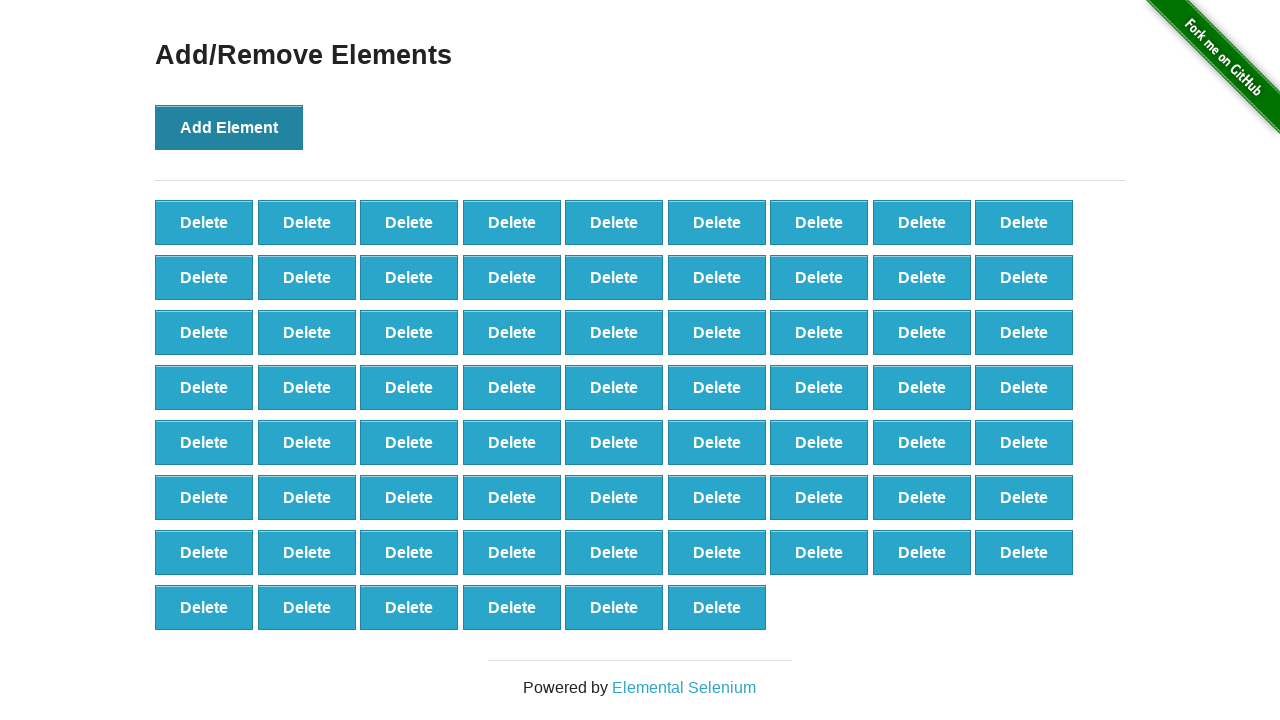

Clicked 'Add Element' button (iteration 70/100) at (229, 127) on button:has-text('Add Element')
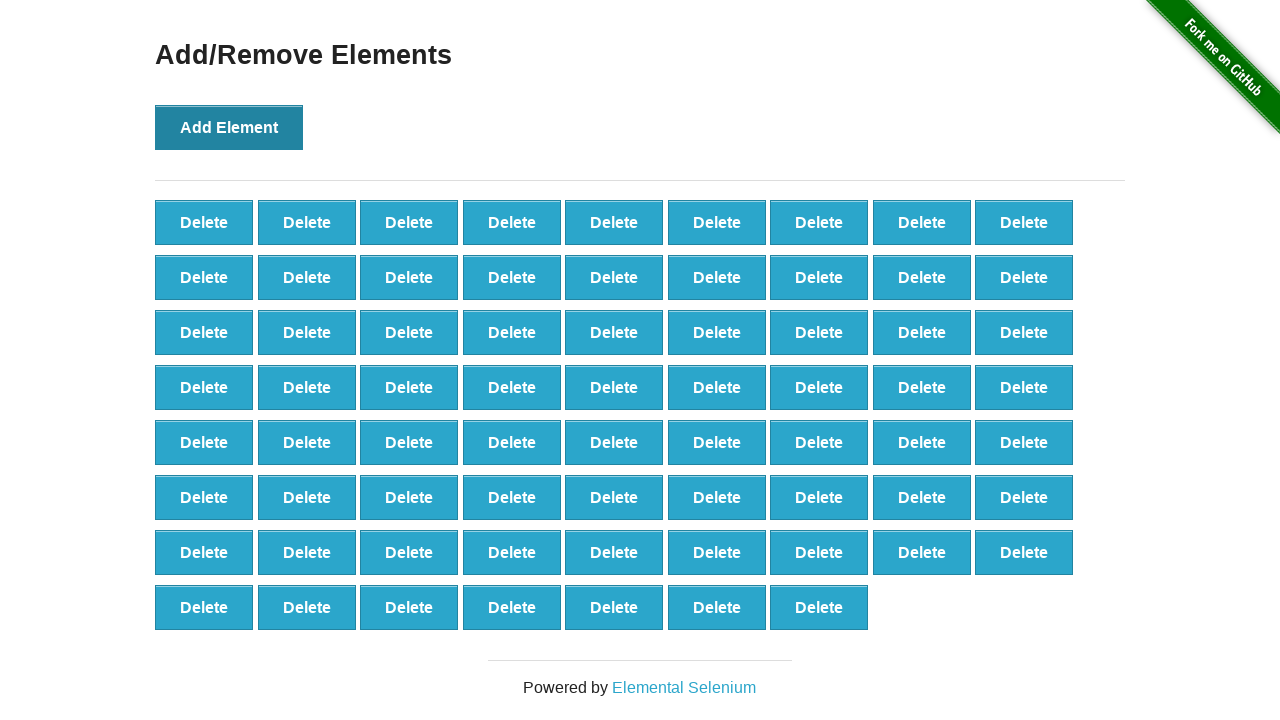

Clicked 'Add Element' button (iteration 71/100) at (229, 127) on button:has-text('Add Element')
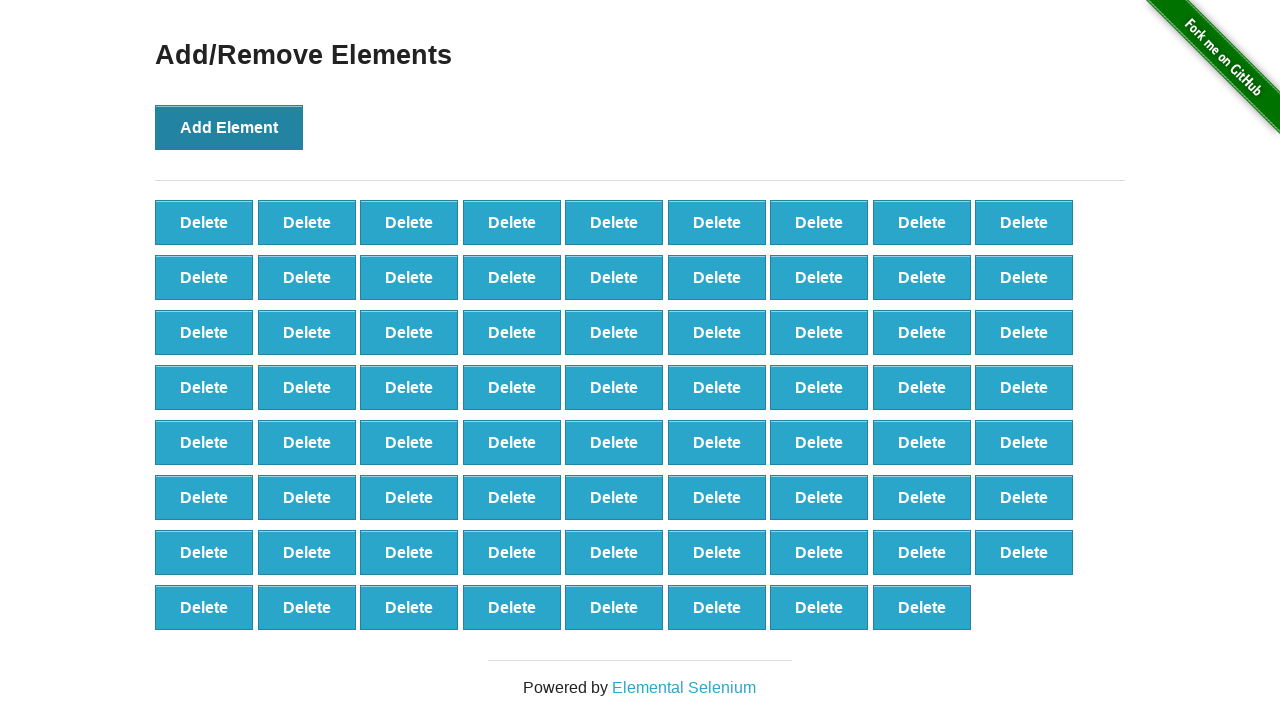

Clicked 'Add Element' button (iteration 72/100) at (229, 127) on button:has-text('Add Element')
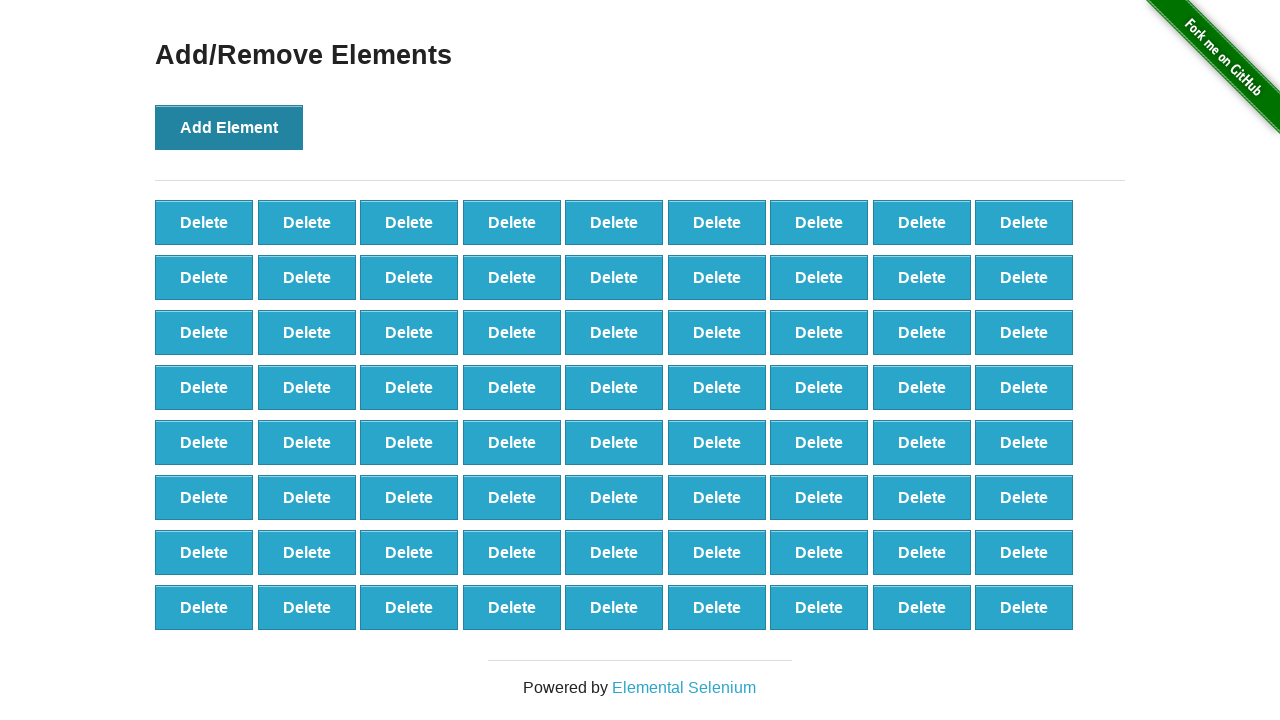

Clicked 'Add Element' button (iteration 73/100) at (229, 127) on button:has-text('Add Element')
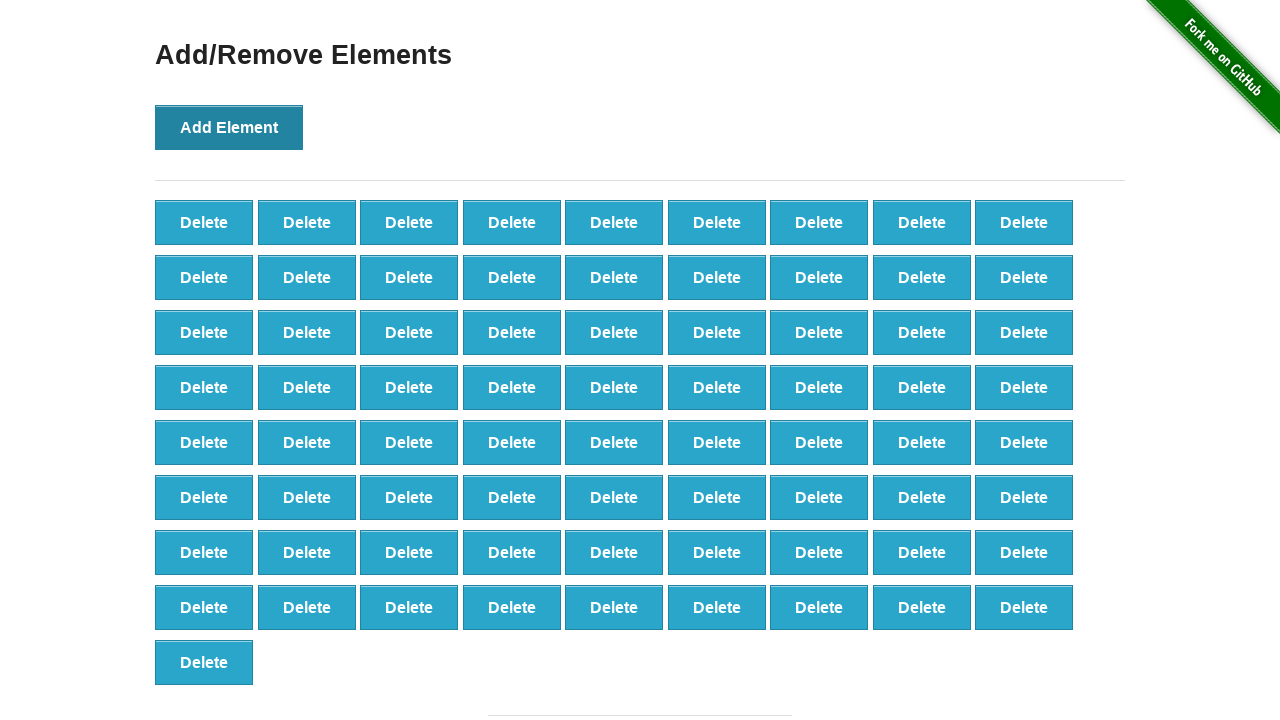

Clicked 'Add Element' button (iteration 74/100) at (229, 127) on button:has-text('Add Element')
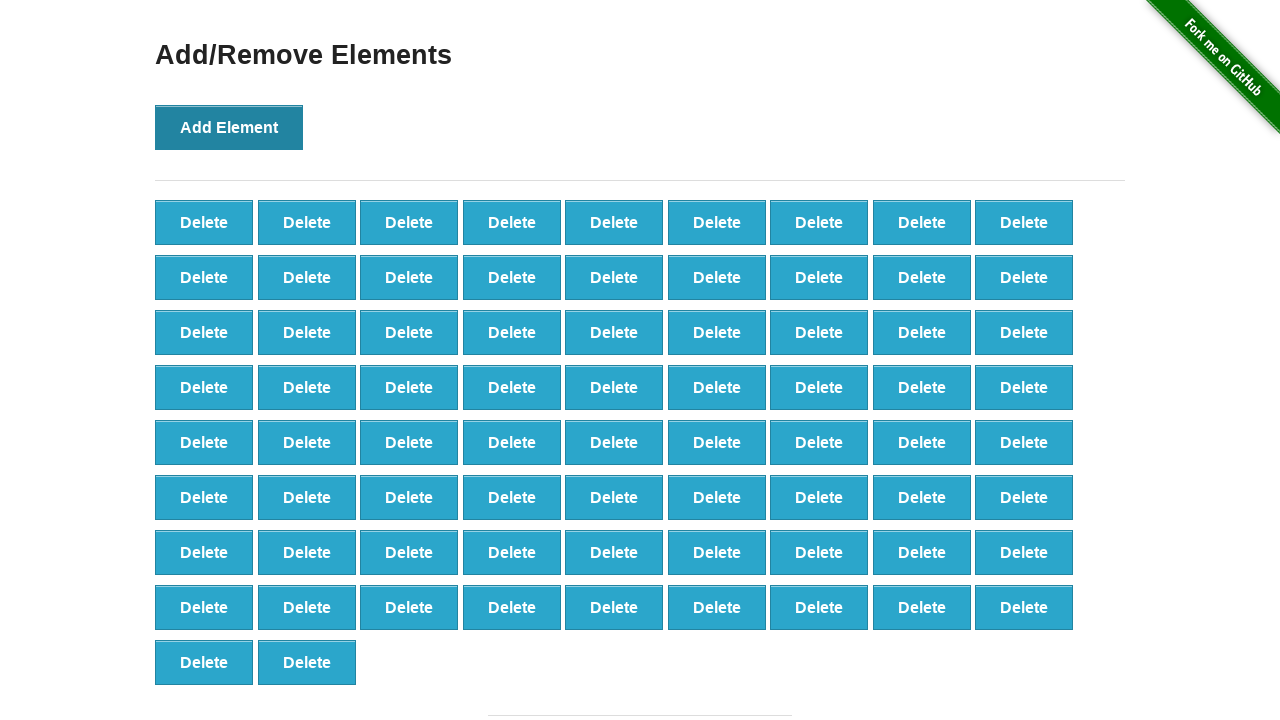

Clicked 'Add Element' button (iteration 75/100) at (229, 127) on button:has-text('Add Element')
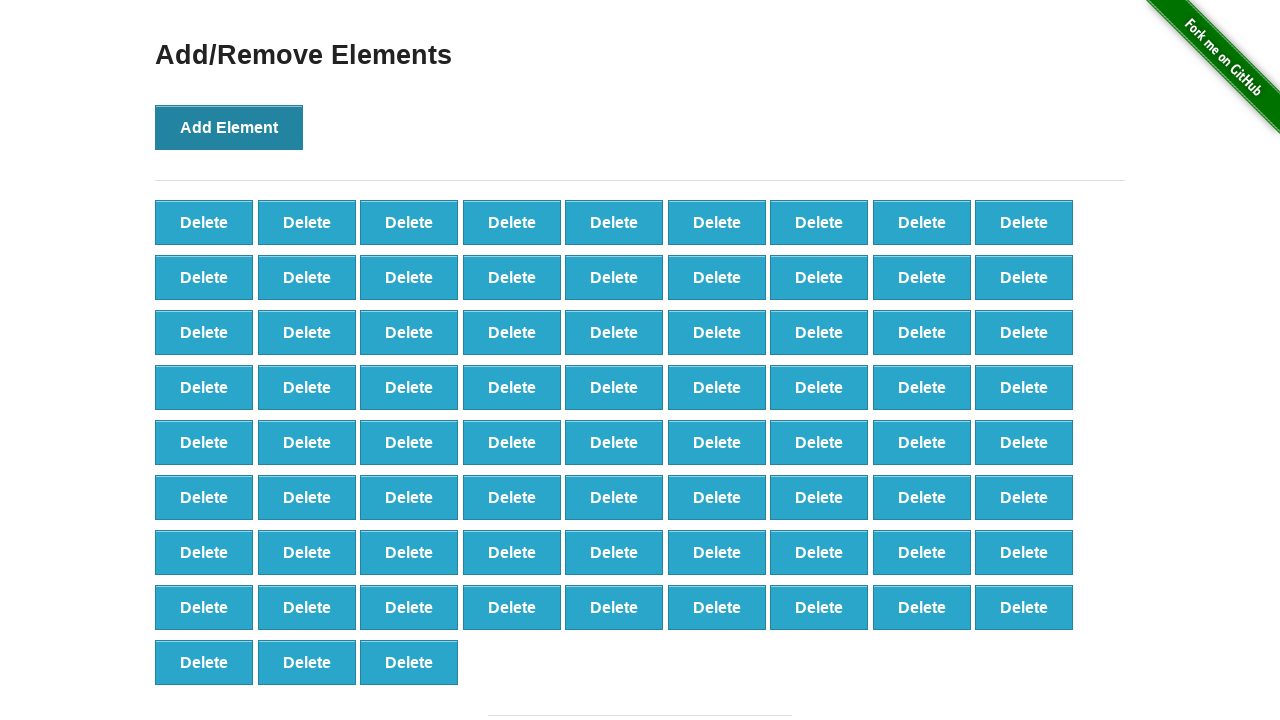

Clicked 'Add Element' button (iteration 76/100) at (229, 127) on button:has-text('Add Element')
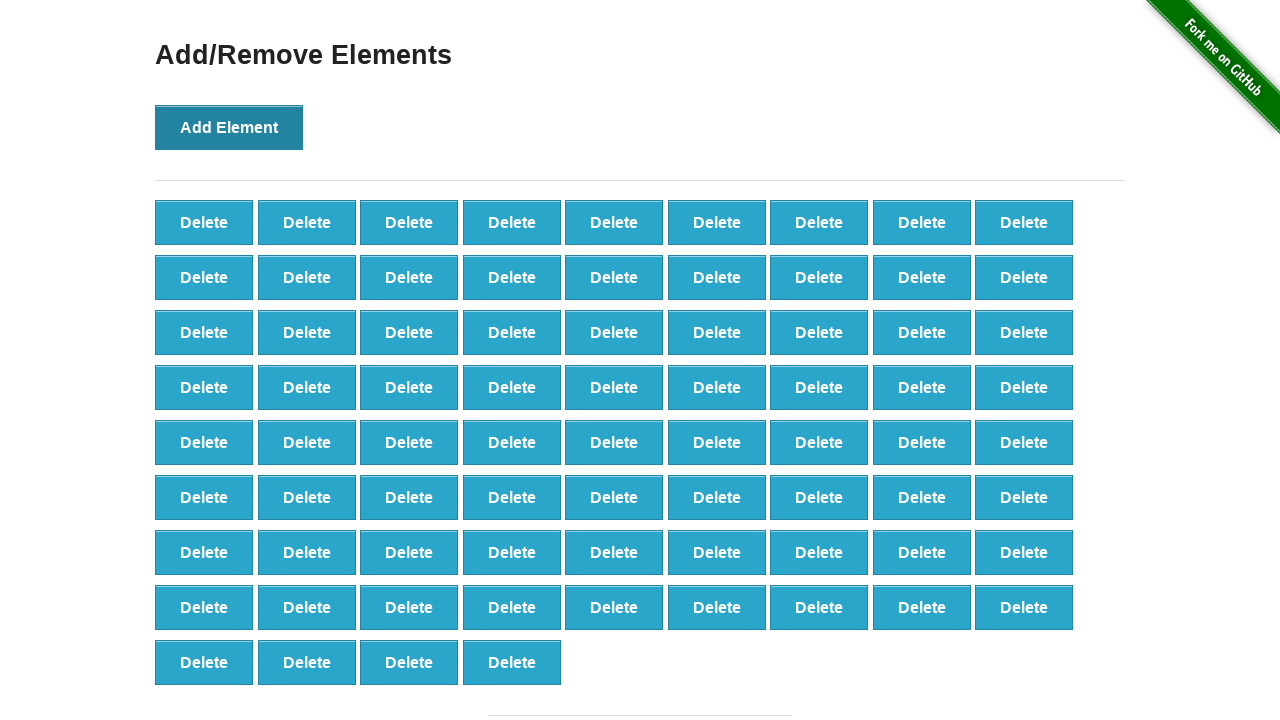

Clicked 'Add Element' button (iteration 77/100) at (229, 127) on button:has-text('Add Element')
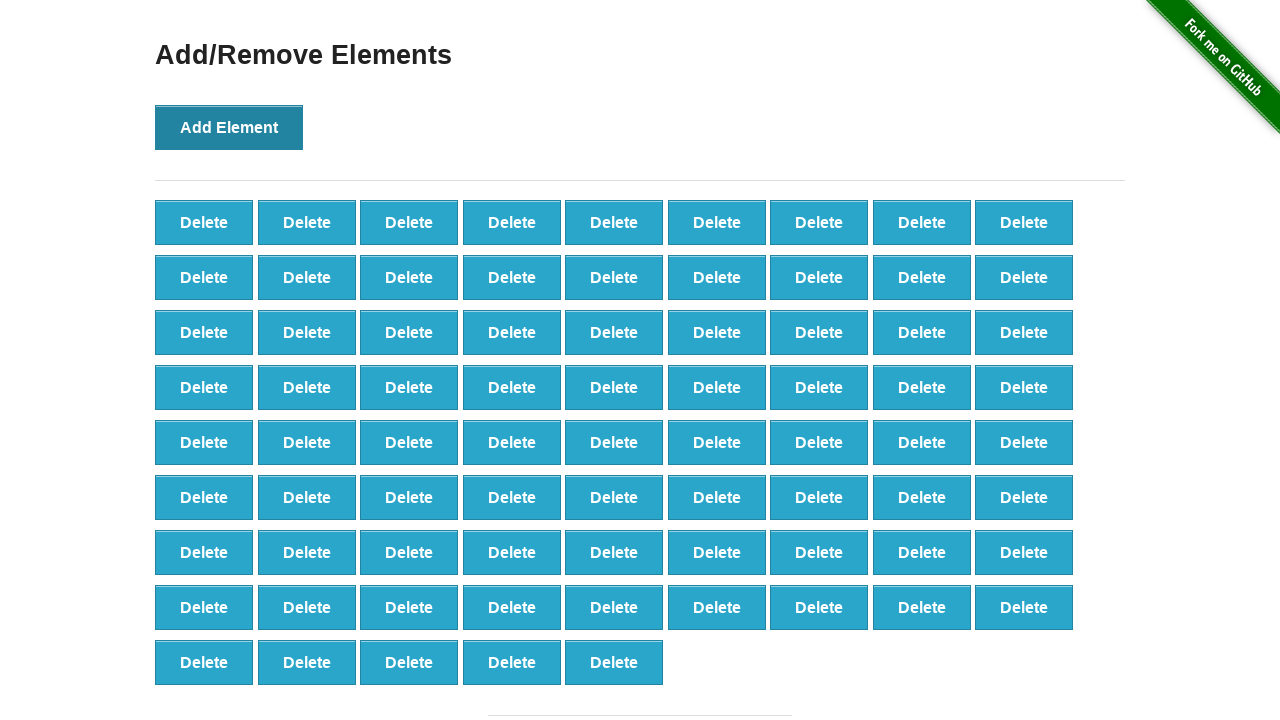

Clicked 'Add Element' button (iteration 78/100) at (229, 127) on button:has-text('Add Element')
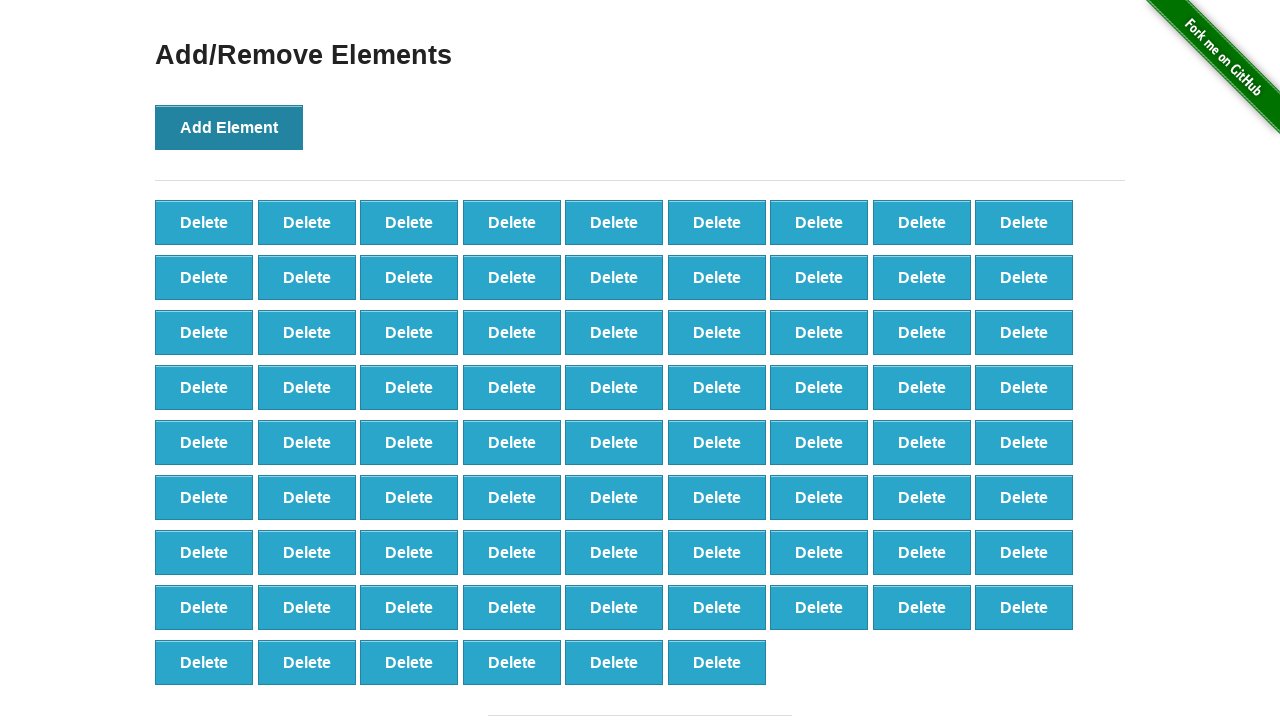

Clicked 'Add Element' button (iteration 79/100) at (229, 127) on button:has-text('Add Element')
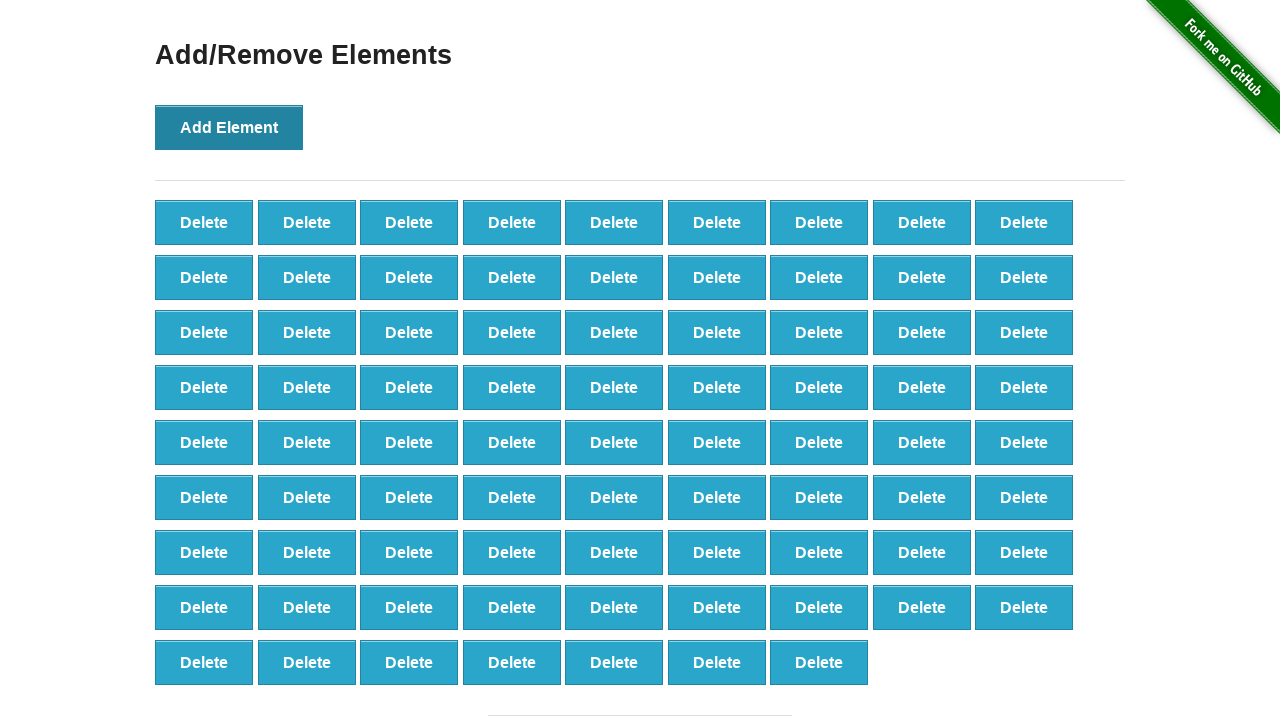

Clicked 'Add Element' button (iteration 80/100) at (229, 127) on button:has-text('Add Element')
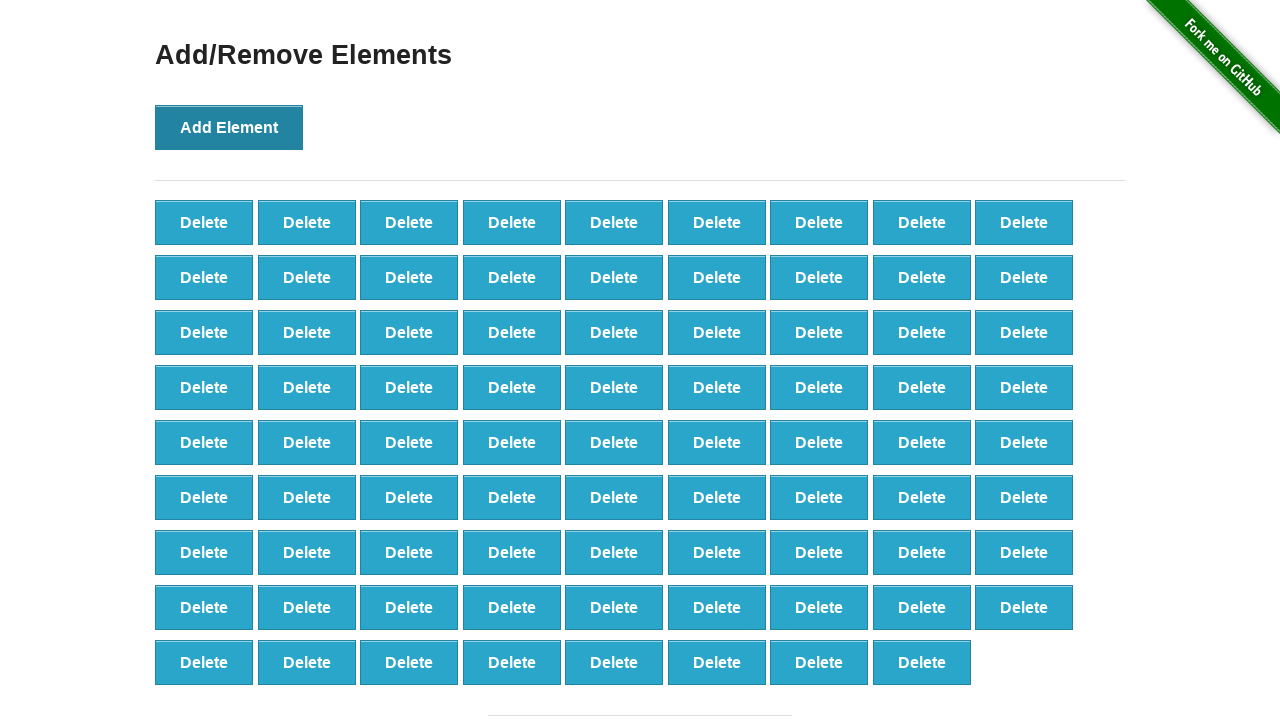

Clicked 'Add Element' button (iteration 81/100) at (229, 127) on button:has-text('Add Element')
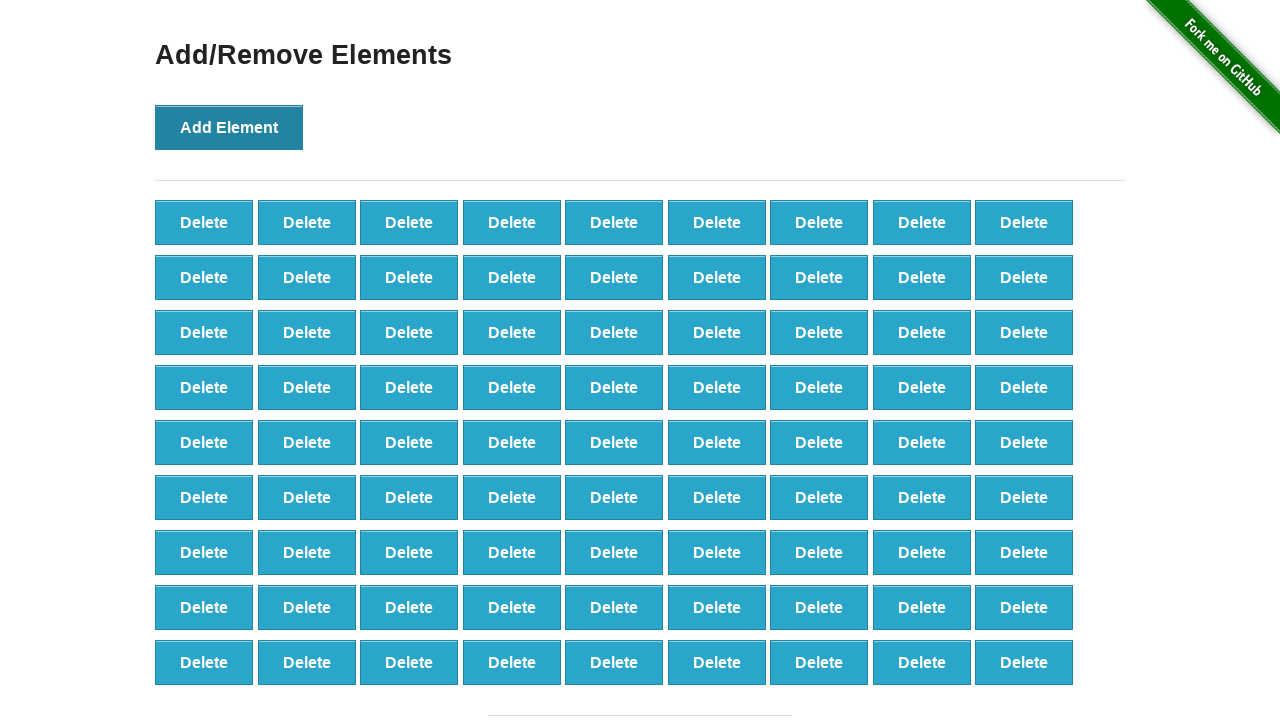

Clicked 'Add Element' button (iteration 82/100) at (229, 127) on button:has-text('Add Element')
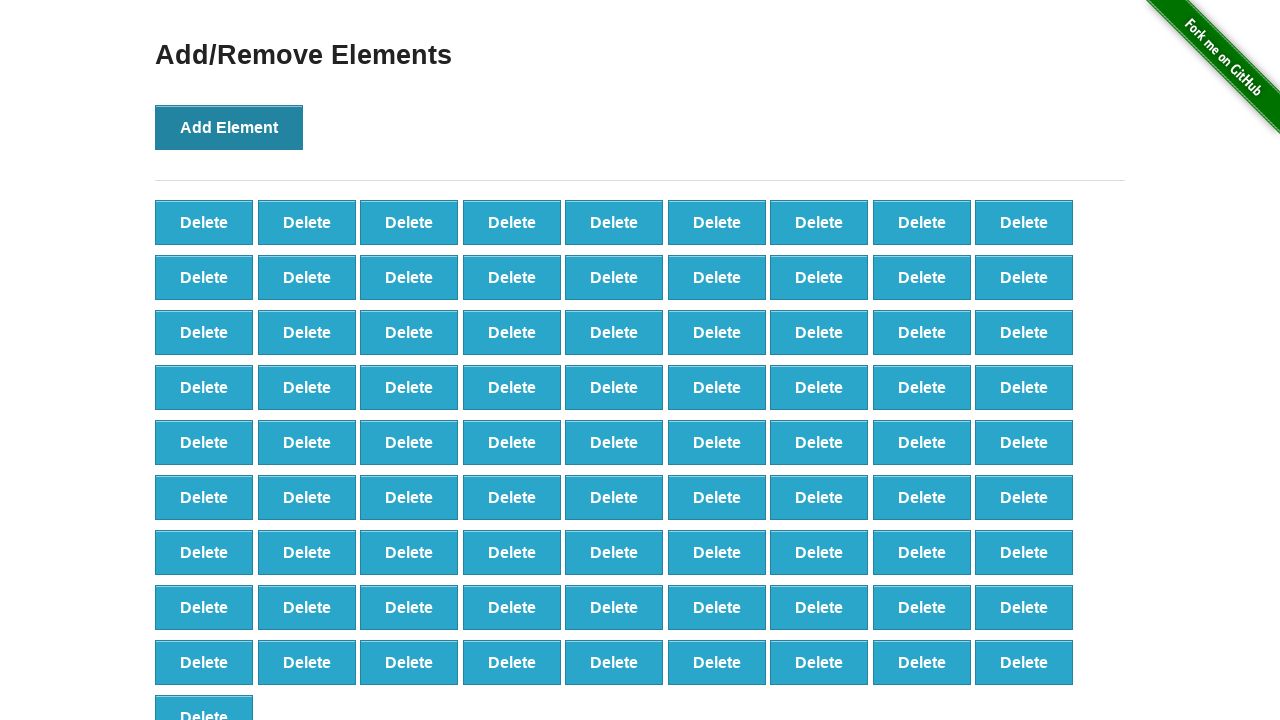

Clicked 'Add Element' button (iteration 83/100) at (229, 127) on button:has-text('Add Element')
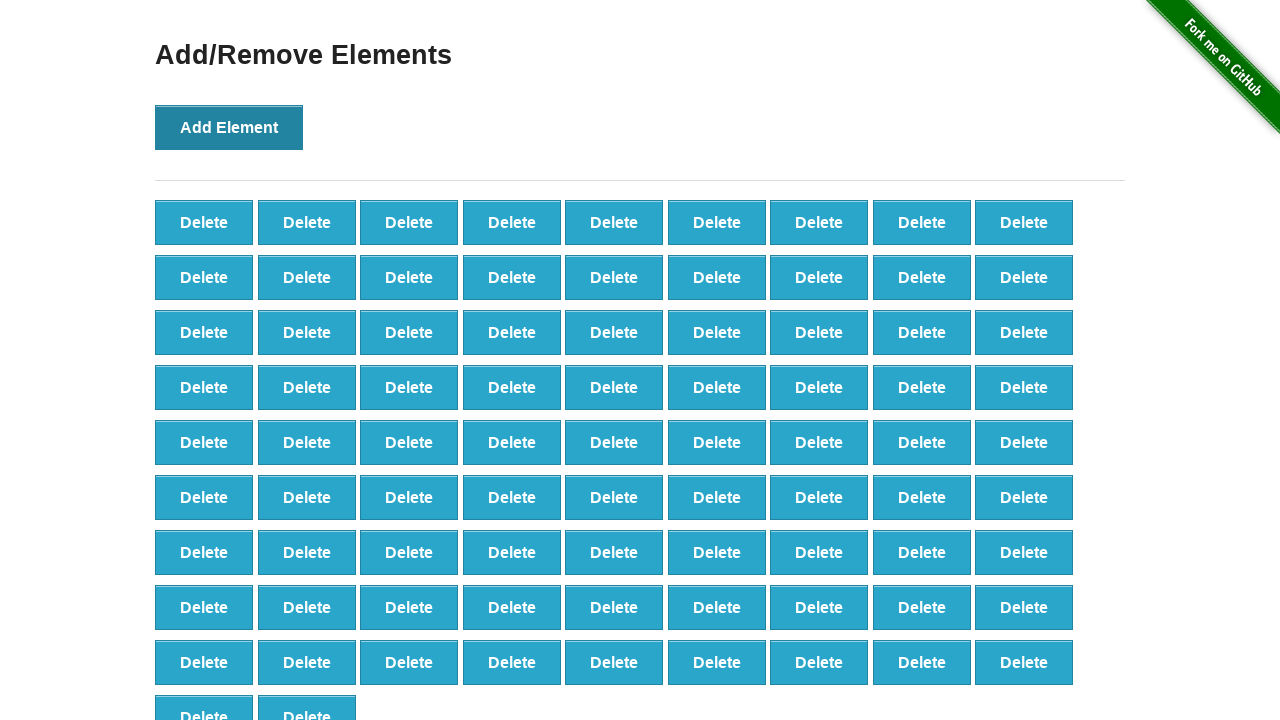

Clicked 'Add Element' button (iteration 84/100) at (229, 127) on button:has-text('Add Element')
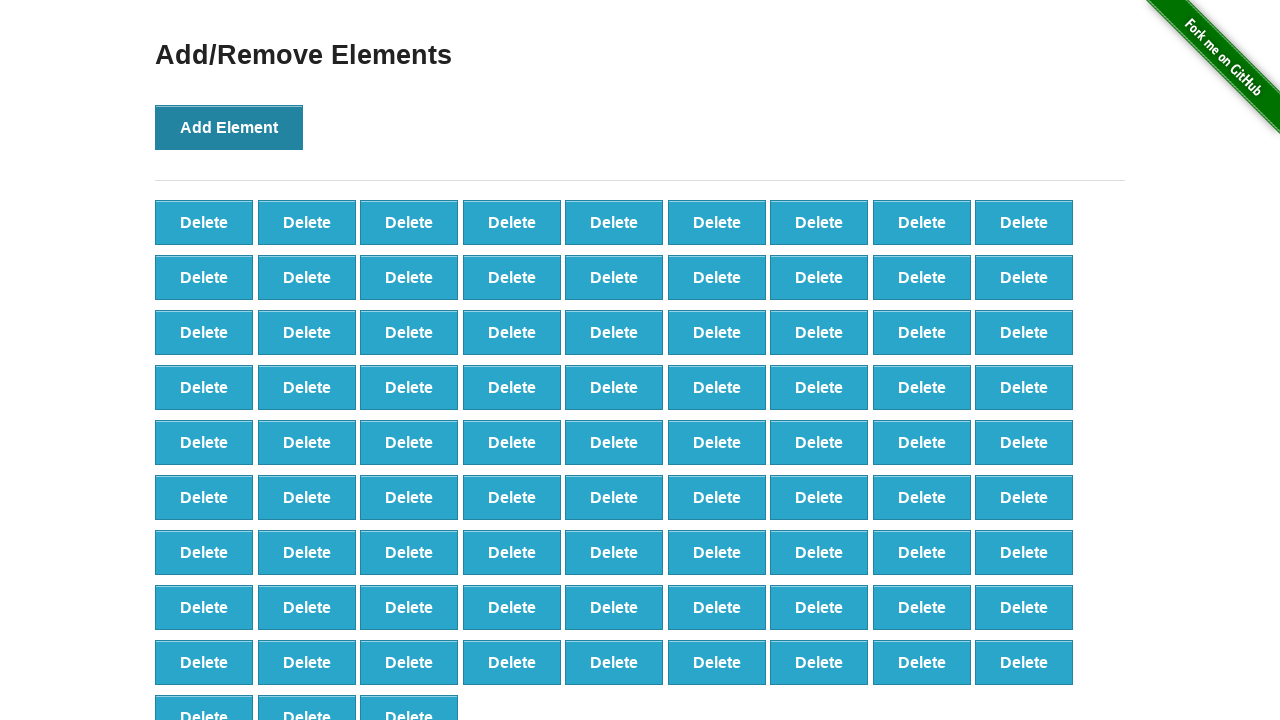

Clicked 'Add Element' button (iteration 85/100) at (229, 127) on button:has-text('Add Element')
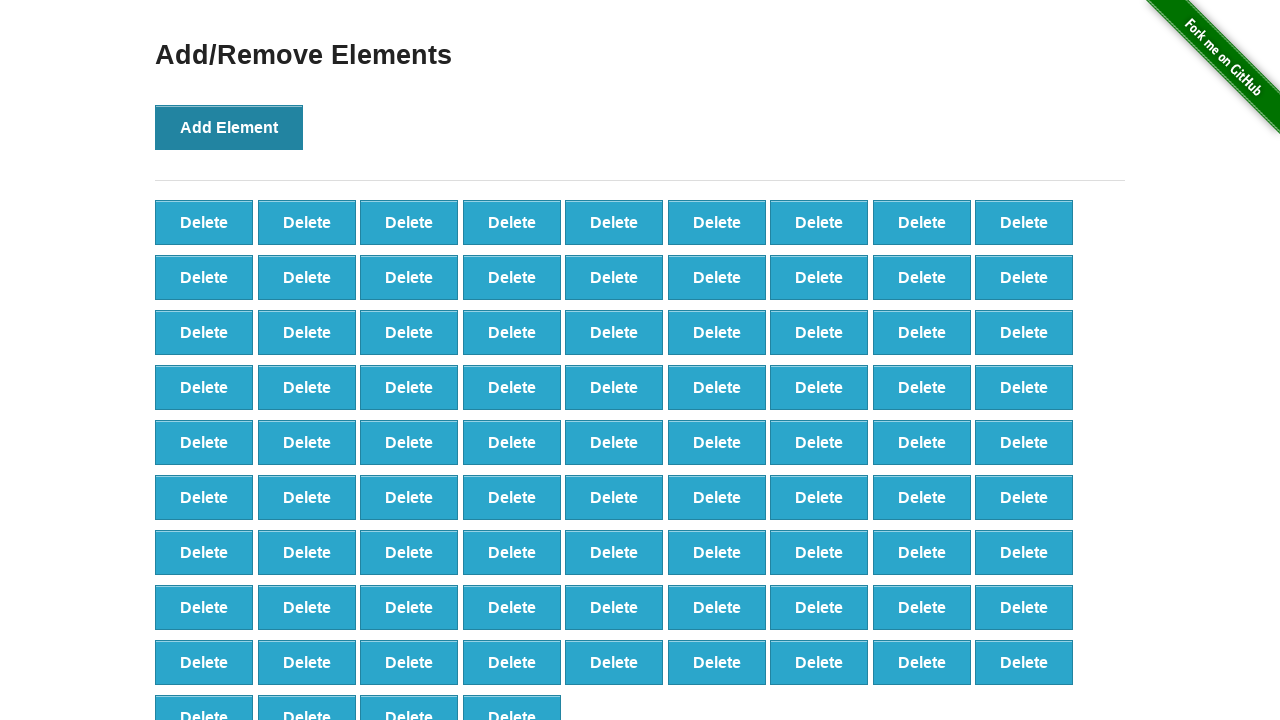

Clicked 'Add Element' button (iteration 86/100) at (229, 127) on button:has-text('Add Element')
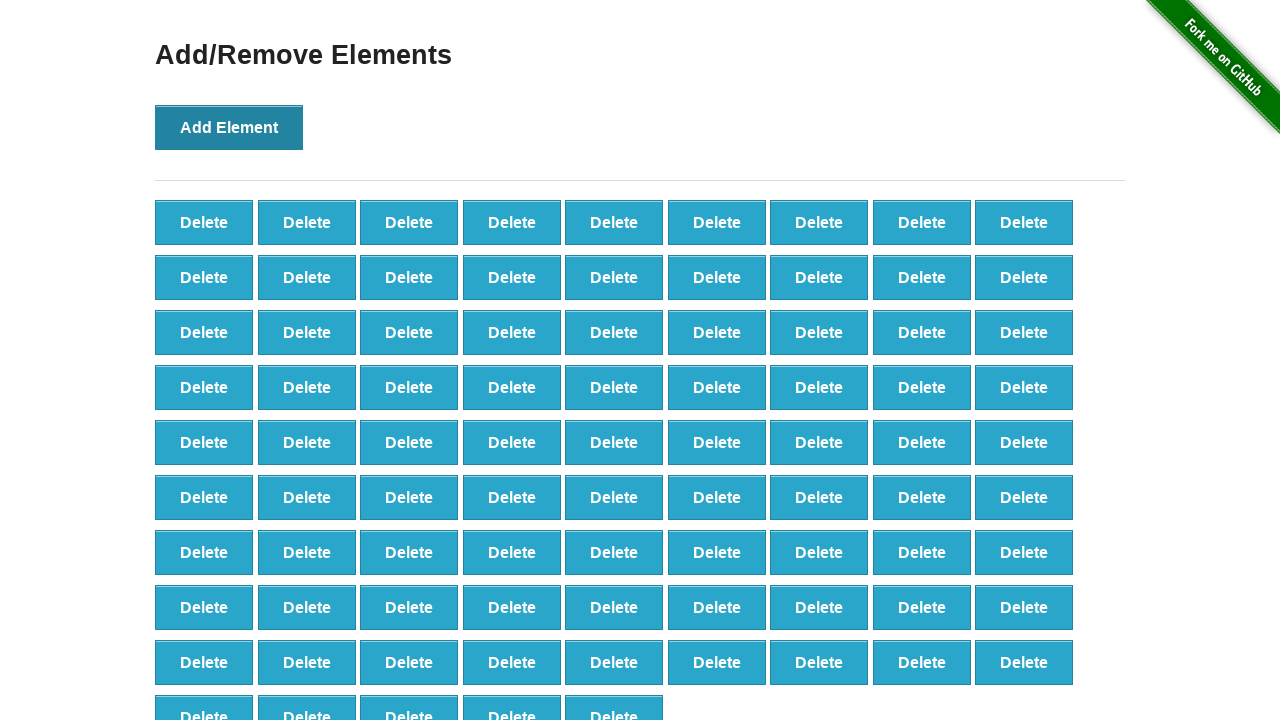

Clicked 'Add Element' button (iteration 87/100) at (229, 127) on button:has-text('Add Element')
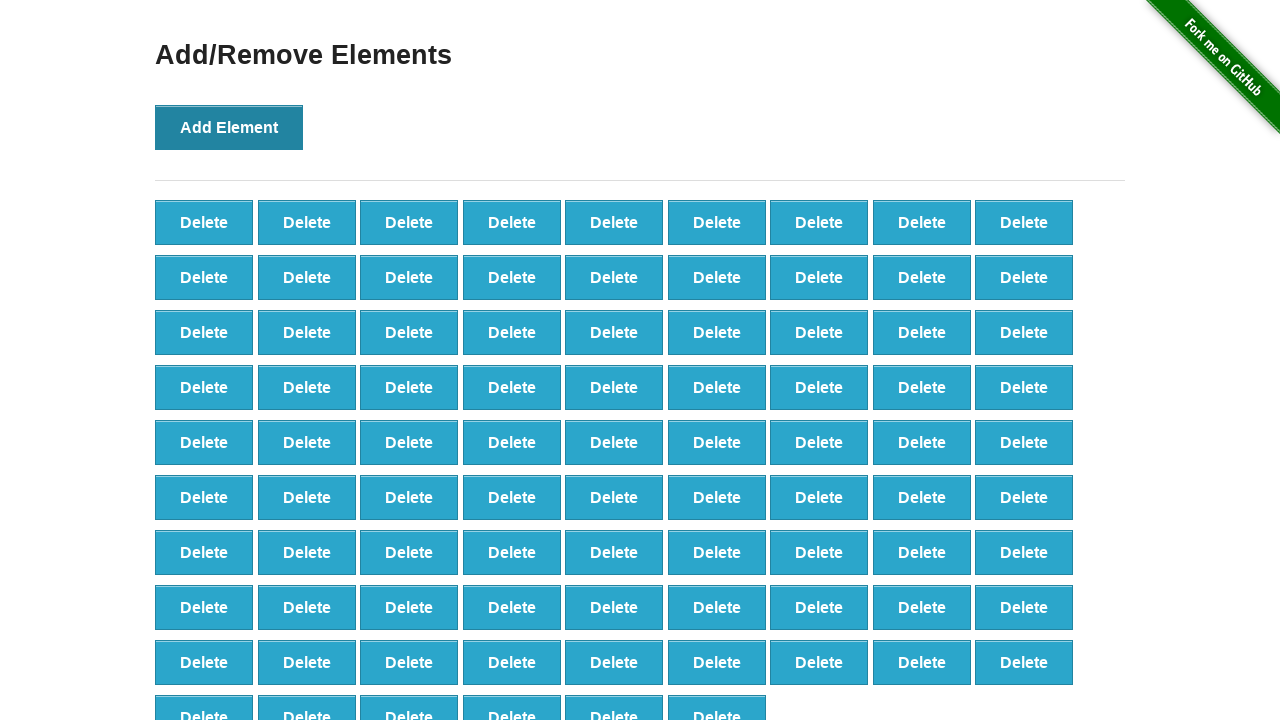

Clicked 'Add Element' button (iteration 88/100) at (229, 127) on button:has-text('Add Element')
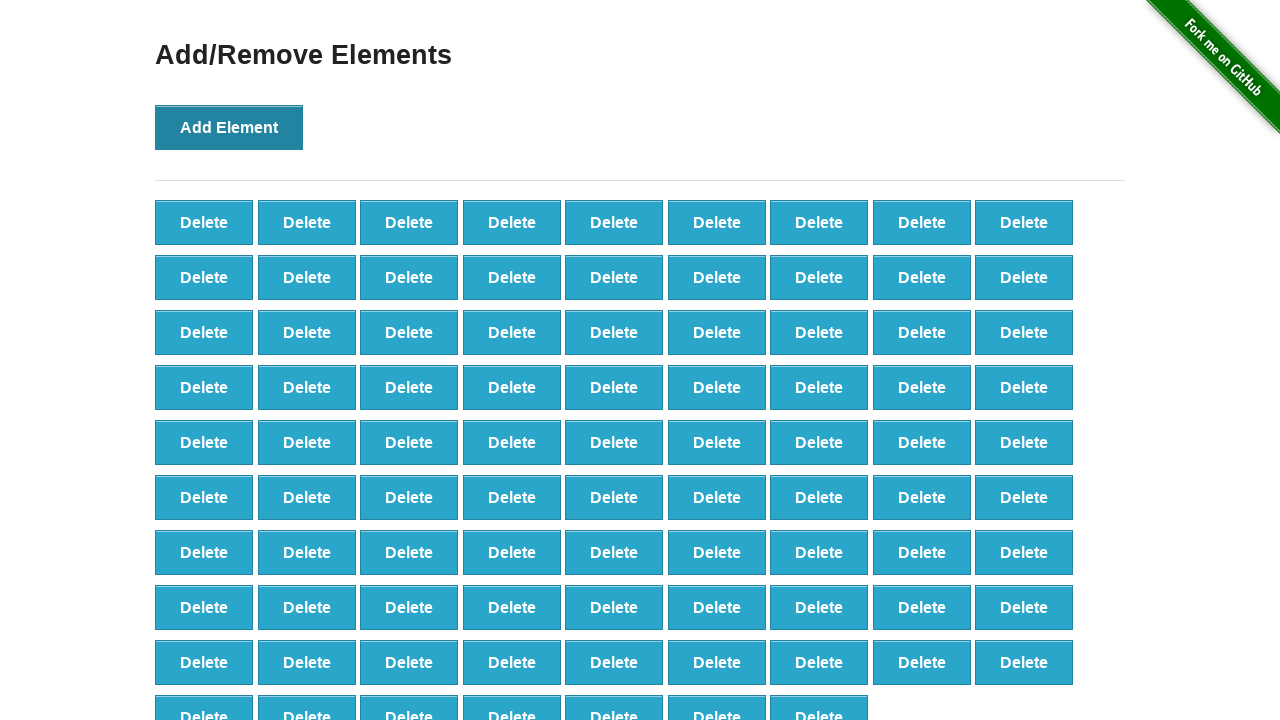

Clicked 'Add Element' button (iteration 89/100) at (229, 127) on button:has-text('Add Element')
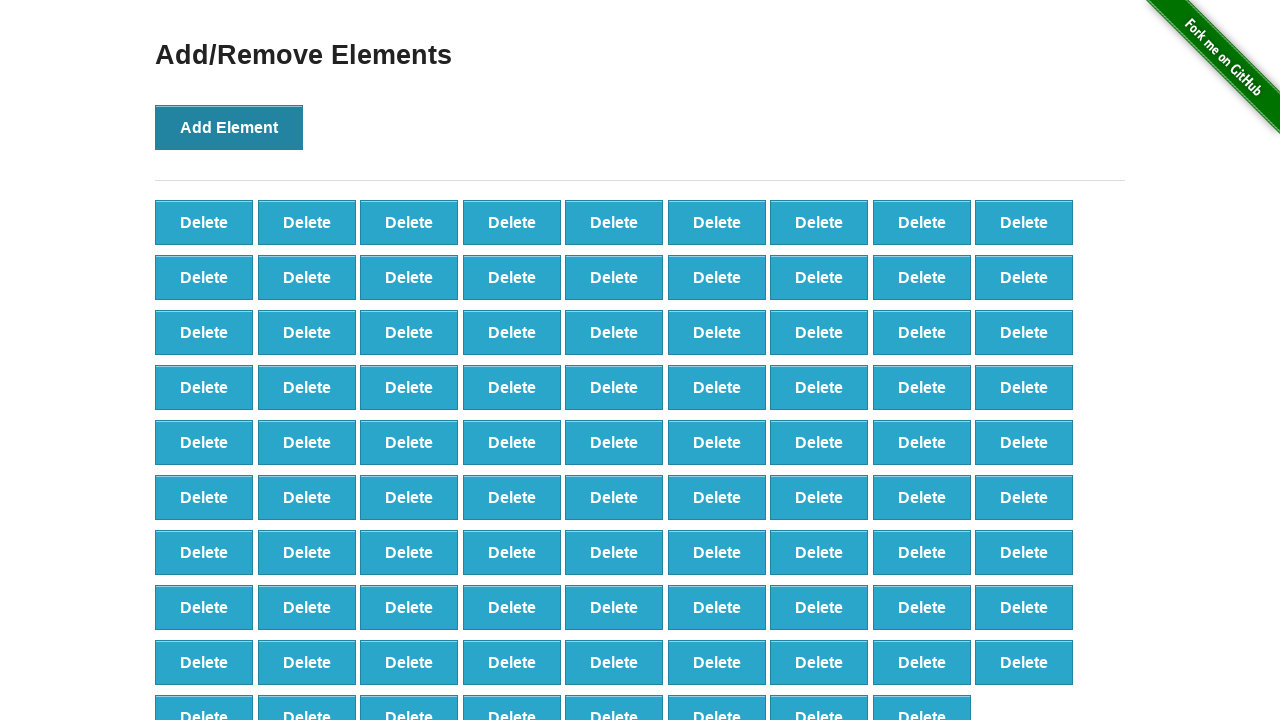

Clicked 'Add Element' button (iteration 90/100) at (229, 127) on button:has-text('Add Element')
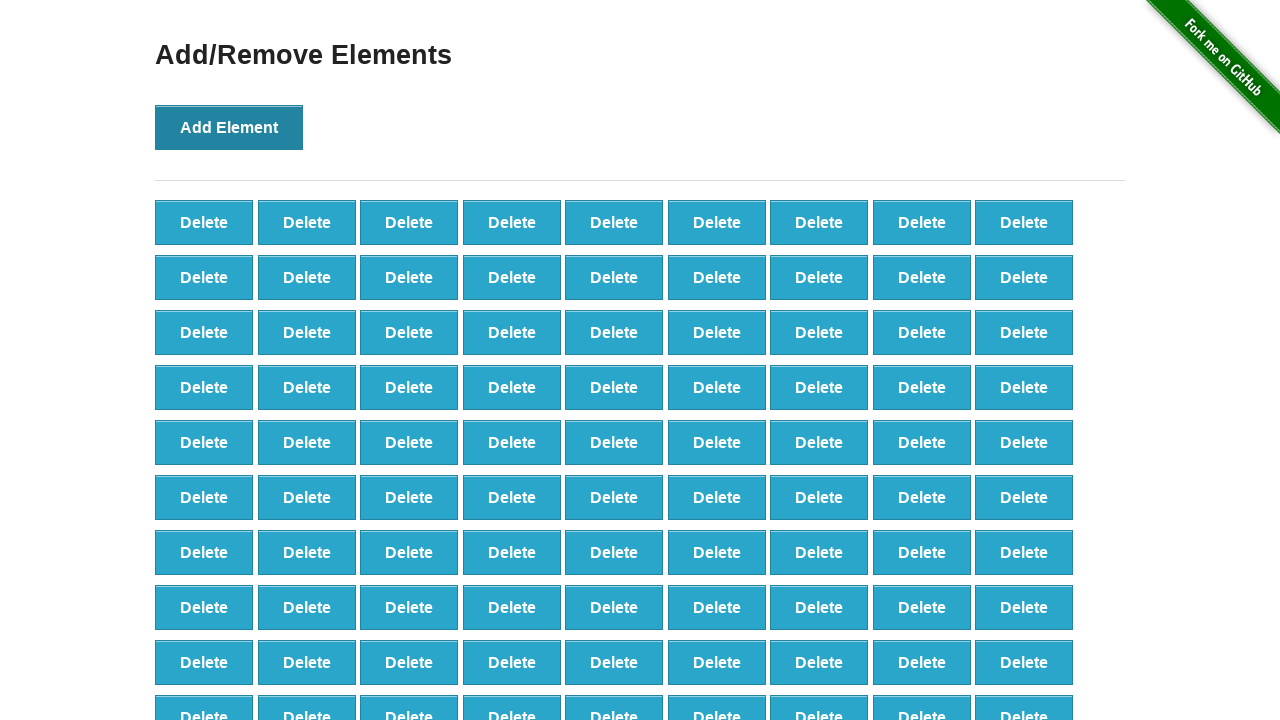

Clicked 'Add Element' button (iteration 91/100) at (229, 127) on button:has-text('Add Element')
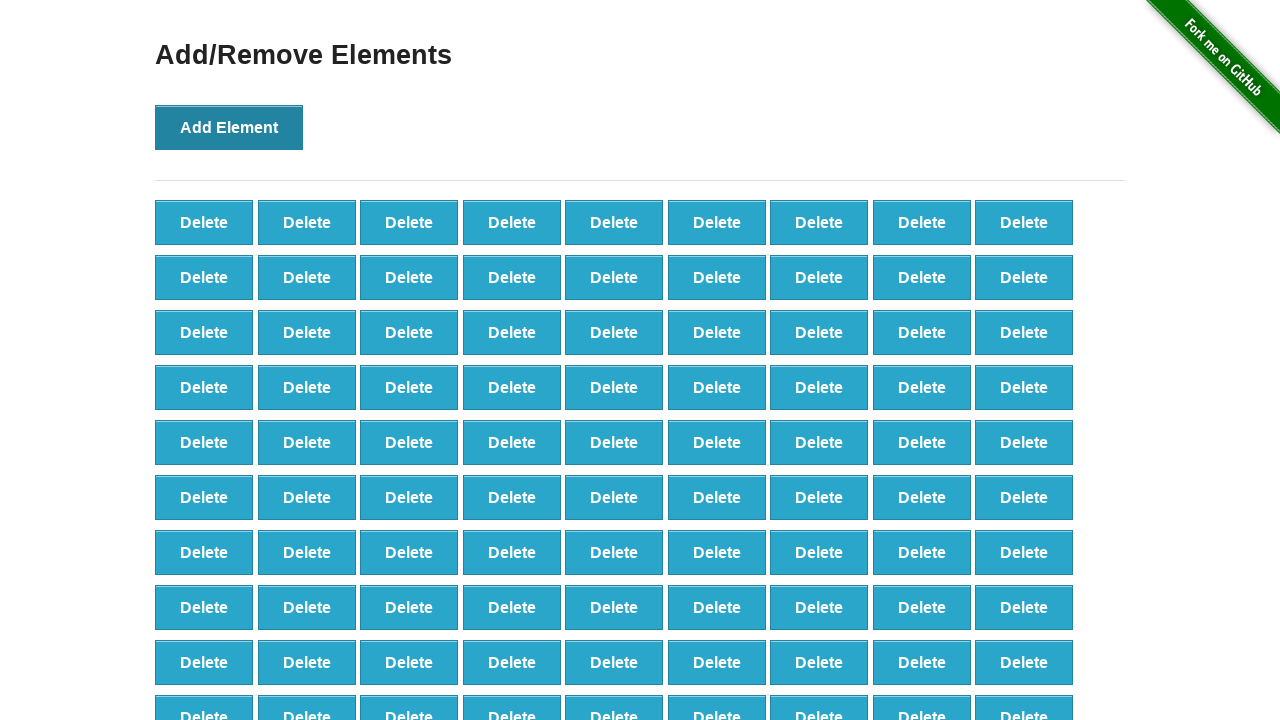

Clicked 'Add Element' button (iteration 92/100) at (229, 127) on button:has-text('Add Element')
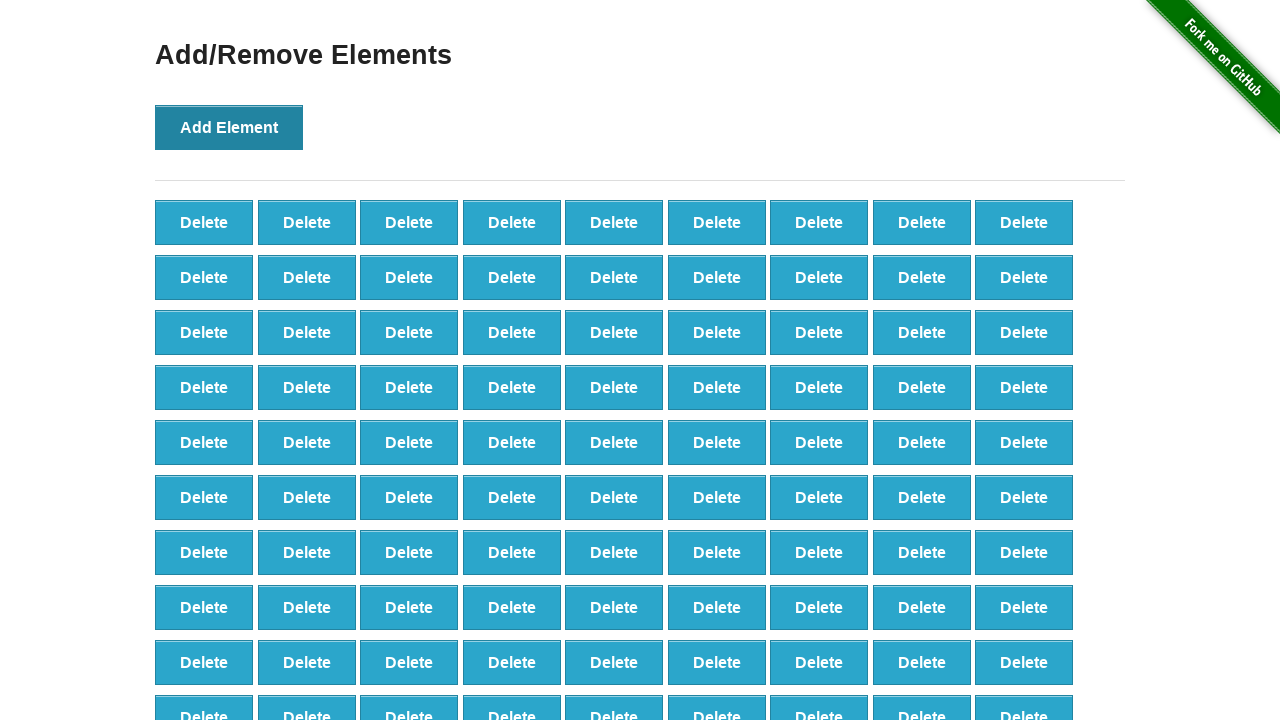

Clicked 'Add Element' button (iteration 93/100) at (229, 127) on button:has-text('Add Element')
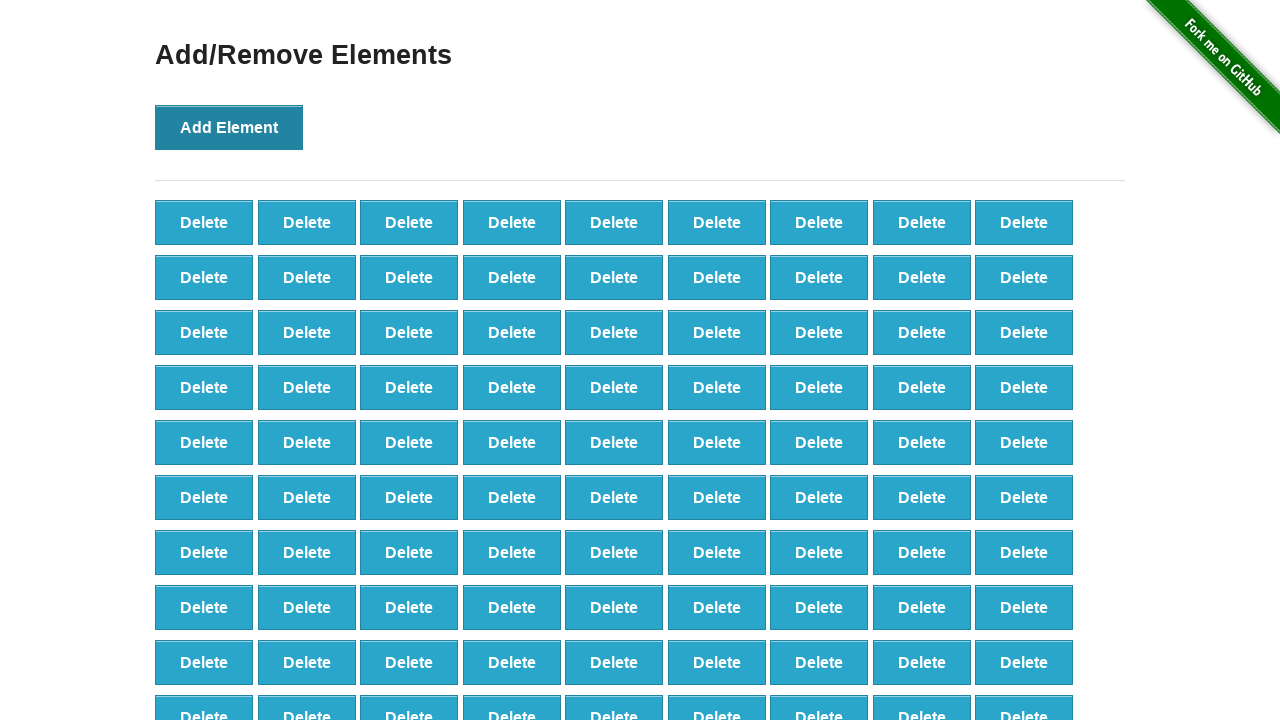

Clicked 'Add Element' button (iteration 94/100) at (229, 127) on button:has-text('Add Element')
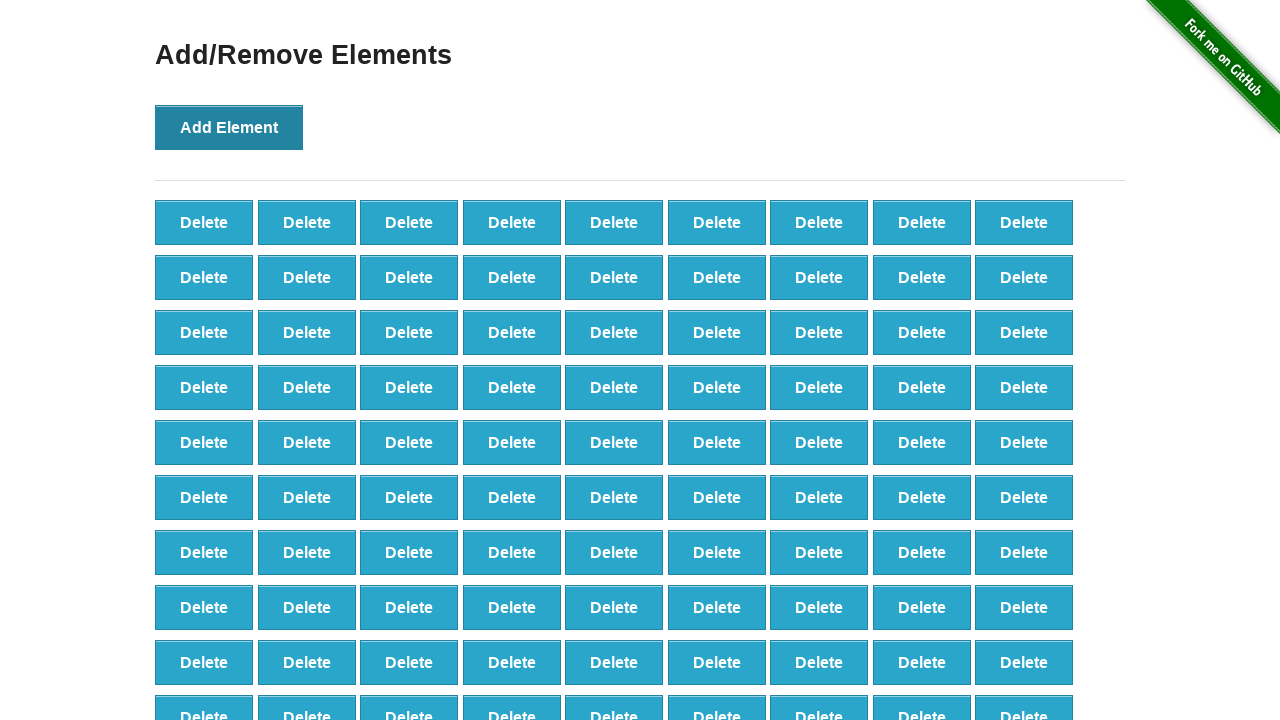

Clicked 'Add Element' button (iteration 95/100) at (229, 127) on button:has-text('Add Element')
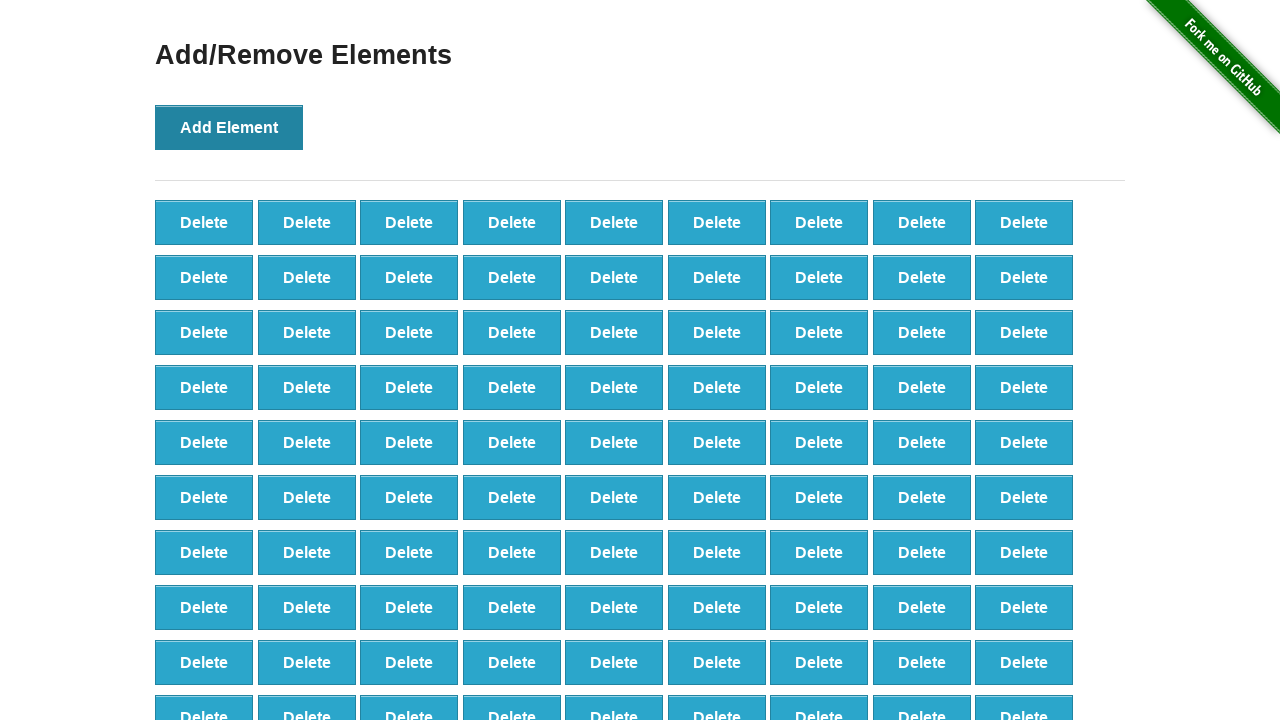

Clicked 'Add Element' button (iteration 96/100) at (229, 127) on button:has-text('Add Element')
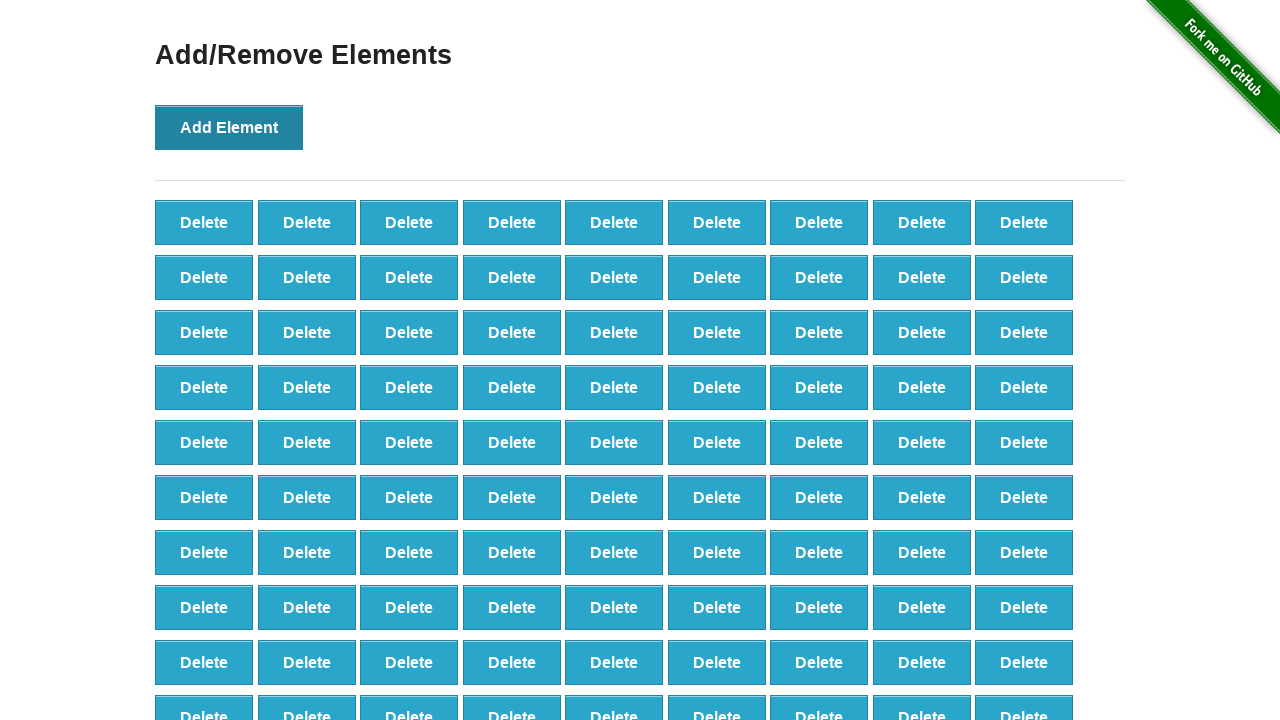

Clicked 'Add Element' button (iteration 97/100) at (229, 127) on button:has-text('Add Element')
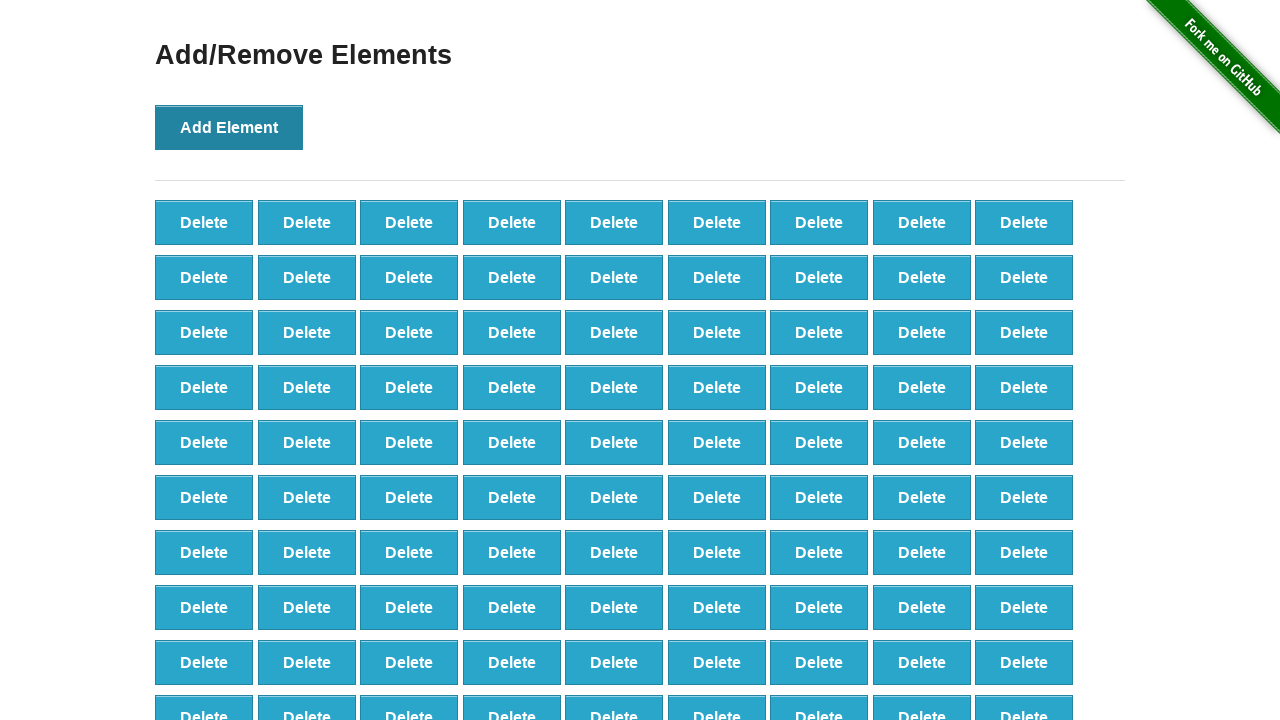

Clicked 'Add Element' button (iteration 98/100) at (229, 127) on button:has-text('Add Element')
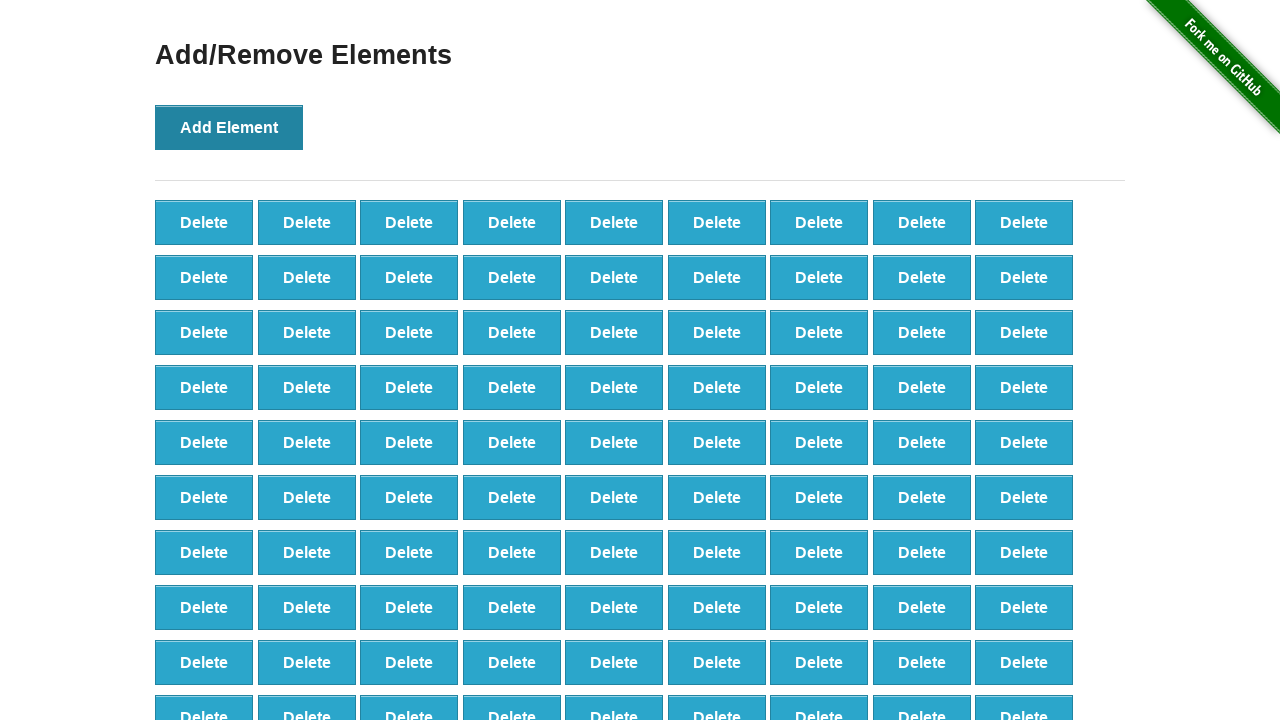

Clicked 'Add Element' button (iteration 99/100) at (229, 127) on button:has-text('Add Element')
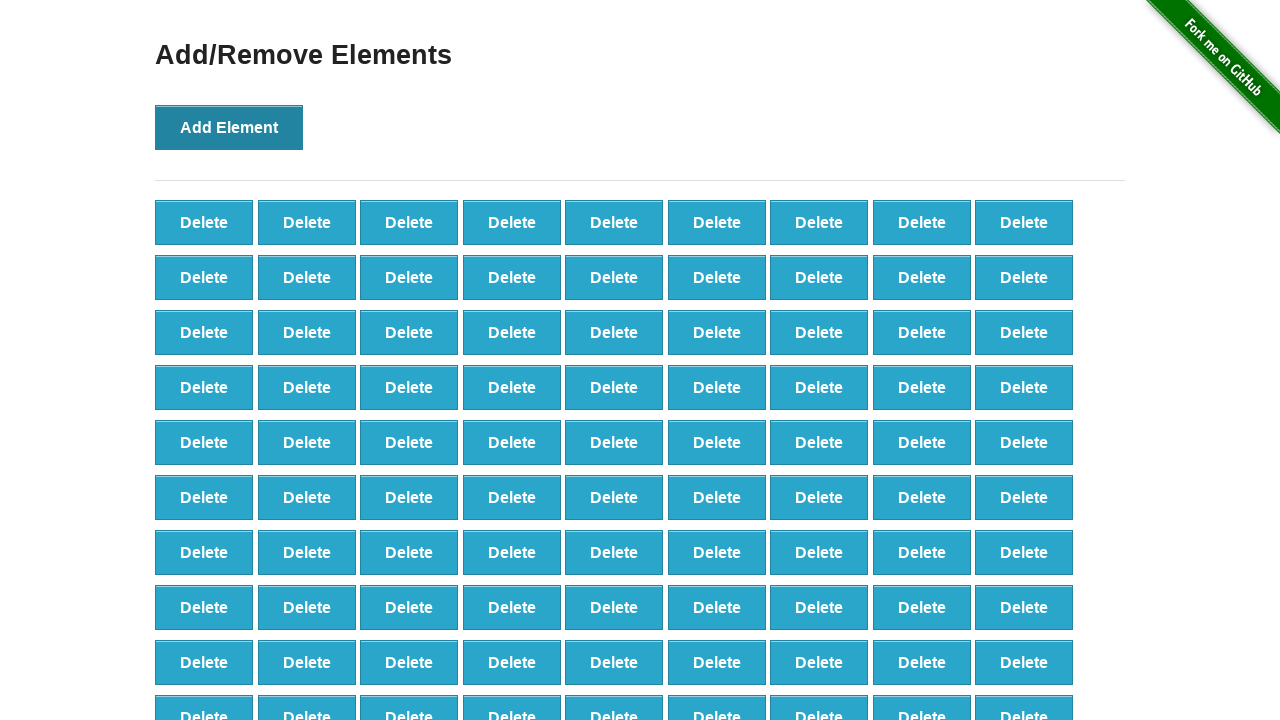

Clicked 'Add Element' button (iteration 100/100) at (229, 127) on button:has-text('Add Element')
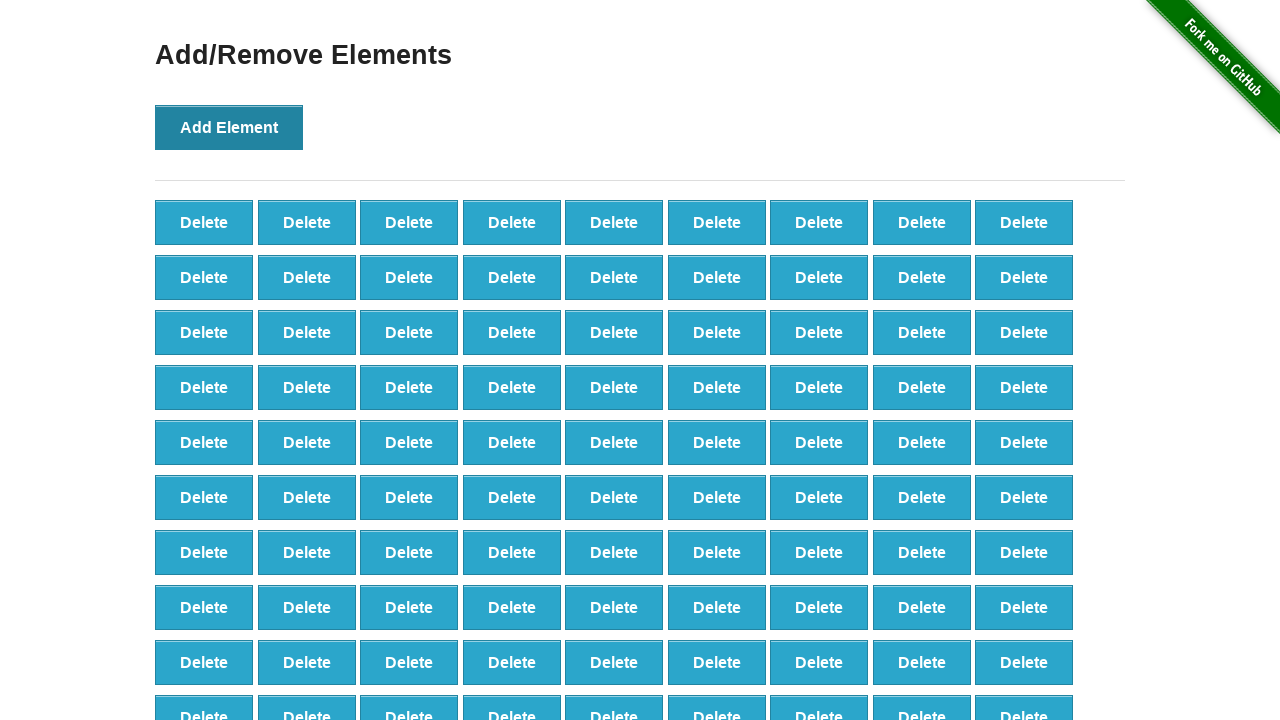

Retrieved initial delete button count: 100
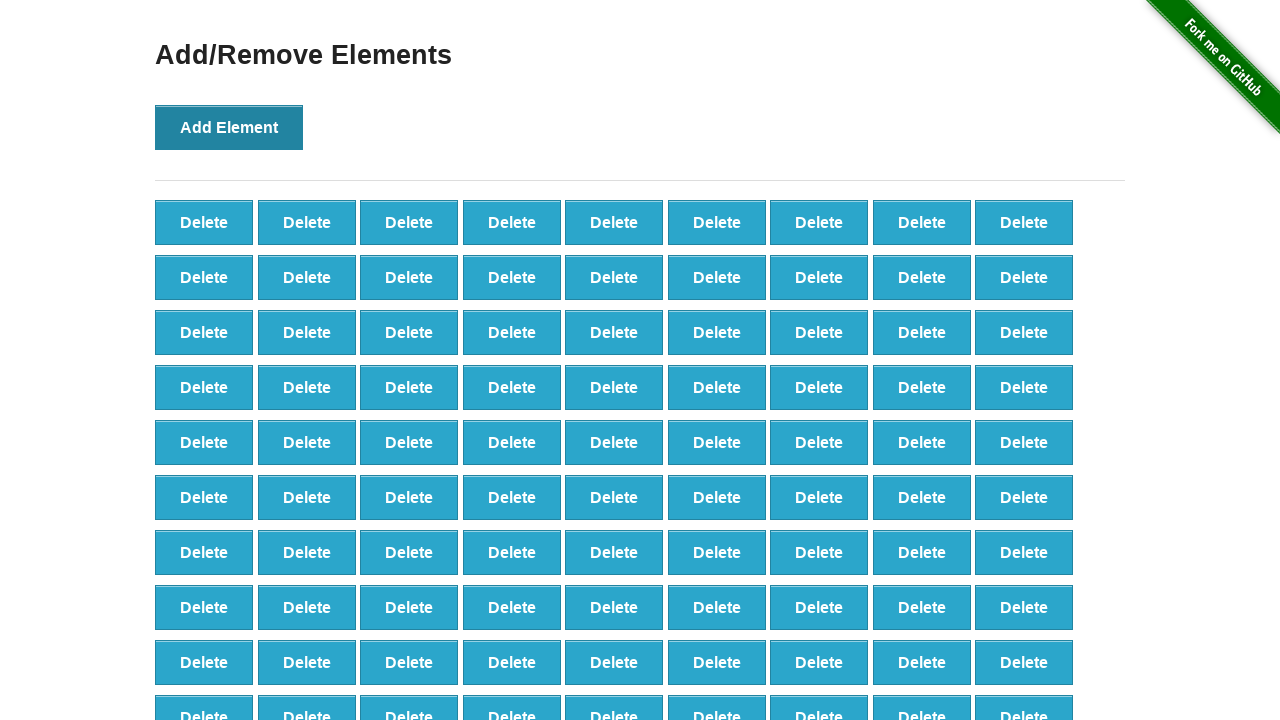

Clicked 'Delete' button (iteration 1/20) at (204, 222) on button:has-text('Delete') >> nth=0
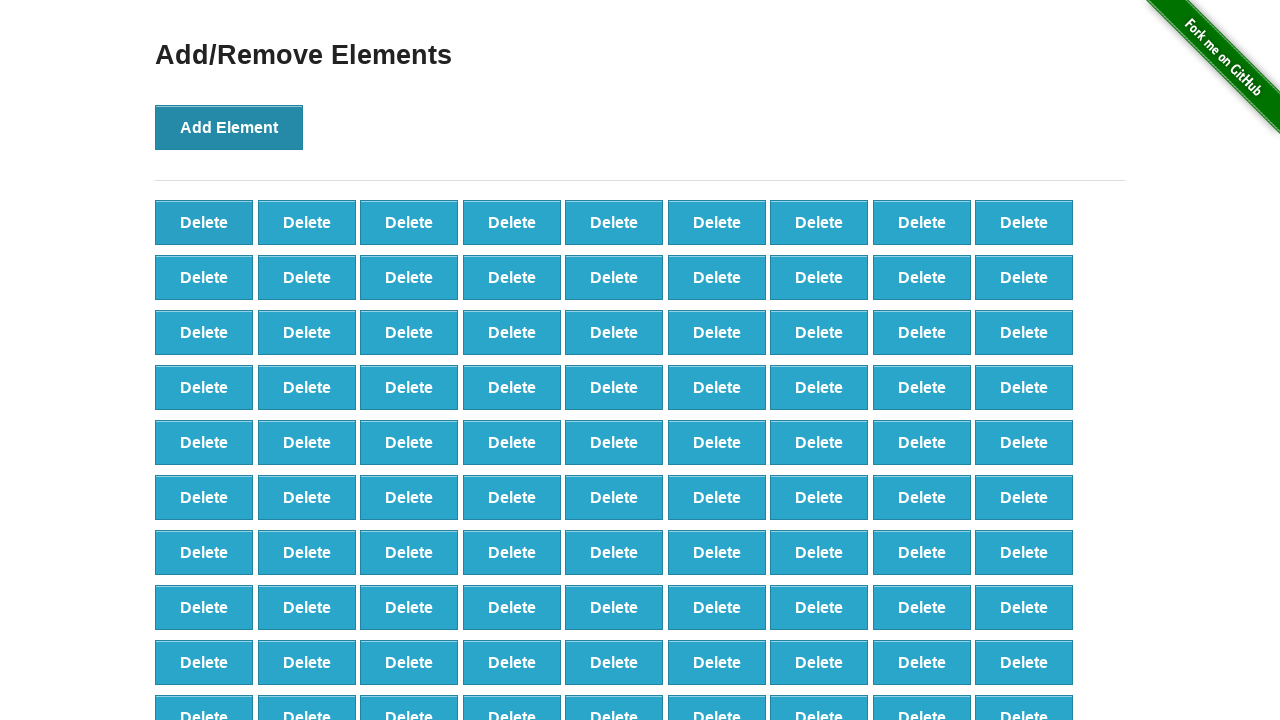

Clicked 'Delete' button (iteration 2/20) at (307, 222) on button:has-text('Delete') >> nth=1
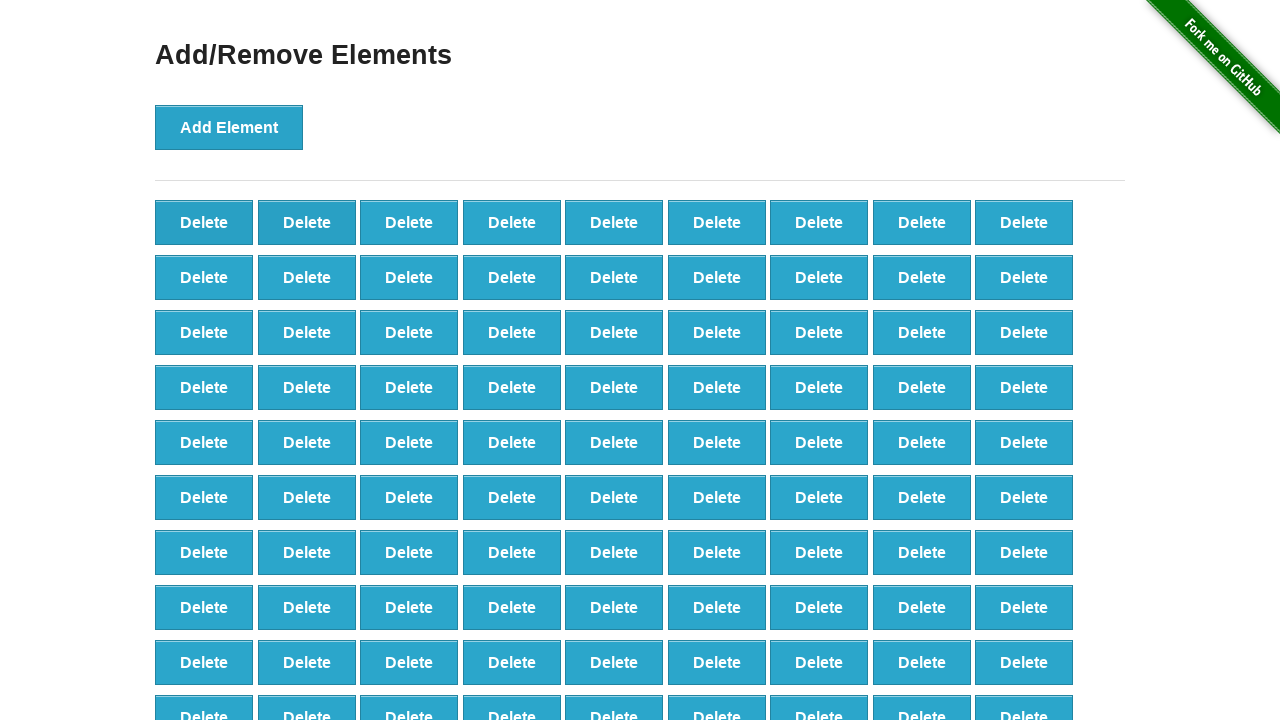

Clicked 'Delete' button (iteration 3/20) at (409, 222) on button:has-text('Delete') >> nth=2
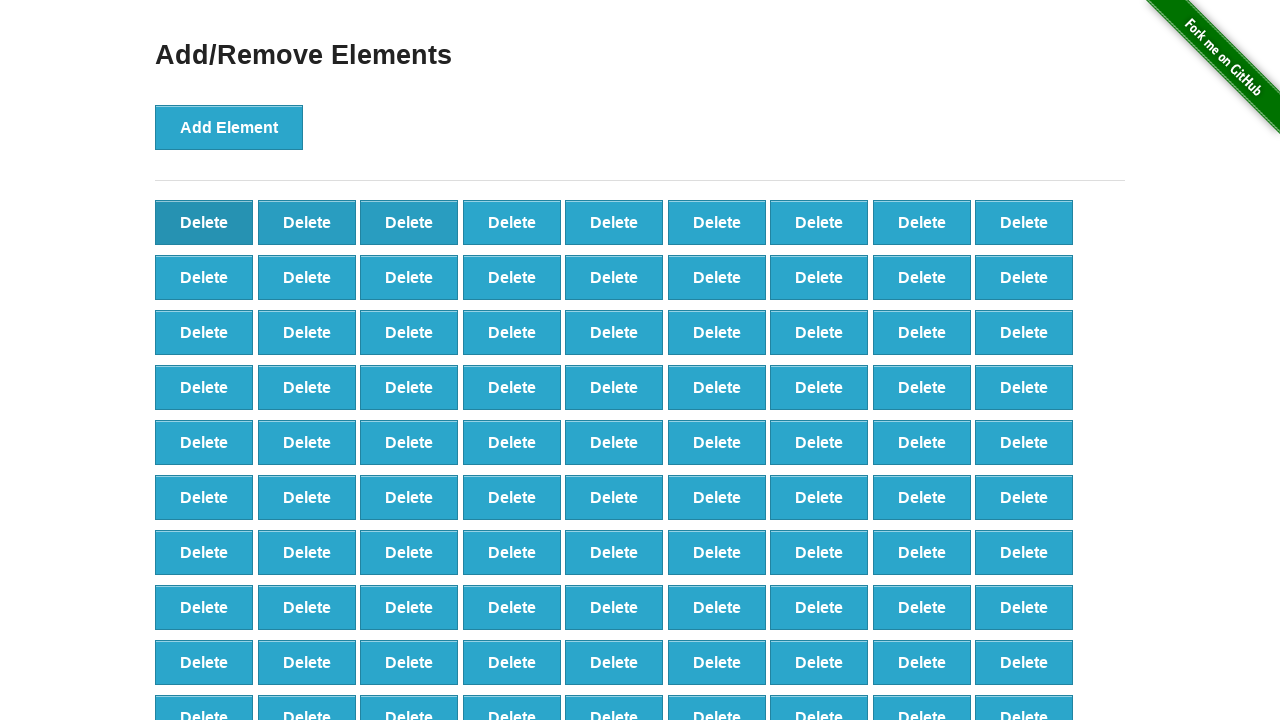

Clicked 'Delete' button (iteration 4/20) at (512, 222) on button:has-text('Delete') >> nth=3
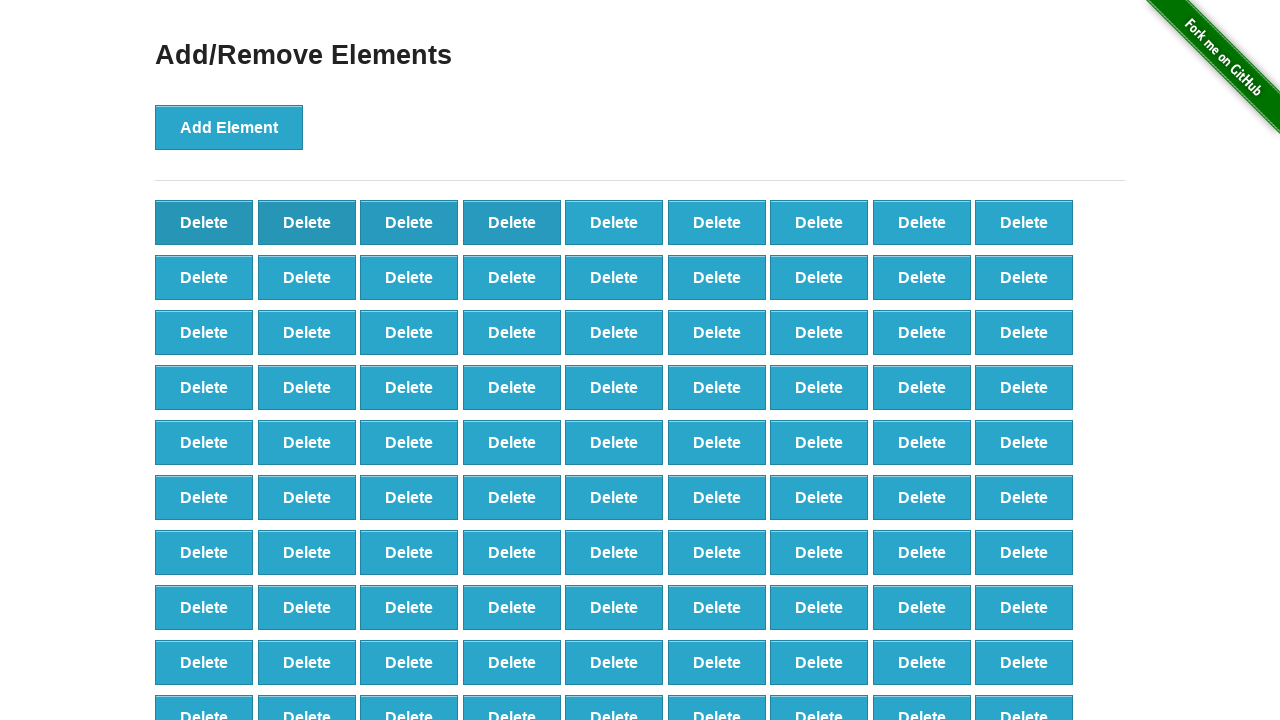

Clicked 'Delete' button (iteration 5/20) at (614, 222) on button:has-text('Delete') >> nth=4
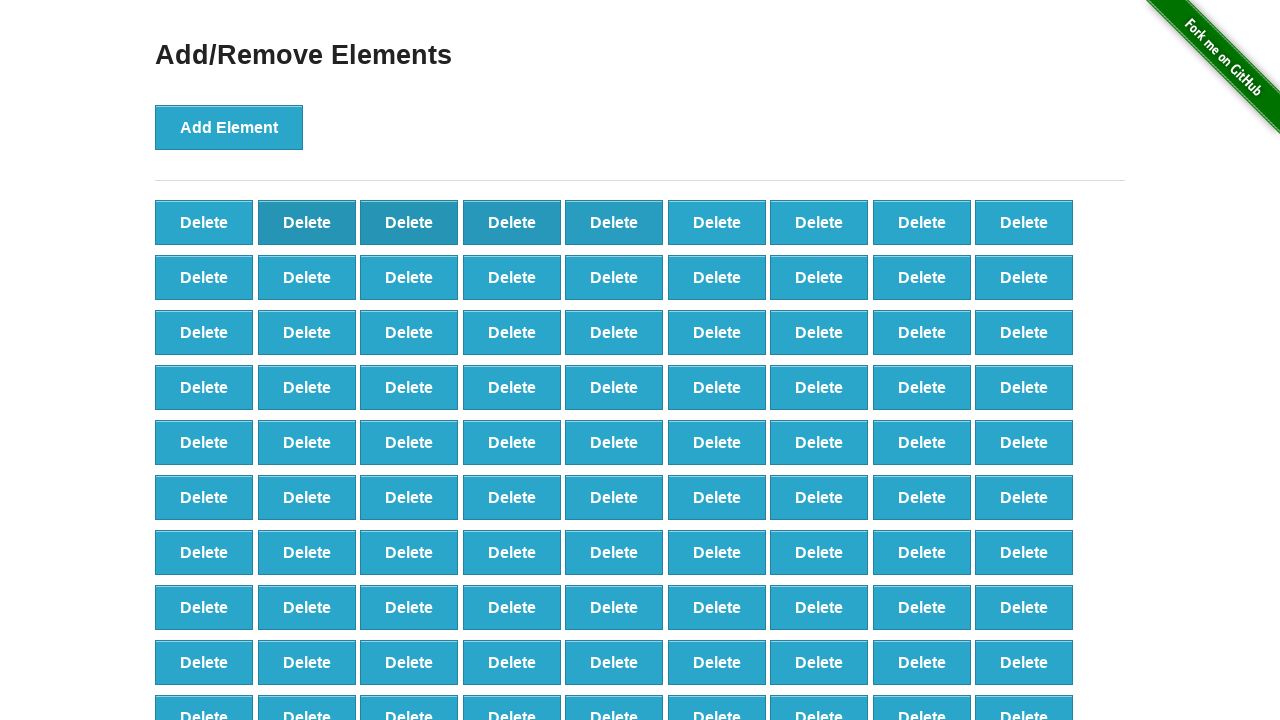

Clicked 'Delete' button (iteration 6/20) at (717, 222) on button:has-text('Delete') >> nth=5
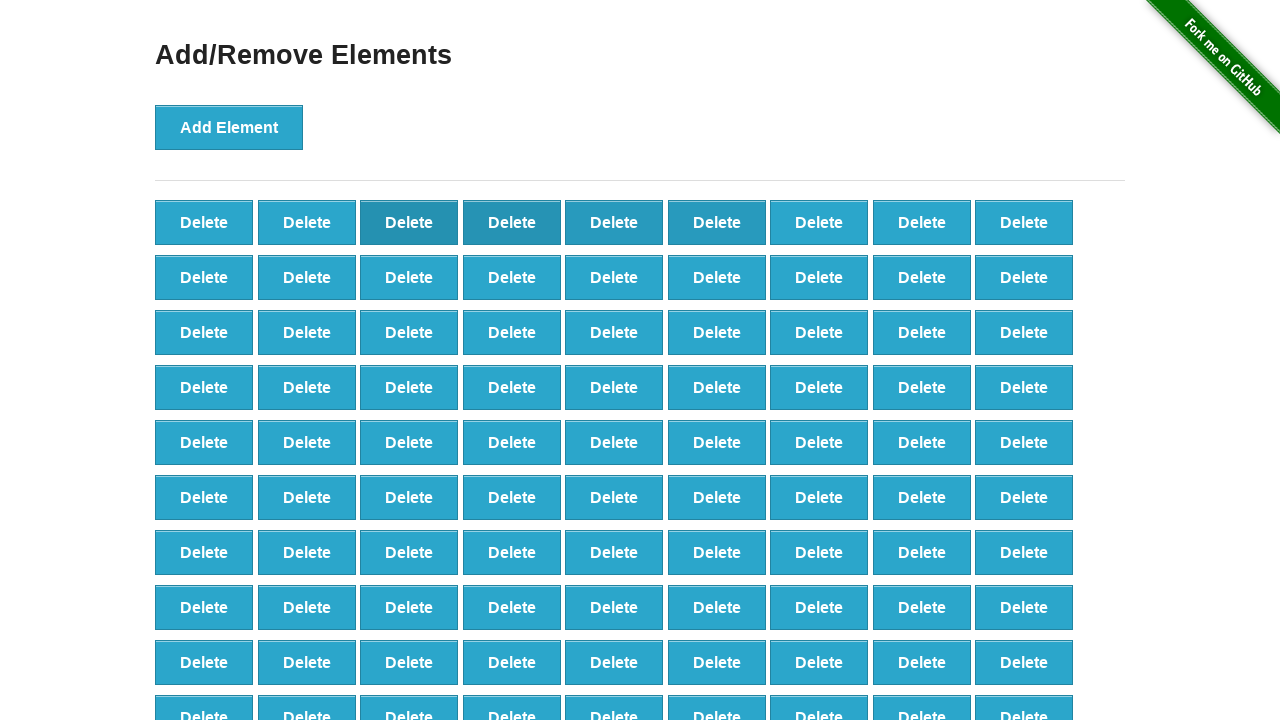

Clicked 'Delete' button (iteration 7/20) at (819, 222) on button:has-text('Delete') >> nth=6
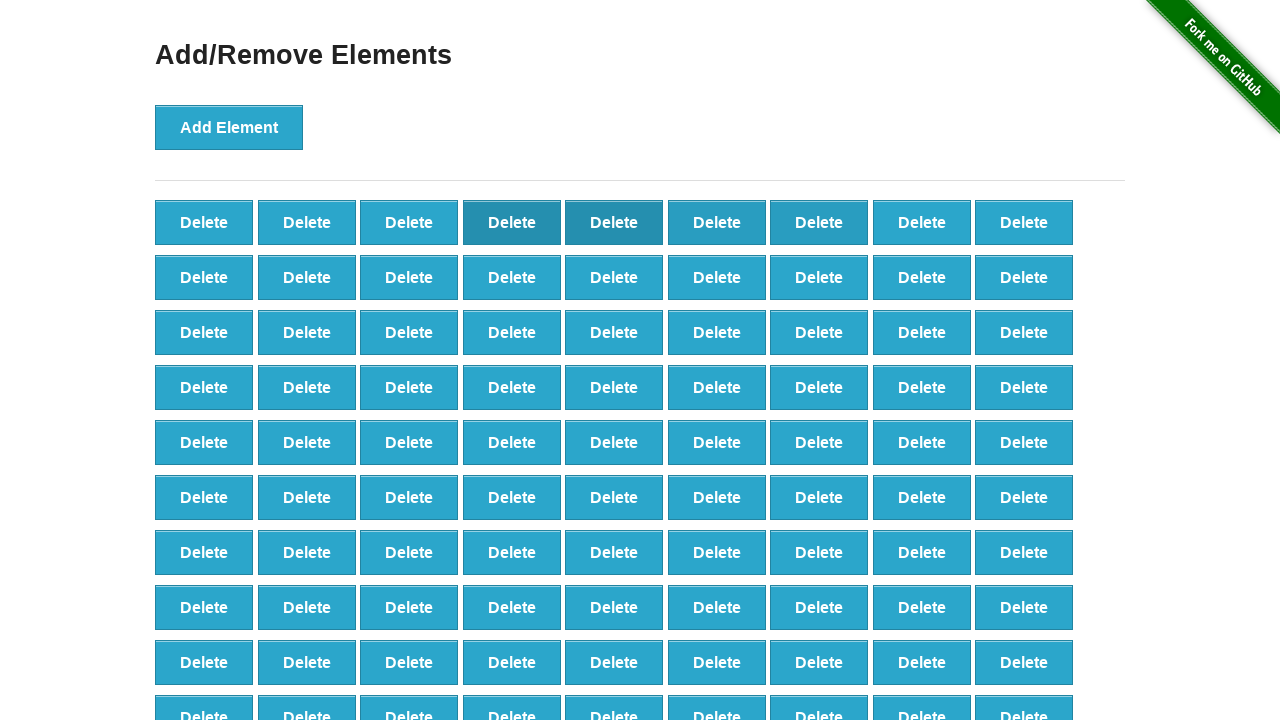

Clicked 'Delete' button (iteration 8/20) at (922, 222) on button:has-text('Delete') >> nth=7
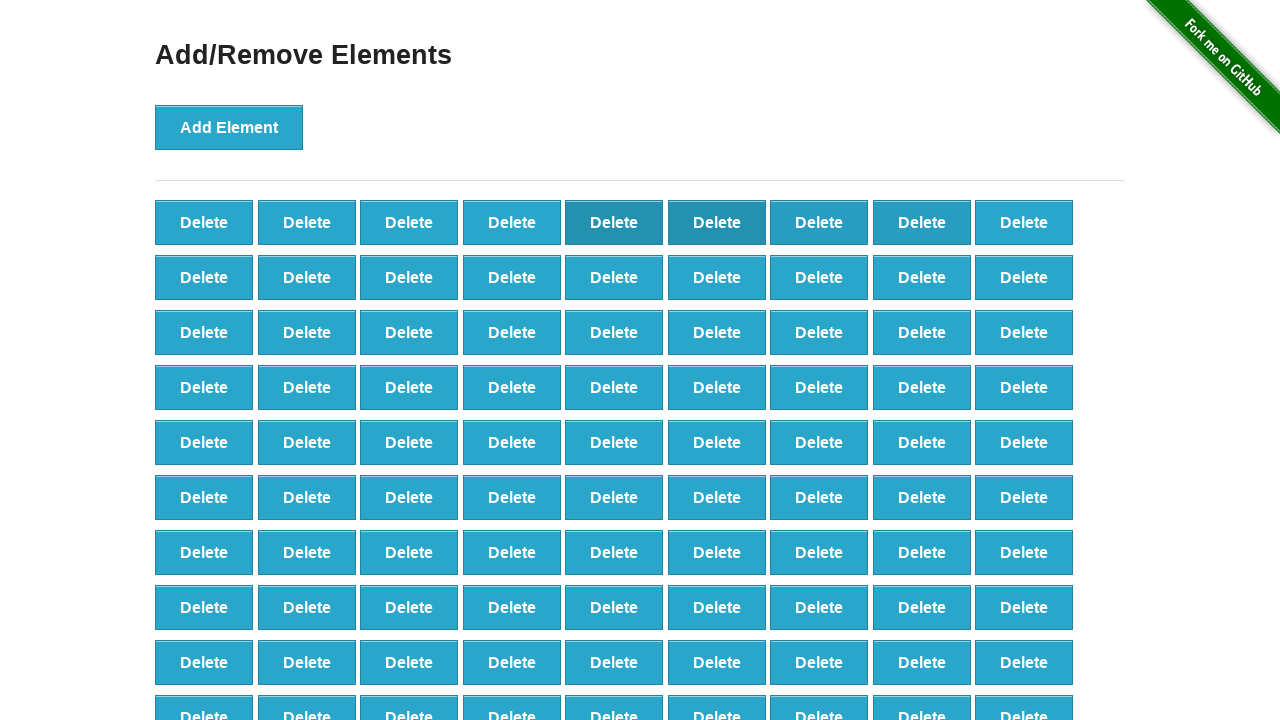

Clicked 'Delete' button (iteration 9/20) at (1024, 222) on button:has-text('Delete') >> nth=8
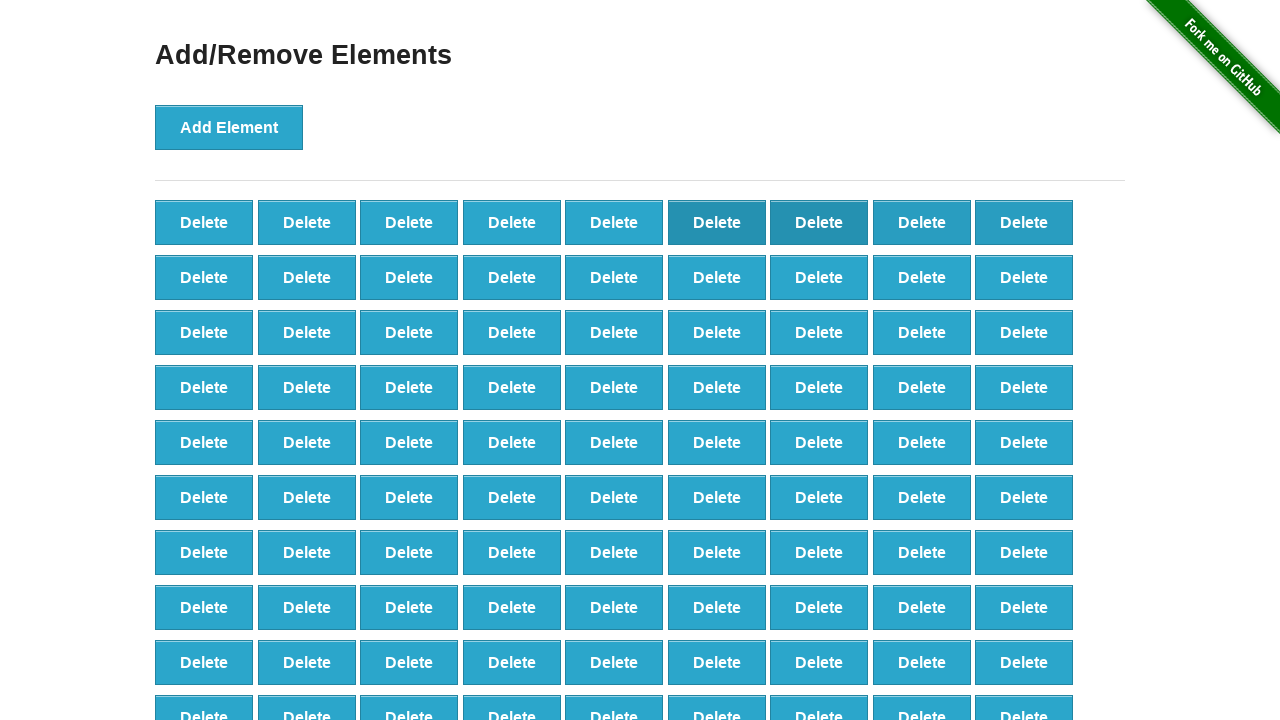

Clicked 'Delete' button (iteration 10/20) at (204, 277) on button:has-text('Delete') >> nth=9
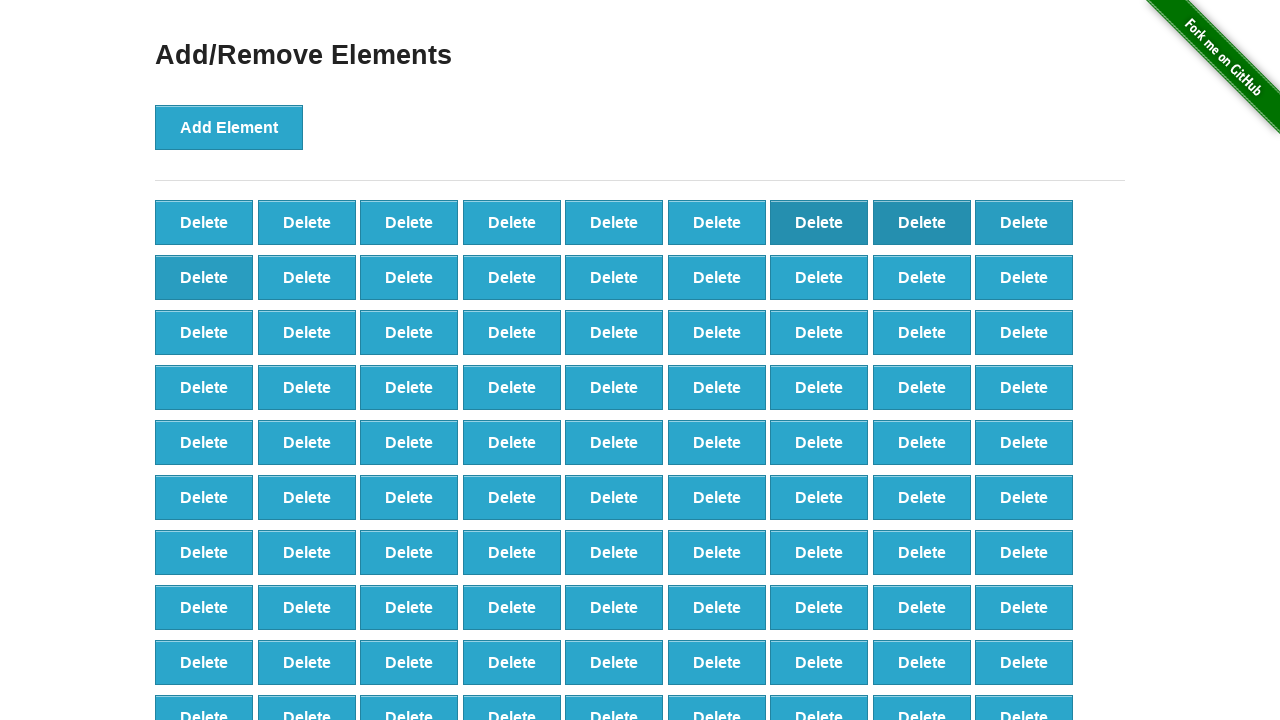

Clicked 'Delete' button (iteration 11/20) at (307, 277) on button:has-text('Delete') >> nth=10
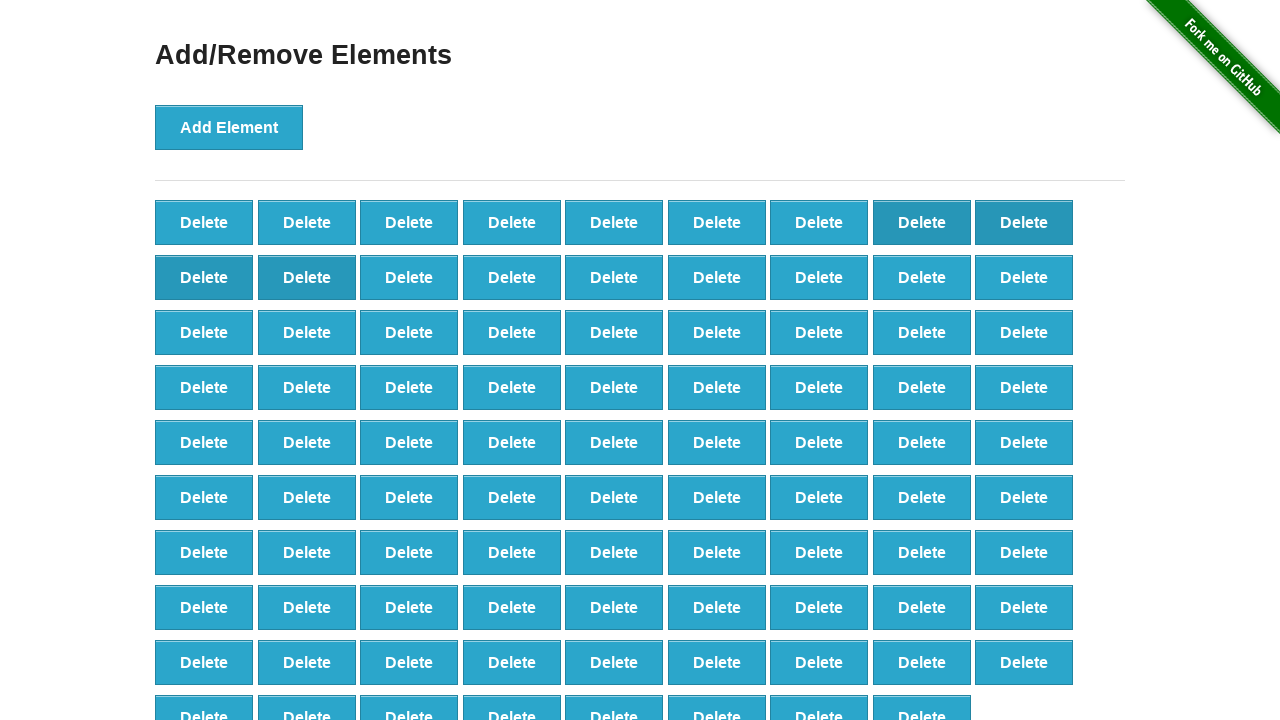

Clicked 'Delete' button (iteration 12/20) at (409, 277) on button:has-text('Delete') >> nth=11
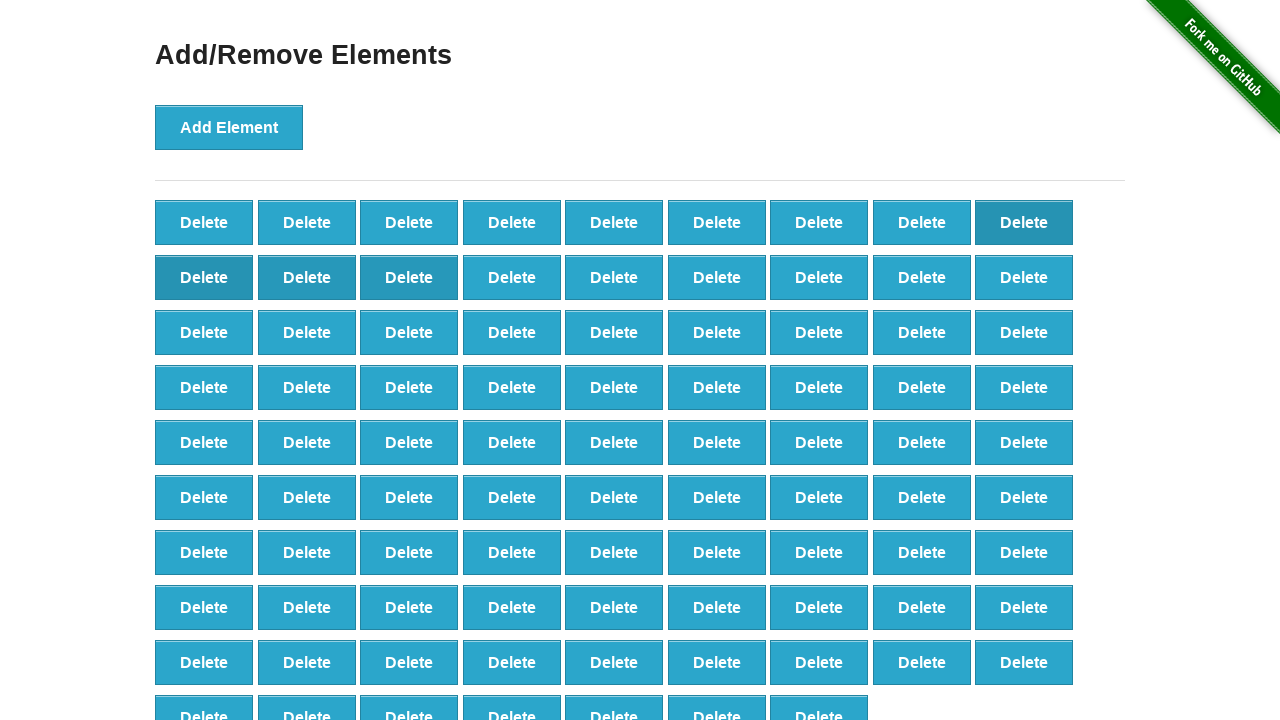

Clicked 'Delete' button (iteration 13/20) at (512, 277) on button:has-text('Delete') >> nth=12
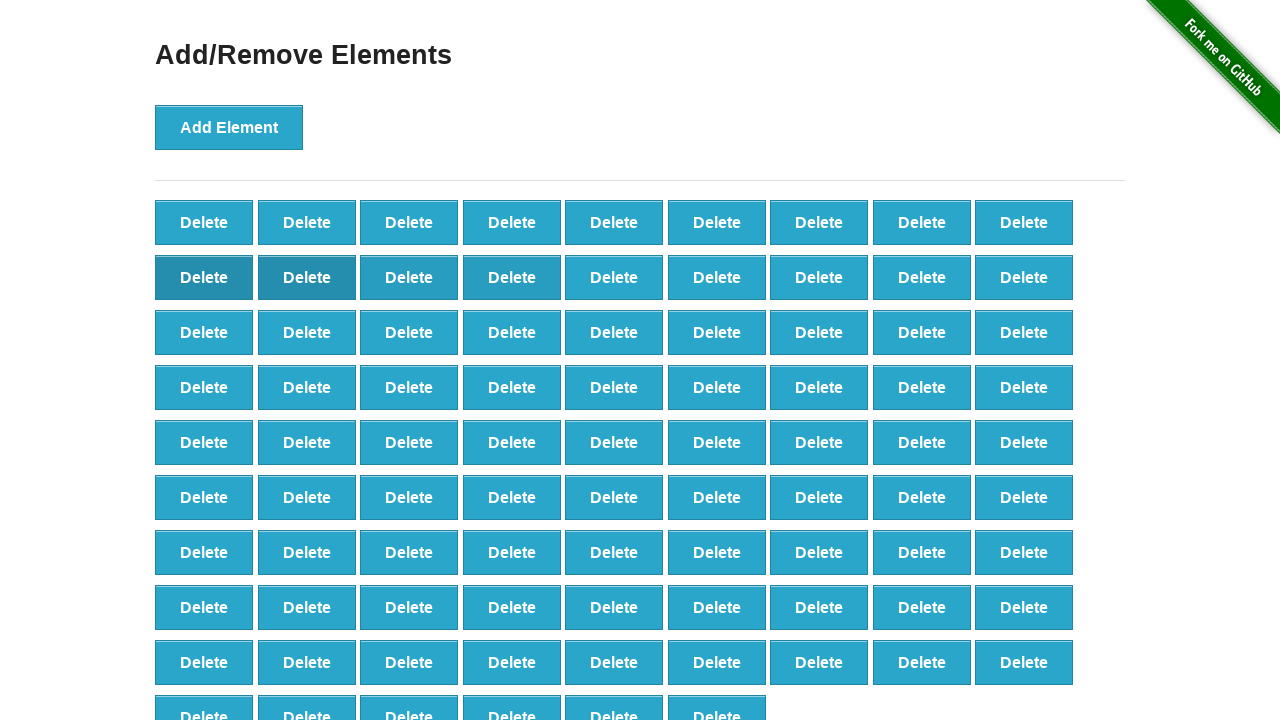

Clicked 'Delete' button (iteration 14/20) at (614, 277) on button:has-text('Delete') >> nth=13
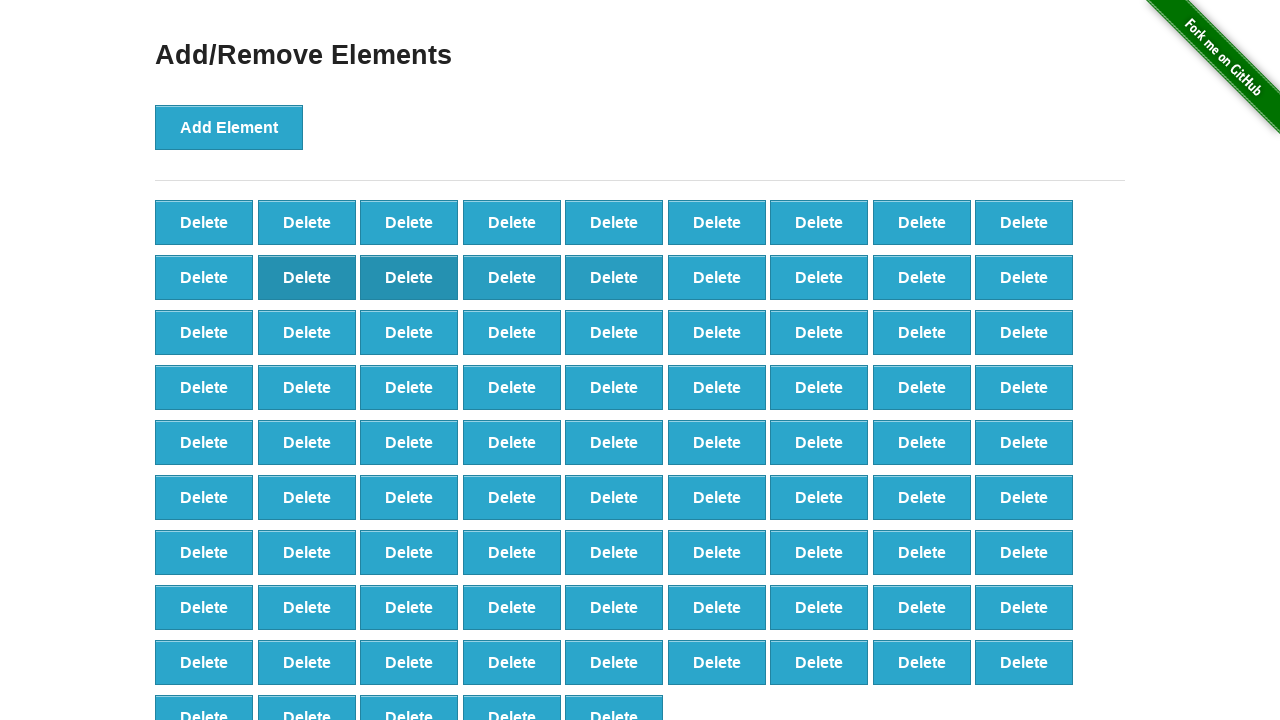

Clicked 'Delete' button (iteration 15/20) at (717, 277) on button:has-text('Delete') >> nth=14
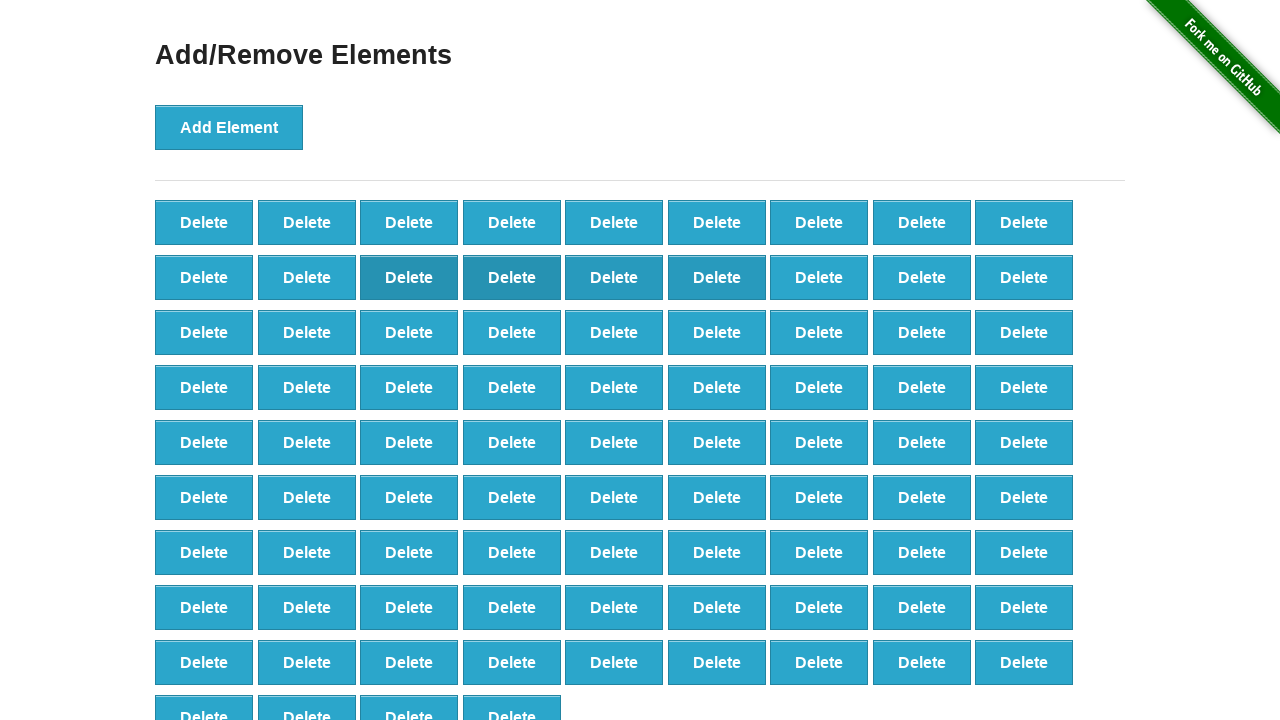

Clicked 'Delete' button (iteration 16/20) at (819, 277) on button:has-text('Delete') >> nth=15
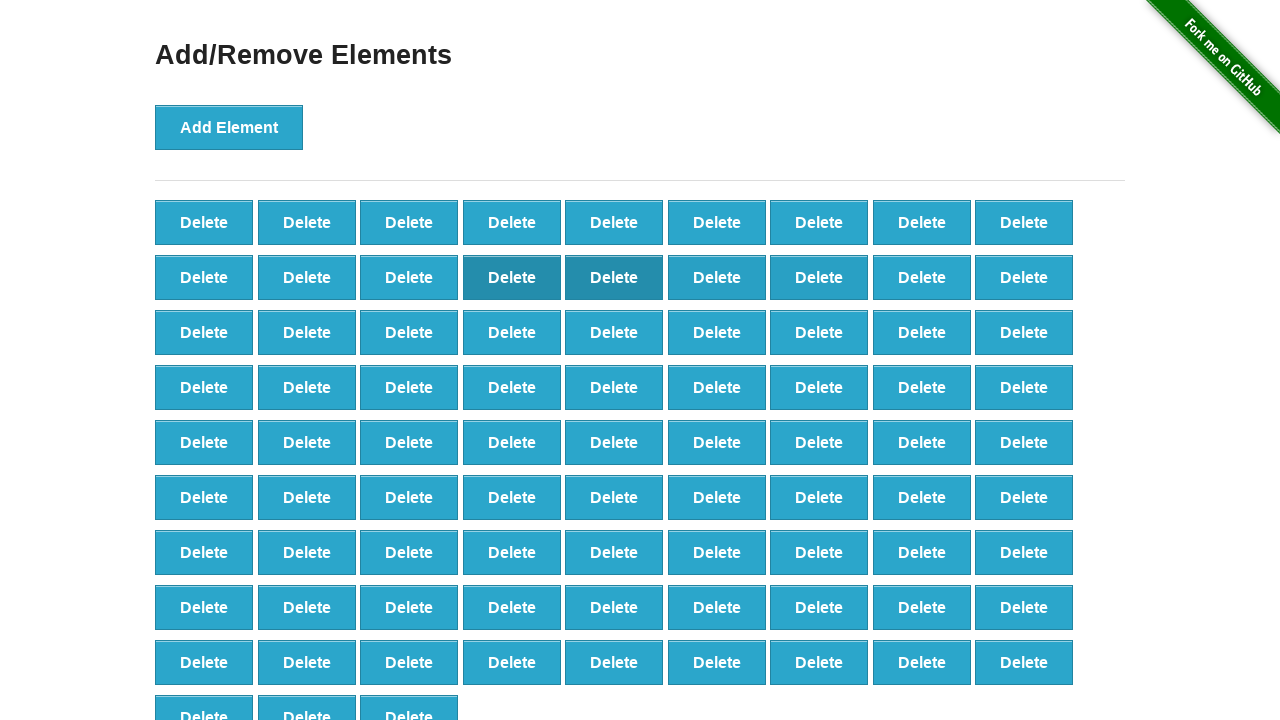

Clicked 'Delete' button (iteration 17/20) at (922, 277) on button:has-text('Delete') >> nth=16
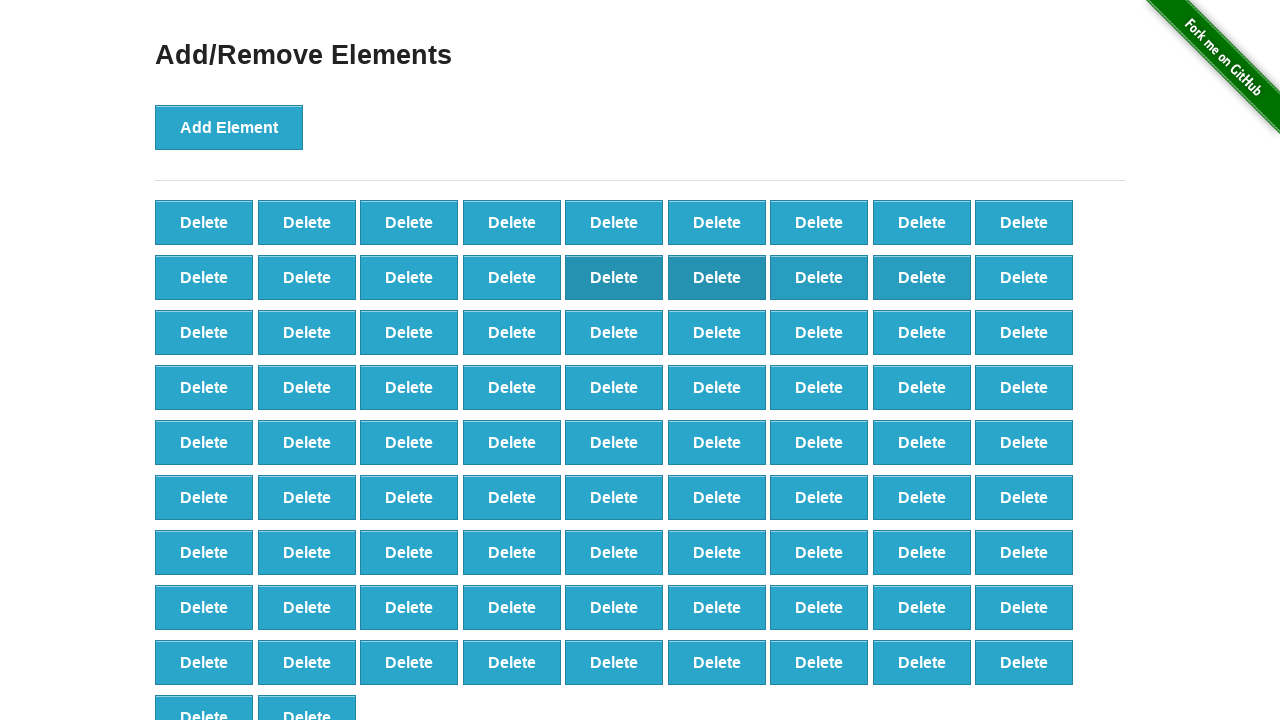

Clicked 'Delete' button (iteration 18/20) at (1024, 277) on button:has-text('Delete') >> nth=17
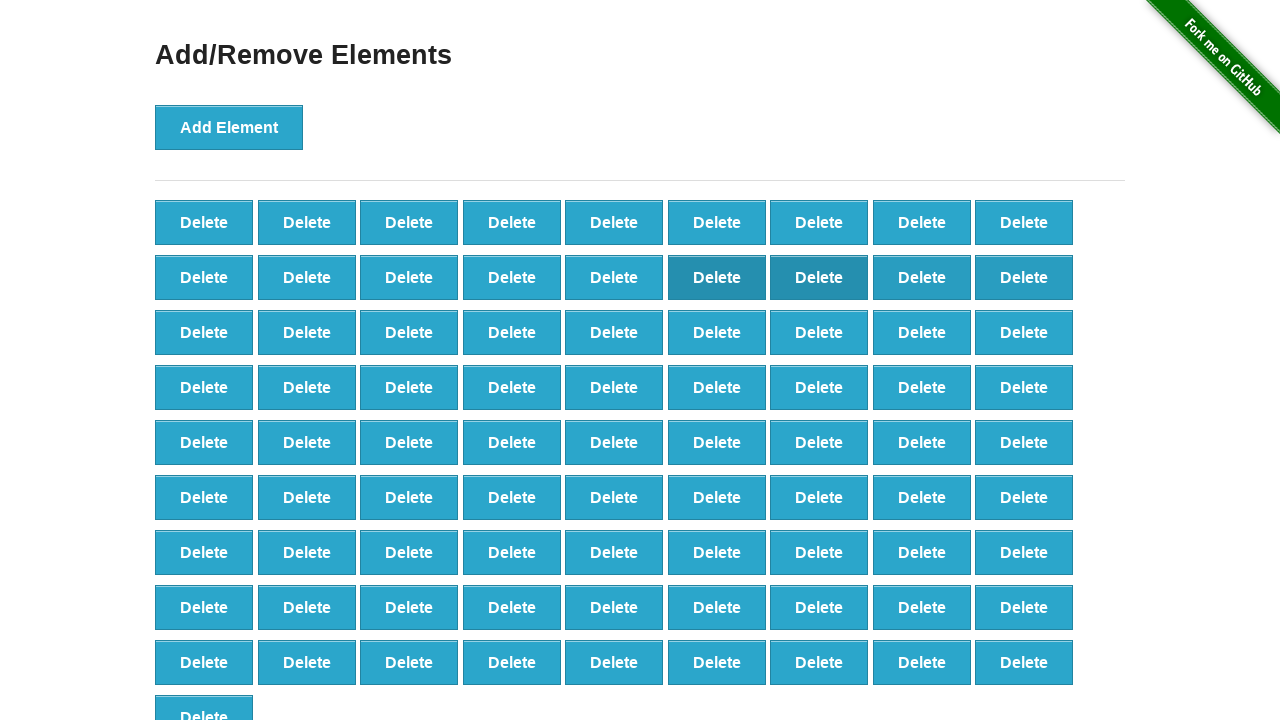

Clicked 'Delete' button (iteration 19/20) at (204, 332) on button:has-text('Delete') >> nth=18
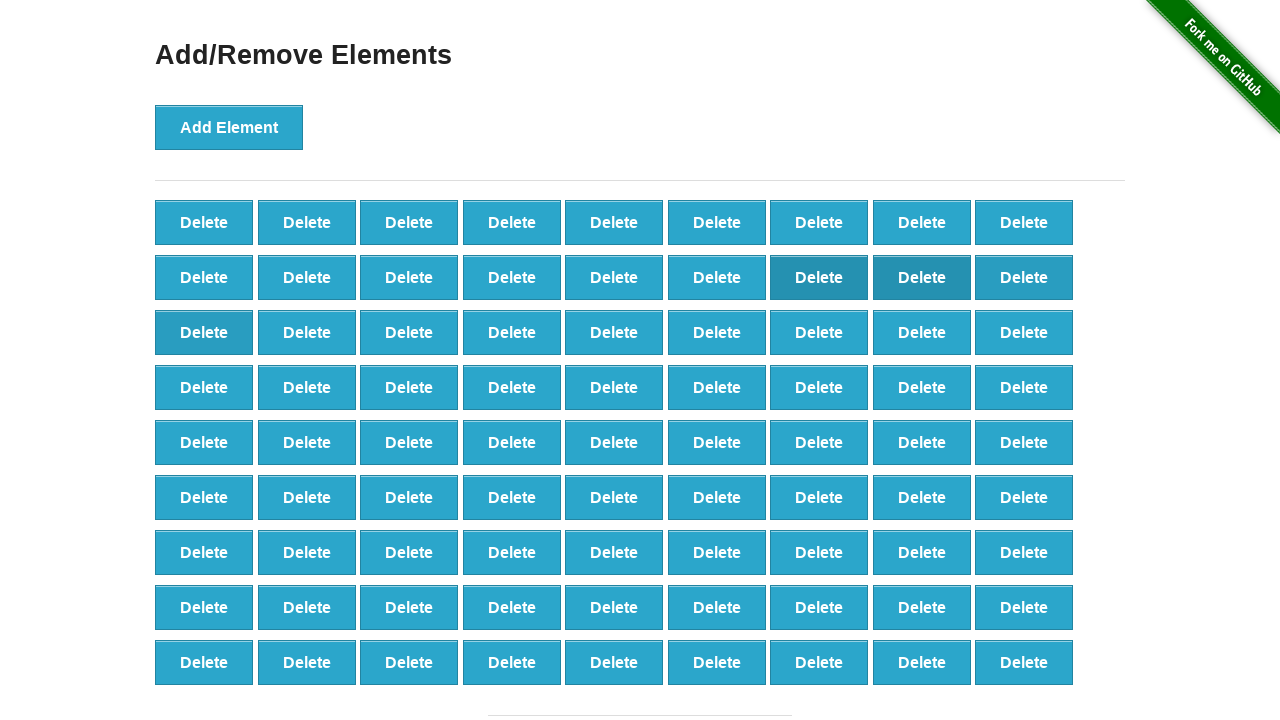

Clicked 'Delete' button (iteration 20/20) at (307, 332) on button:has-text('Delete') >> nth=19
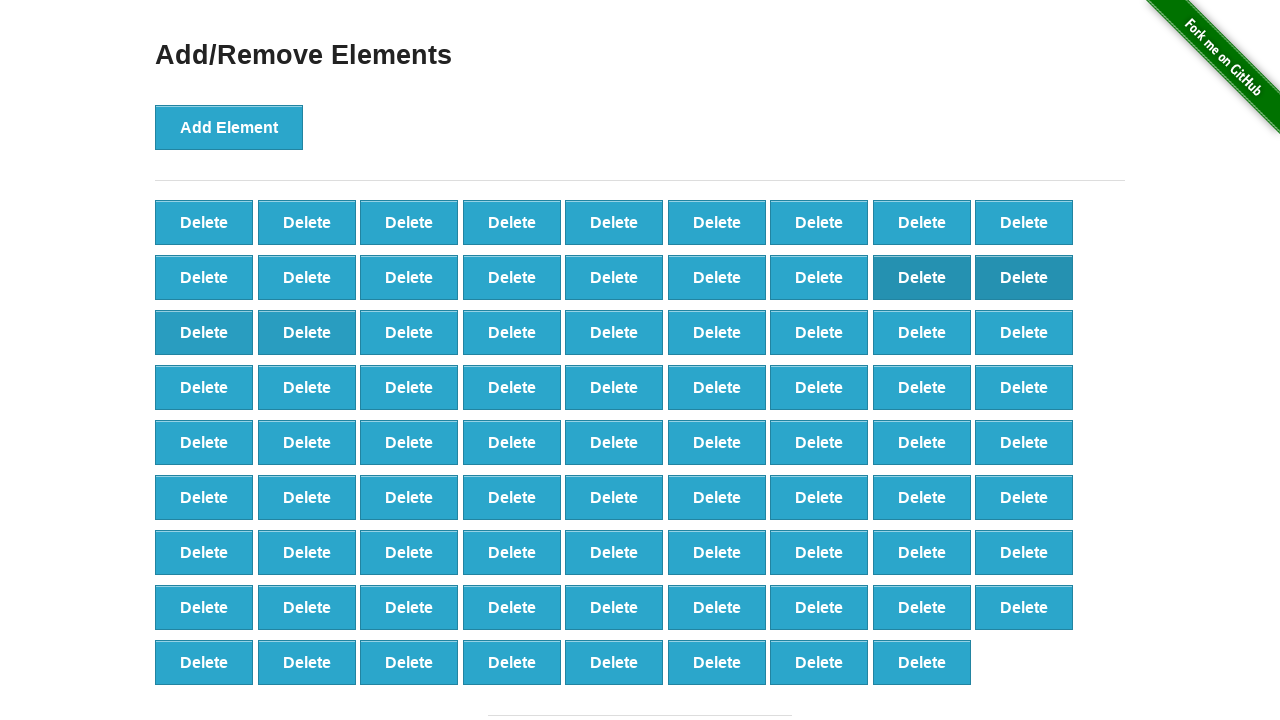

Retrieved final delete button count: 80
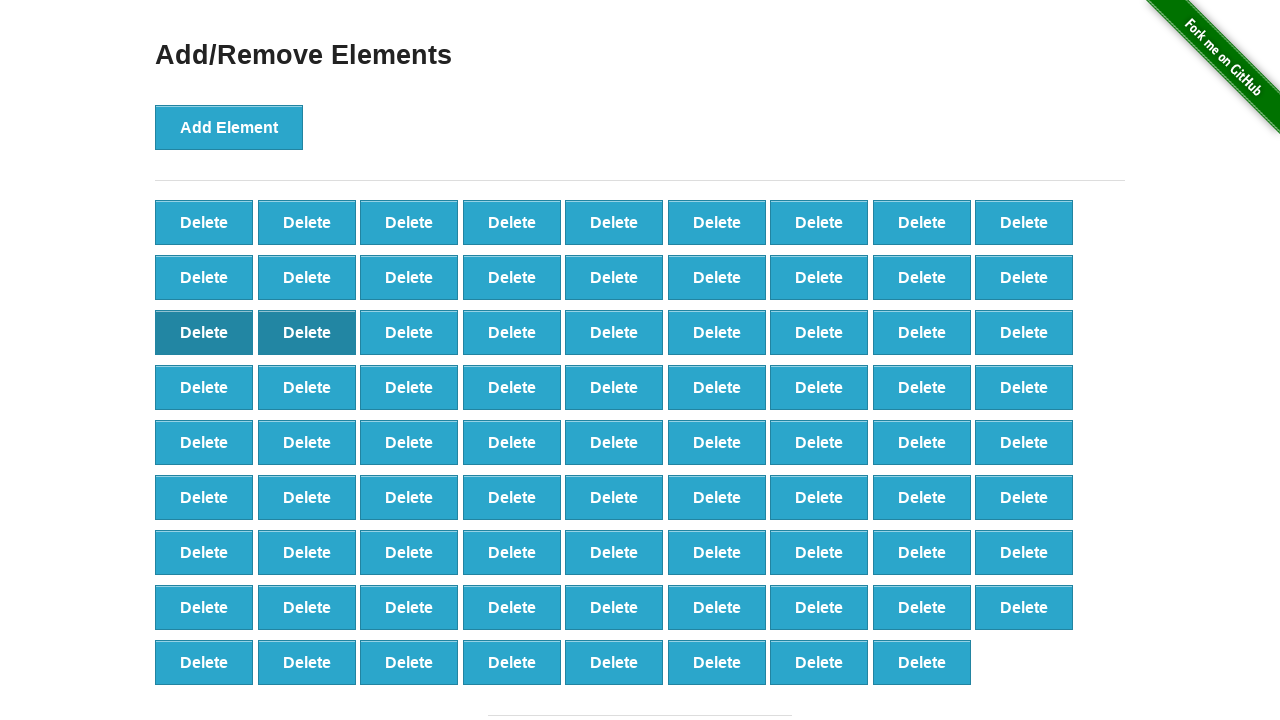

Verified that exactly 20 elements were deleted (before: 100, after: 80)
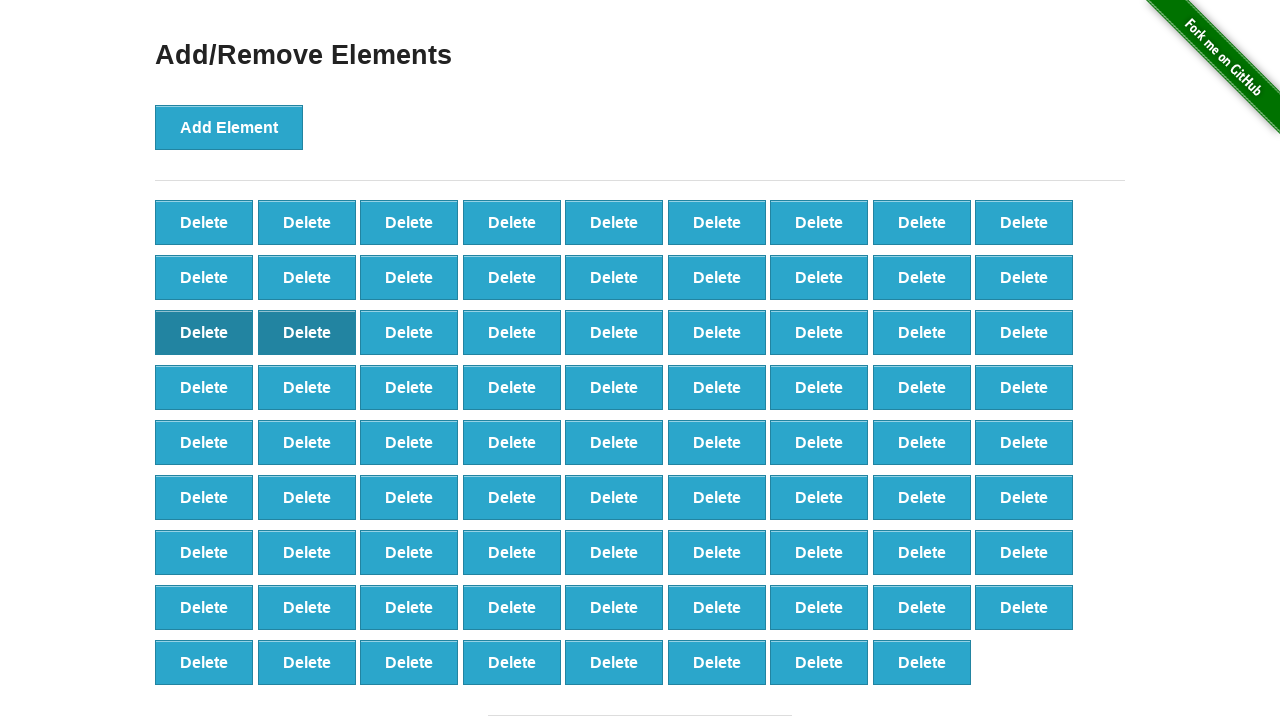

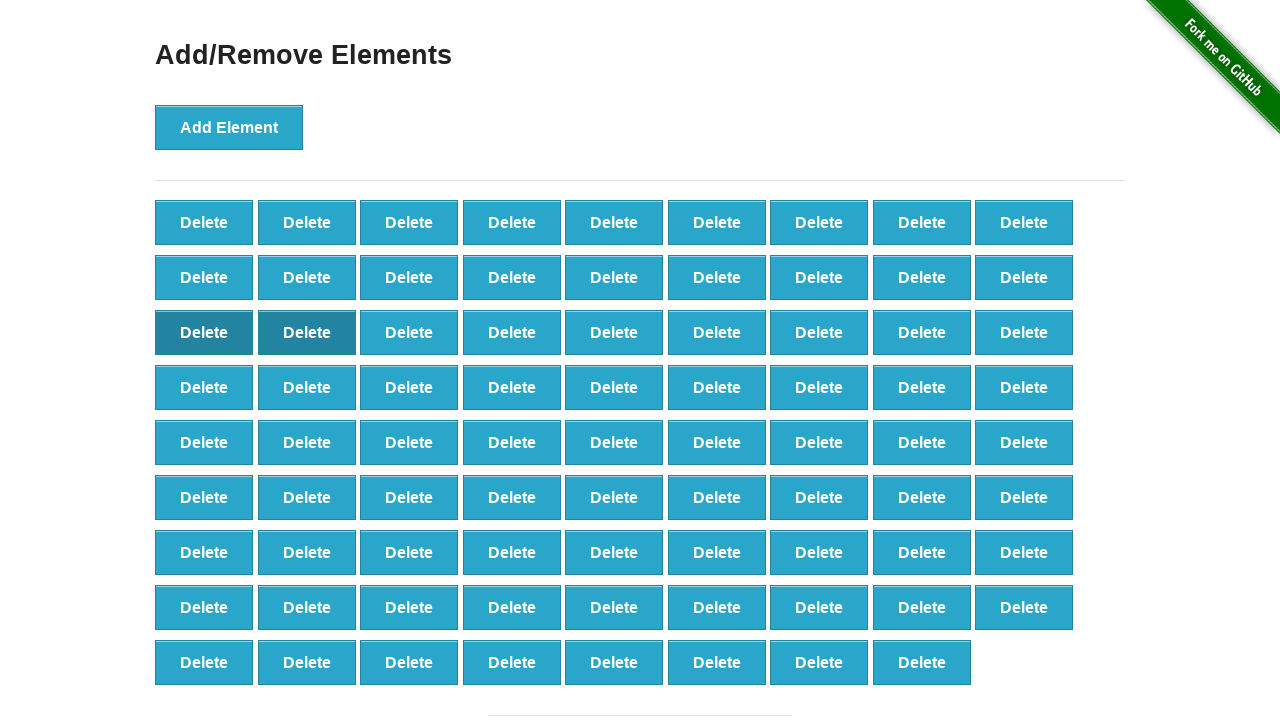